Tests filling a large form by entering text into all input fields and clicking the submit button

Starting URL: http://suninjuly.github.io/huge_form.html

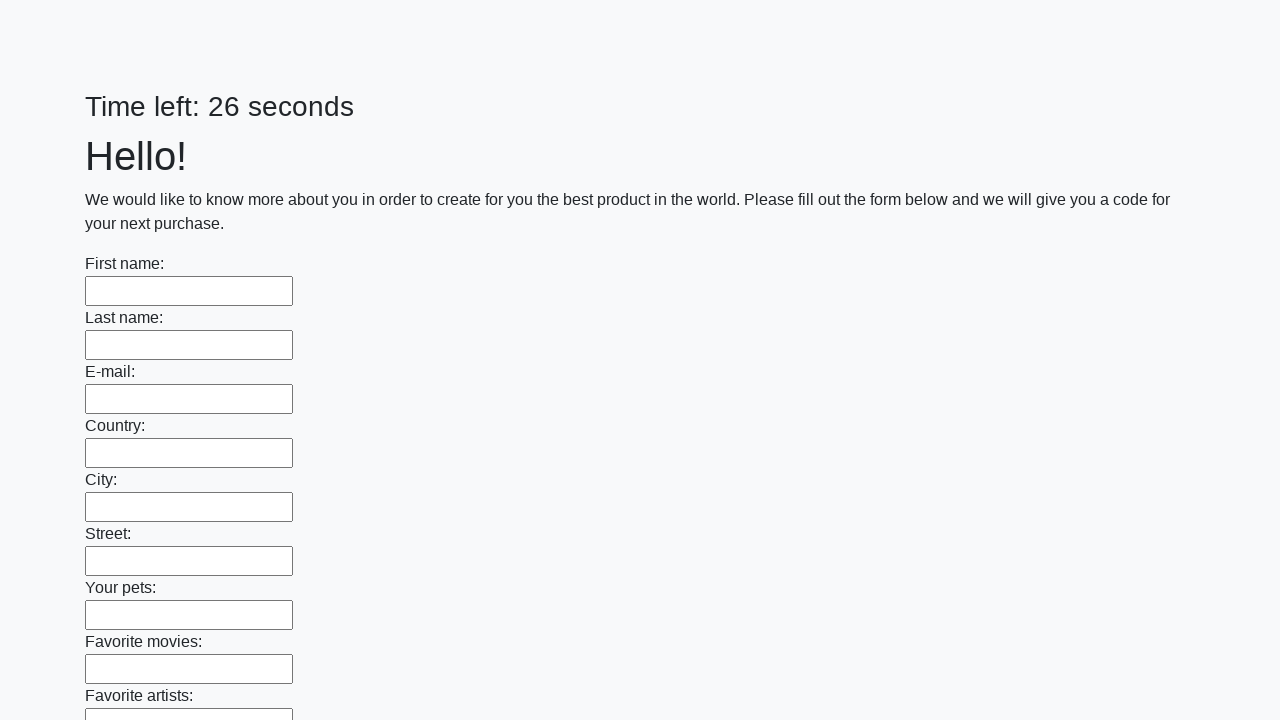

Located all input elements on the huge form
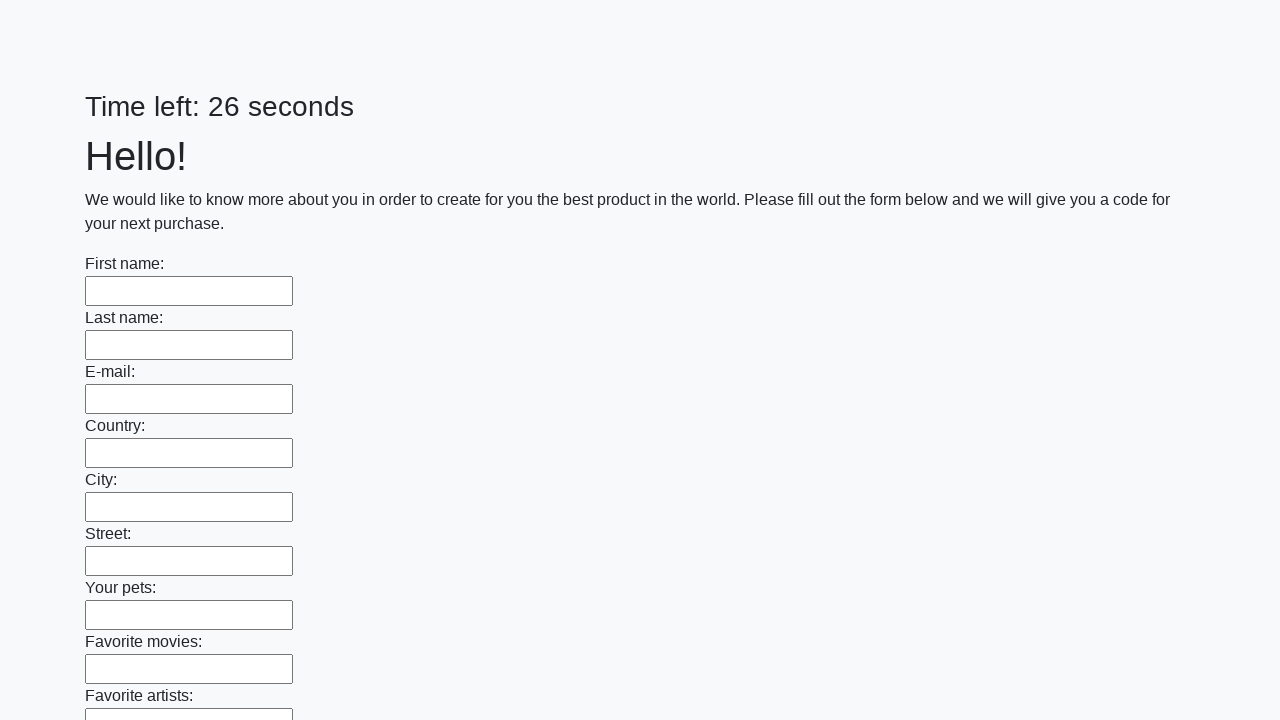

Filled input field with 'Ответ' on input >> nth=0
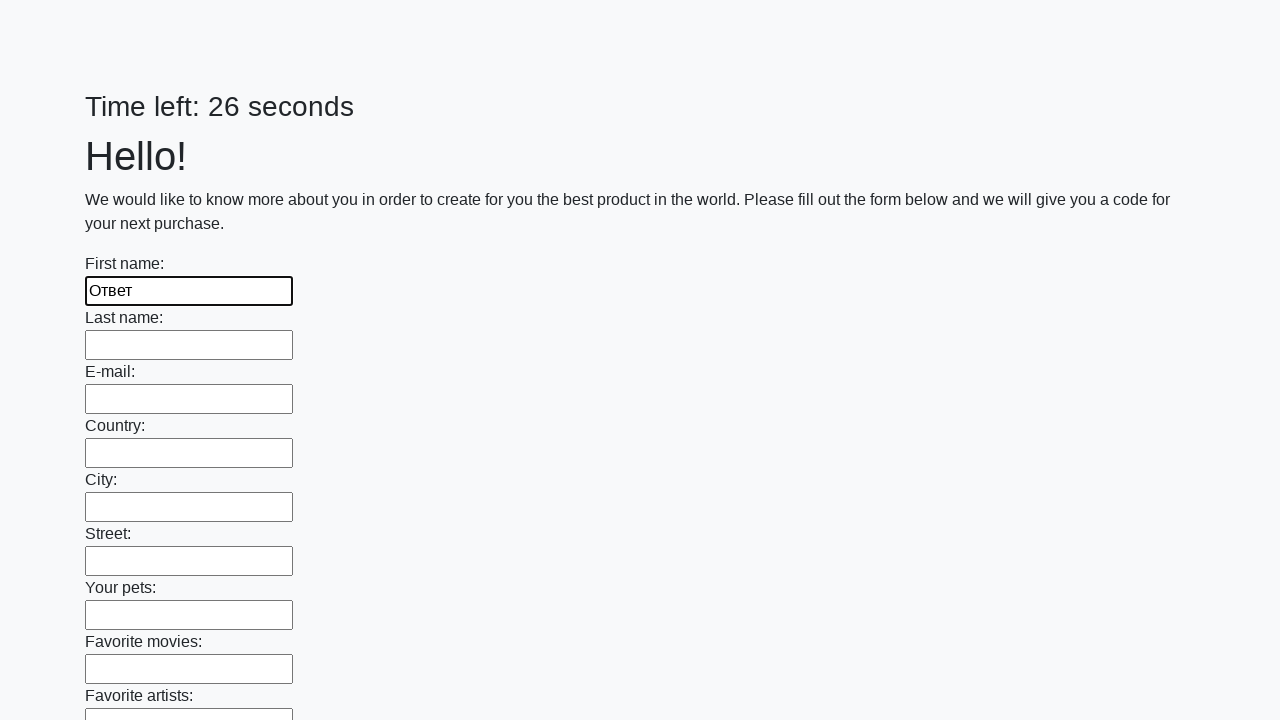

Filled input field with 'Ответ' on input >> nth=1
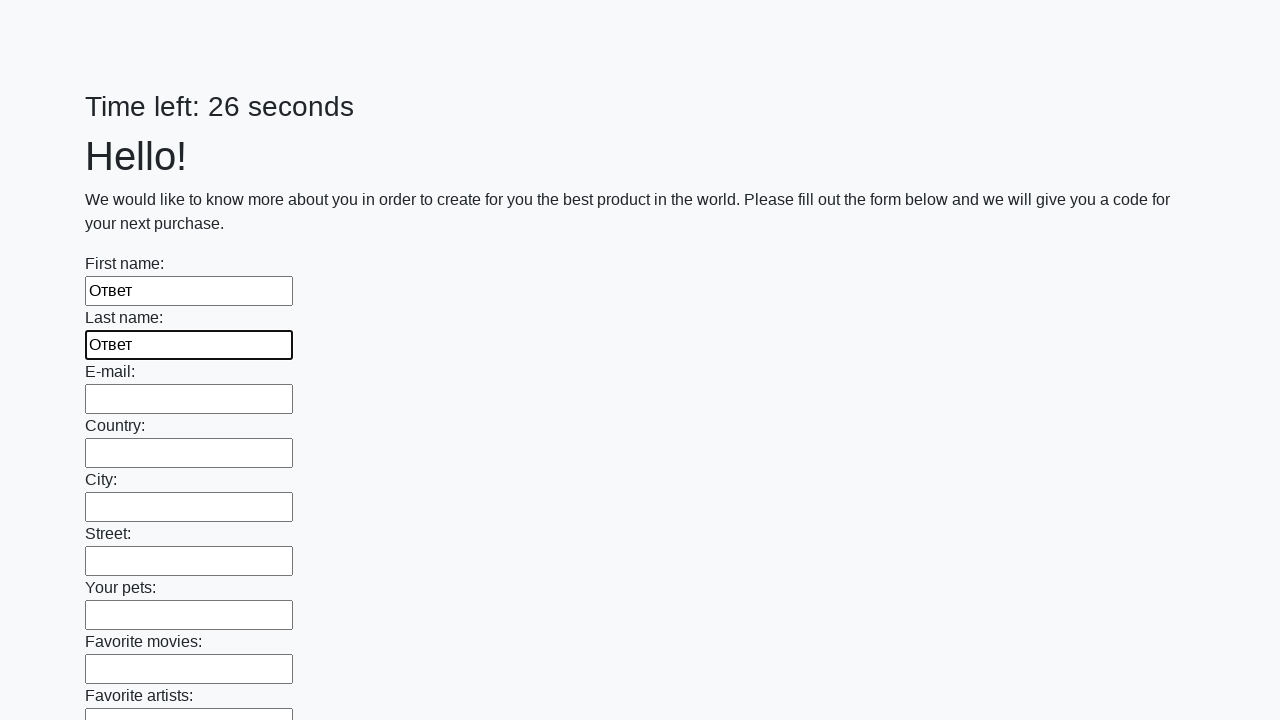

Filled input field with 'Ответ' on input >> nth=2
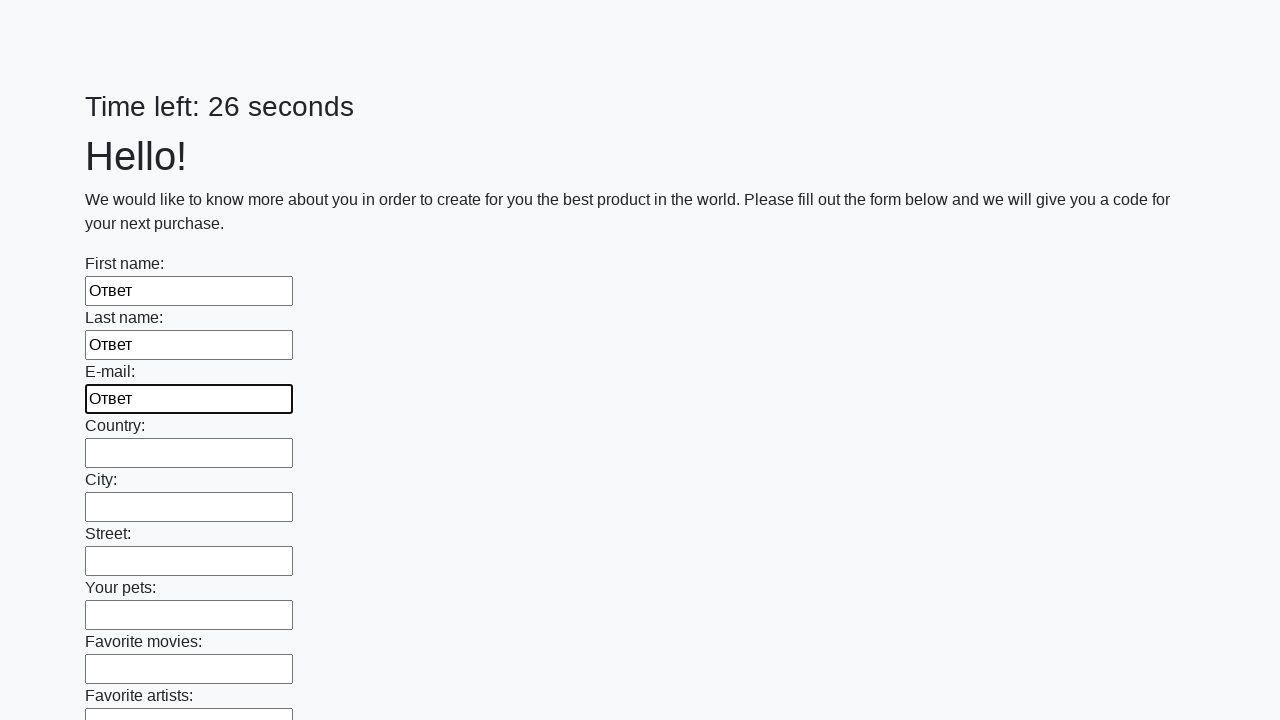

Filled input field with 'Ответ' on input >> nth=3
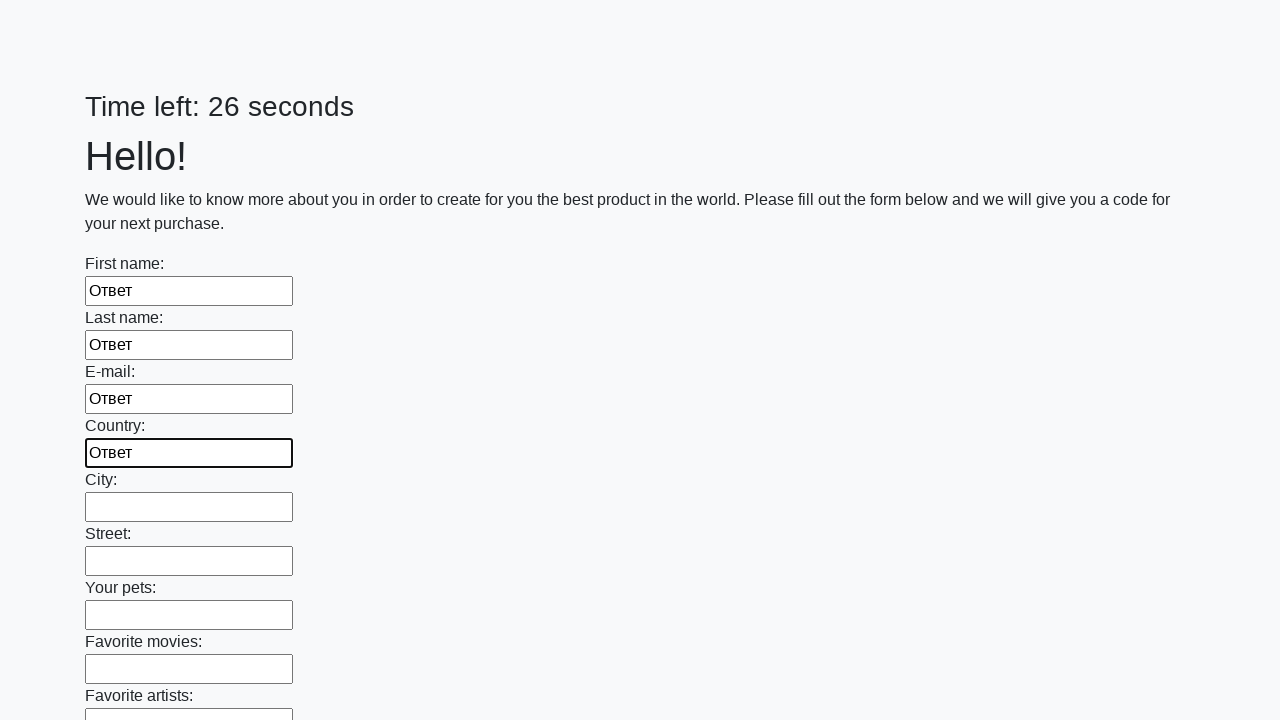

Filled input field with 'Ответ' on input >> nth=4
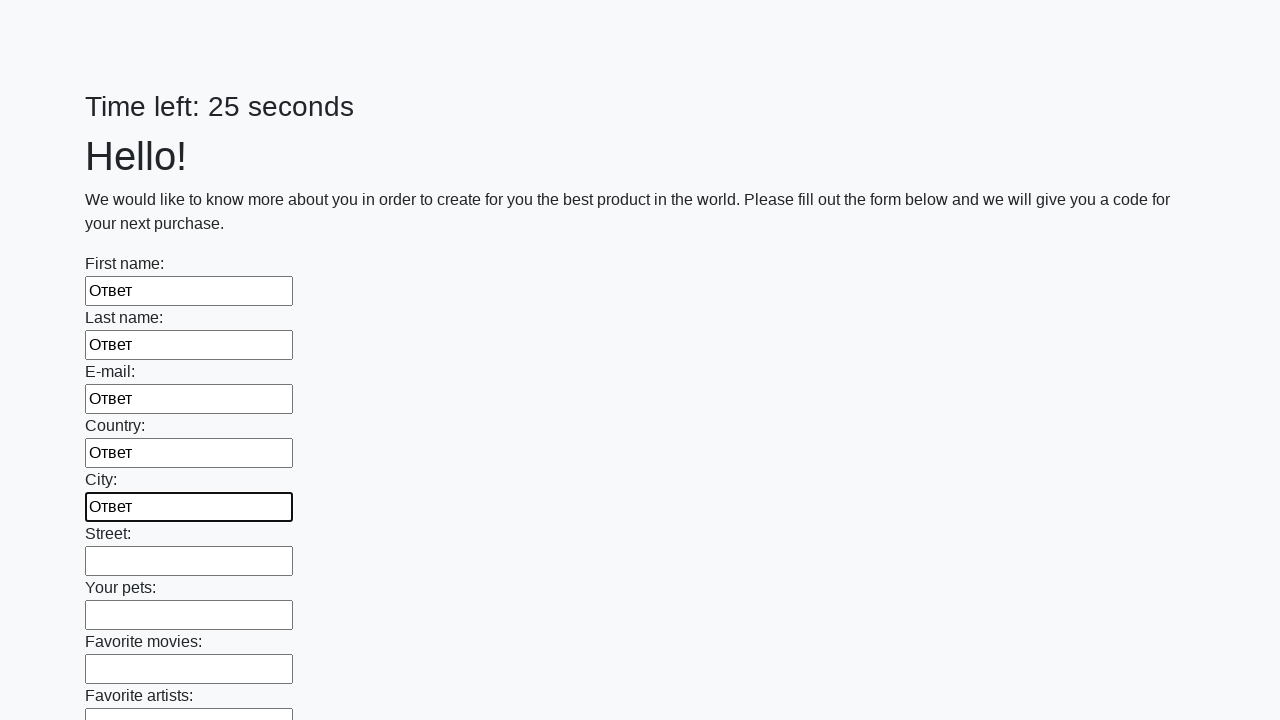

Filled input field with 'Ответ' on input >> nth=5
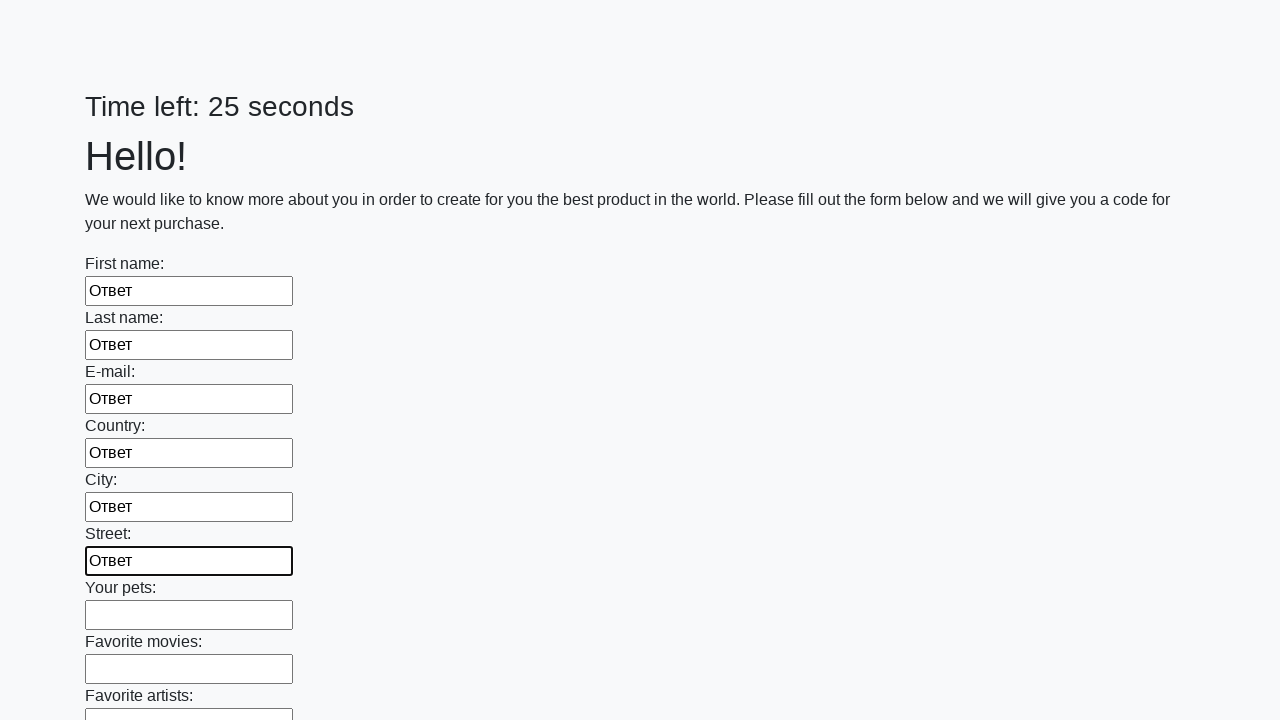

Filled input field with 'Ответ' on input >> nth=6
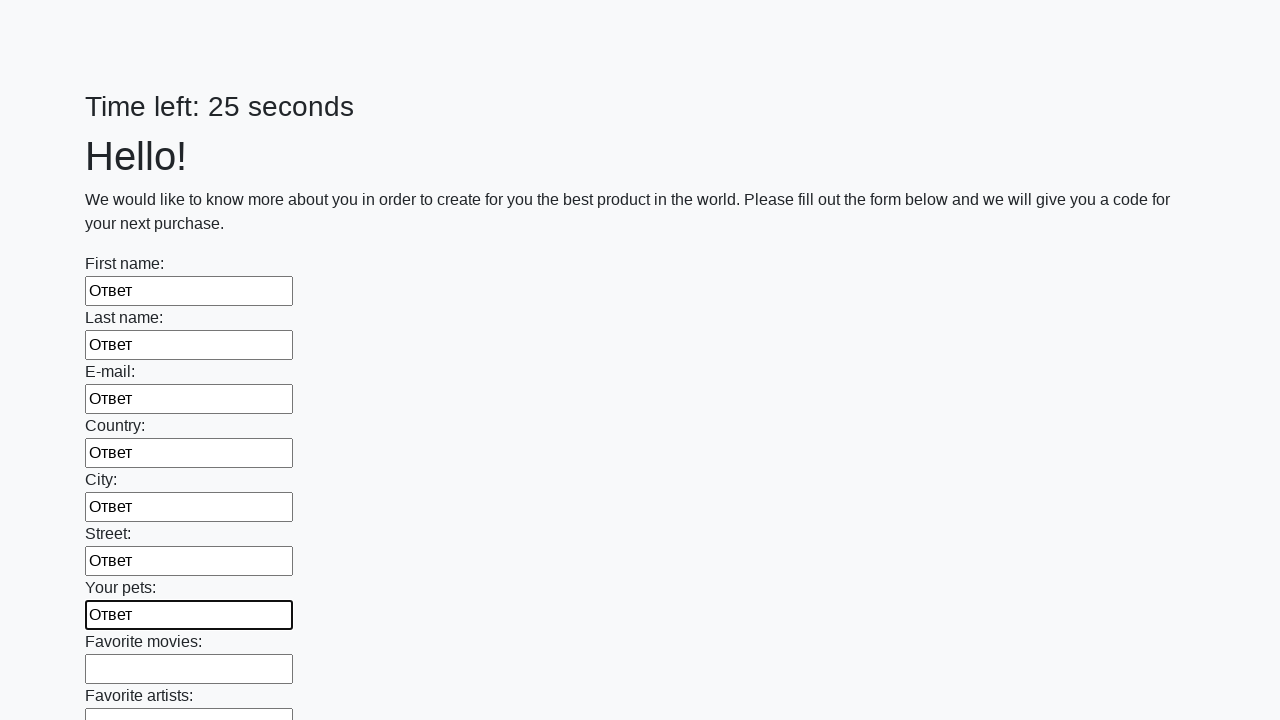

Filled input field with 'Ответ' on input >> nth=7
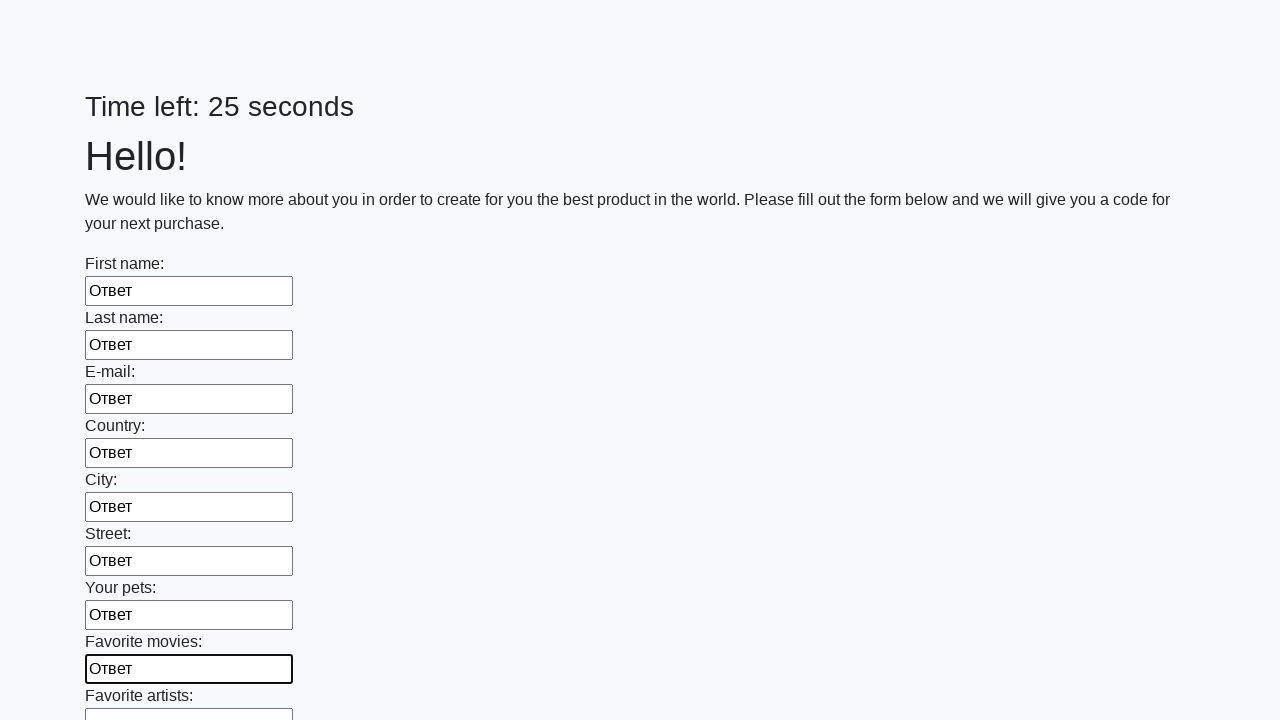

Filled input field with 'Ответ' on input >> nth=8
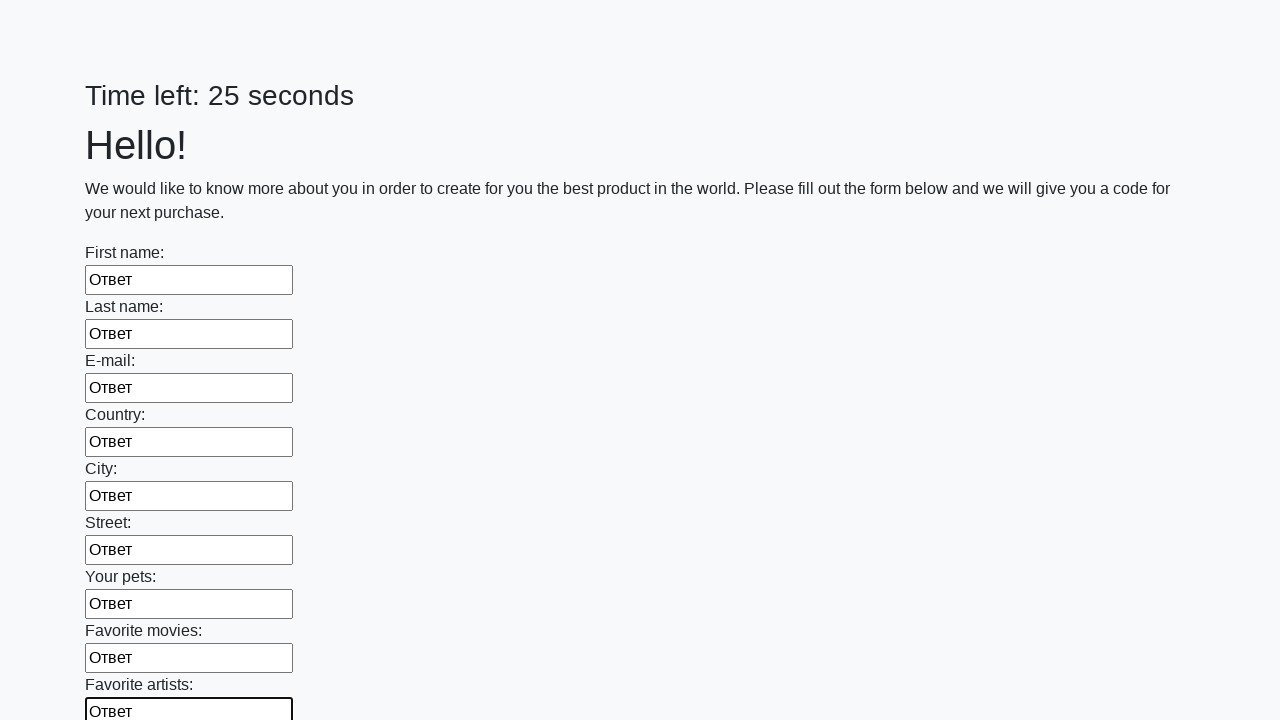

Filled input field with 'Ответ' on input >> nth=9
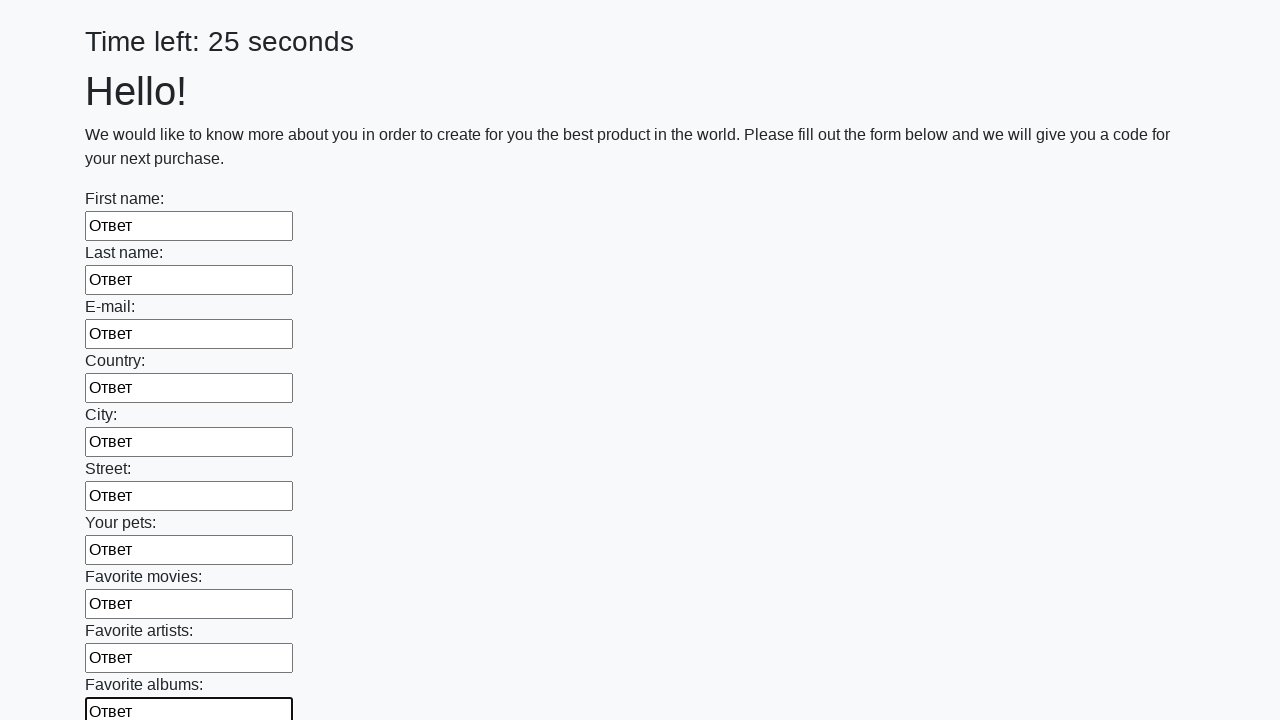

Filled input field with 'Ответ' on input >> nth=10
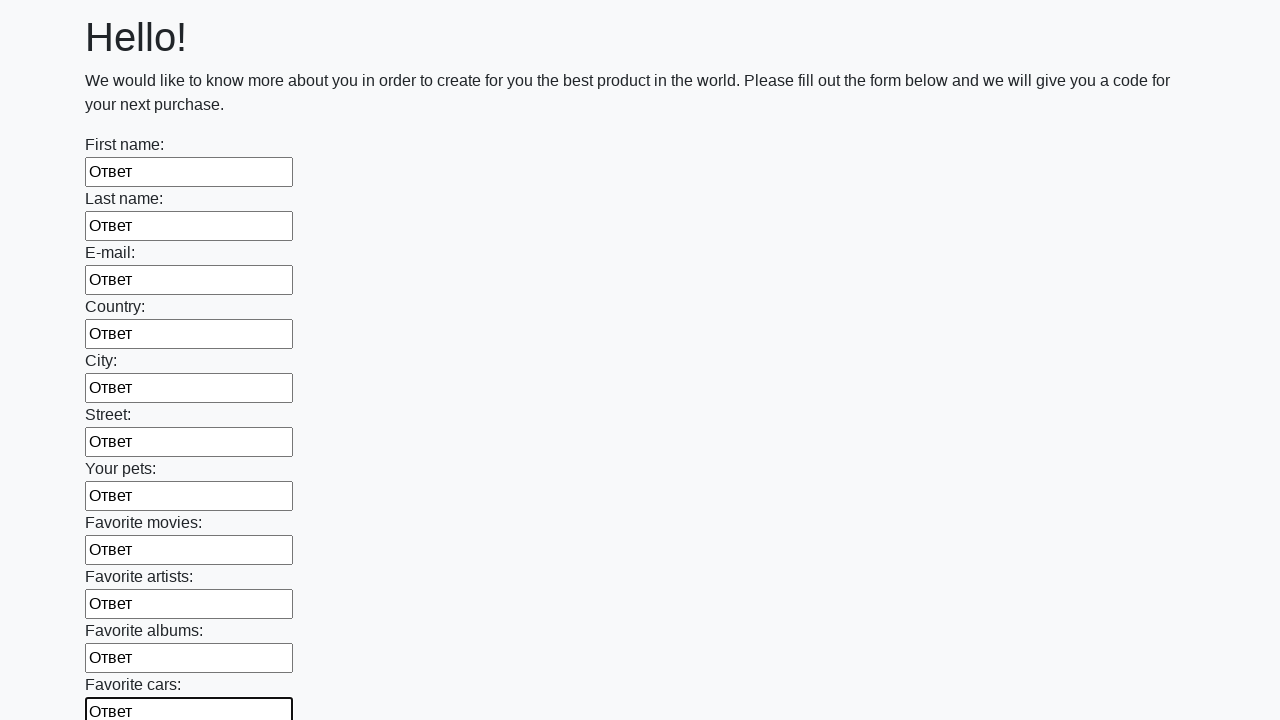

Filled input field with 'Ответ' on input >> nth=11
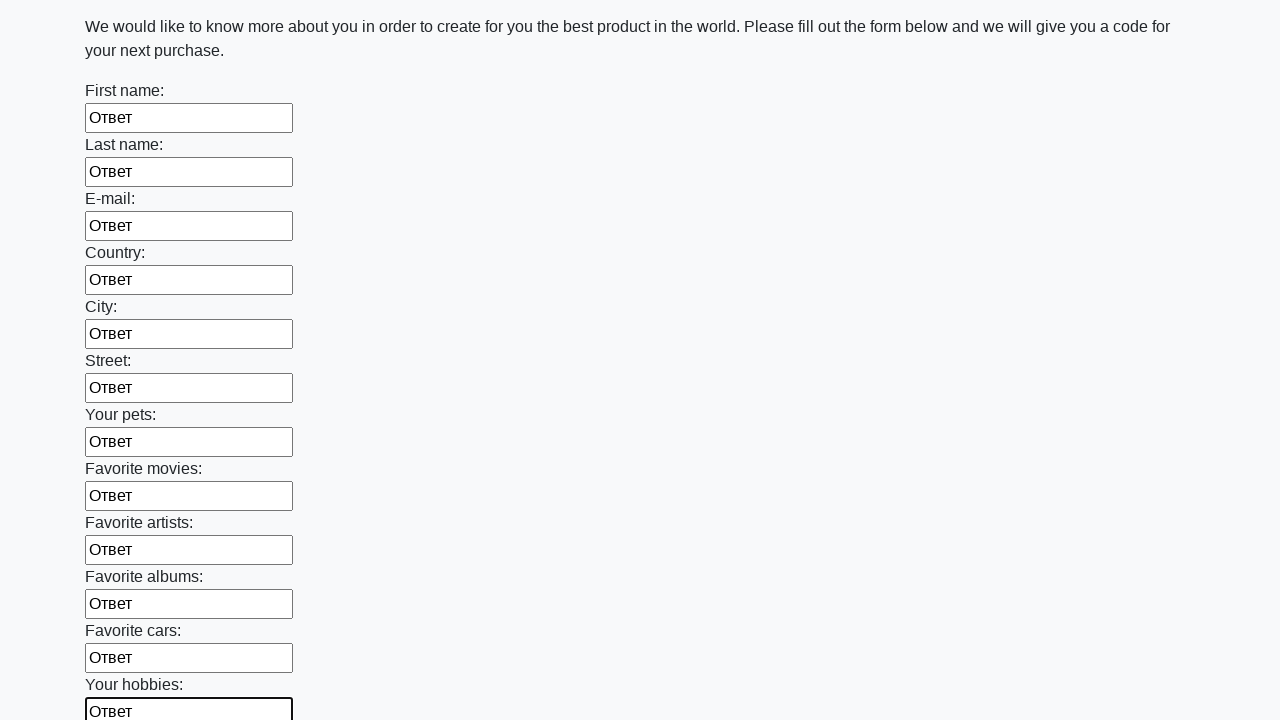

Filled input field with 'Ответ' on input >> nth=12
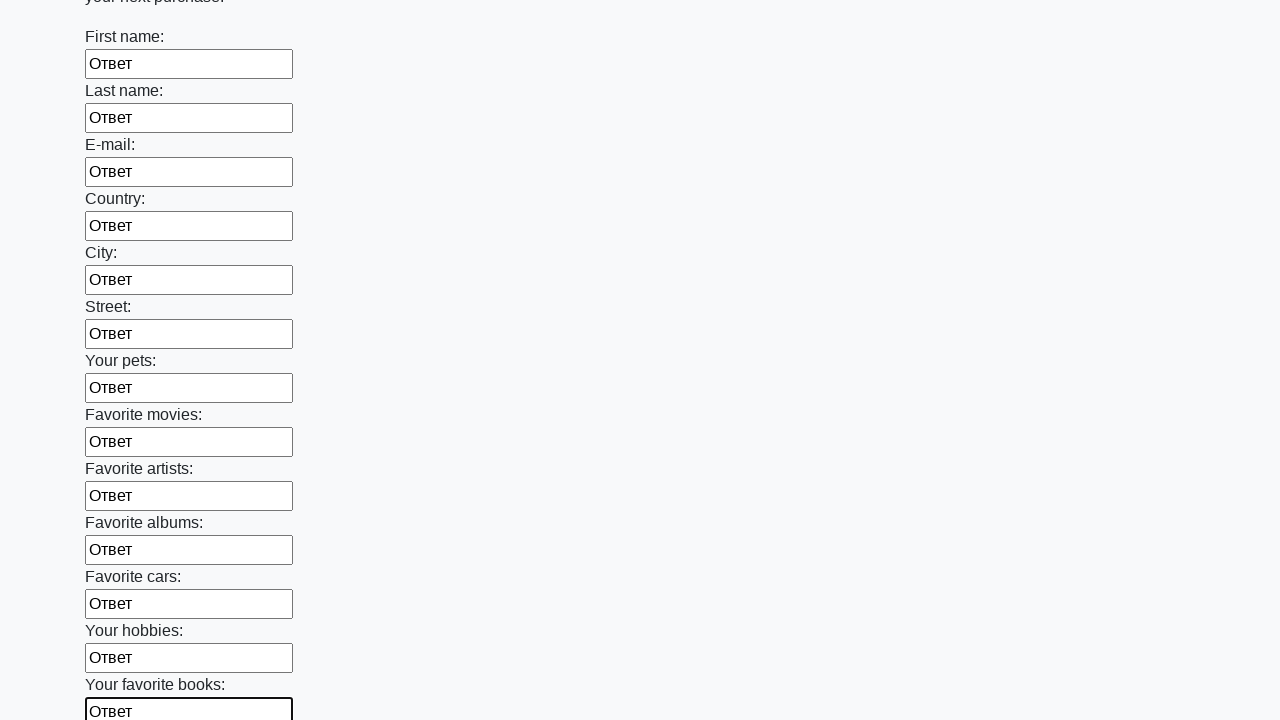

Filled input field with 'Ответ' on input >> nth=13
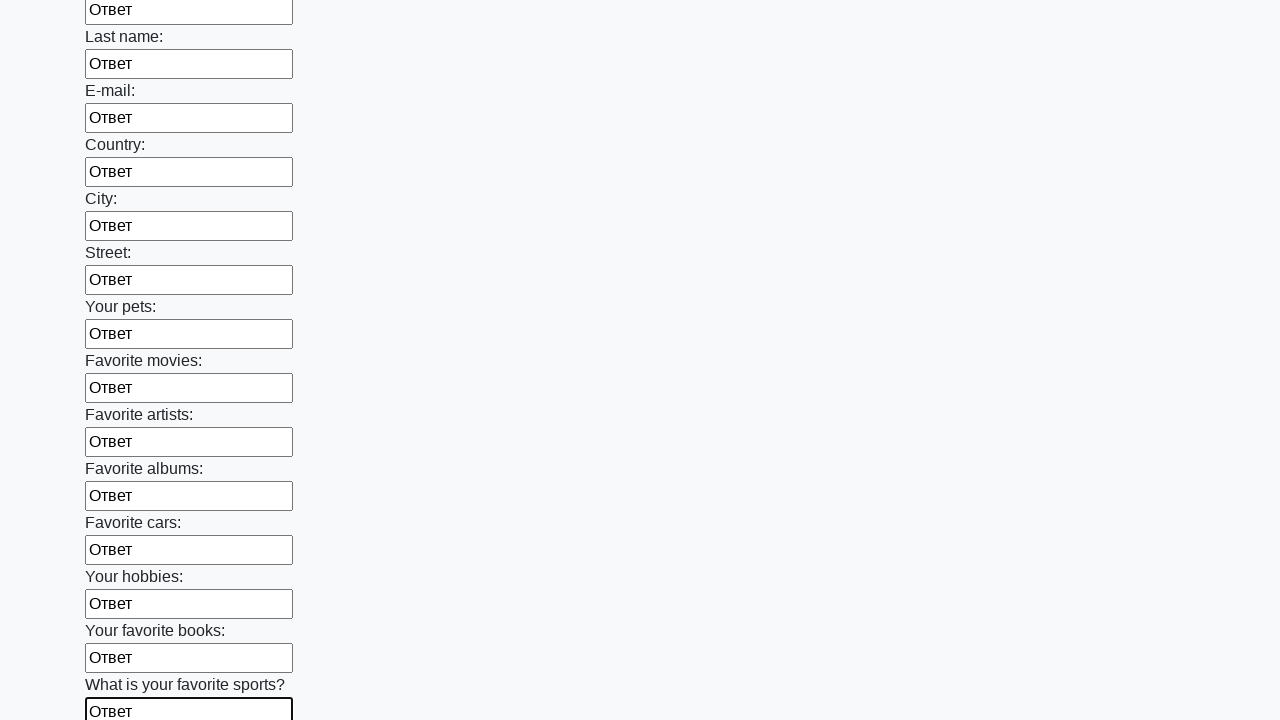

Filled input field with 'Ответ' on input >> nth=14
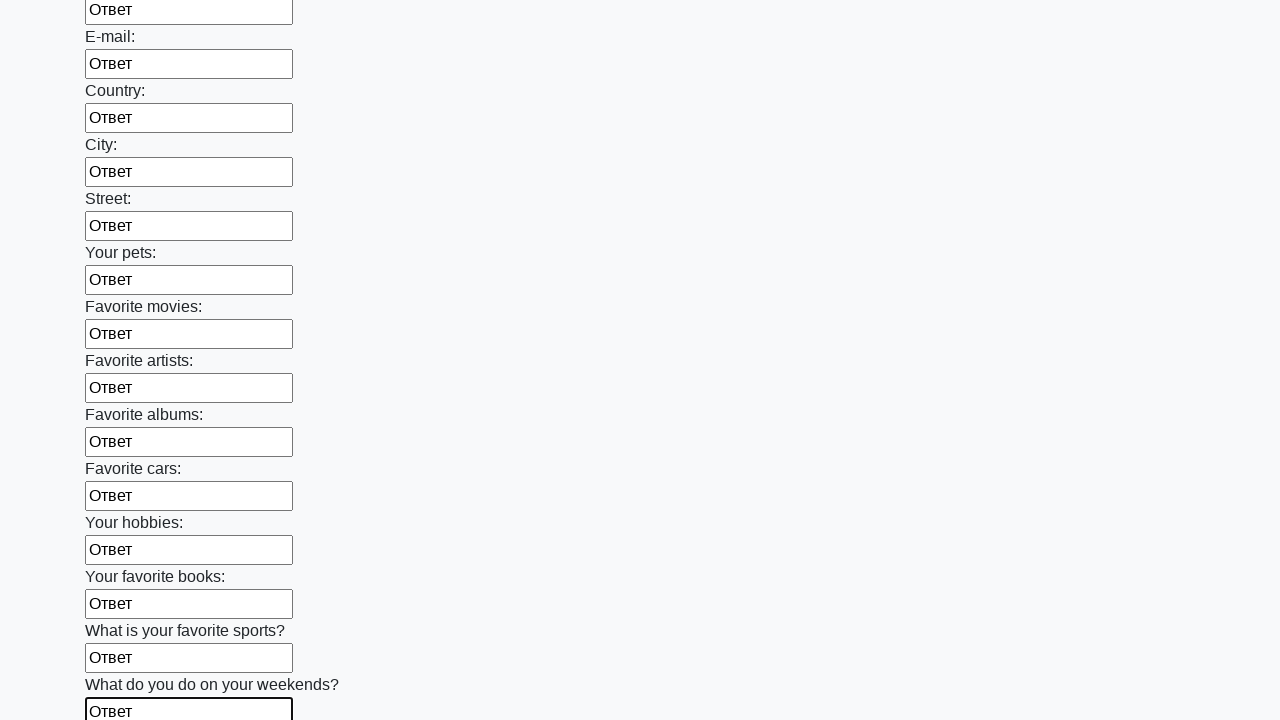

Filled input field with 'Ответ' on input >> nth=15
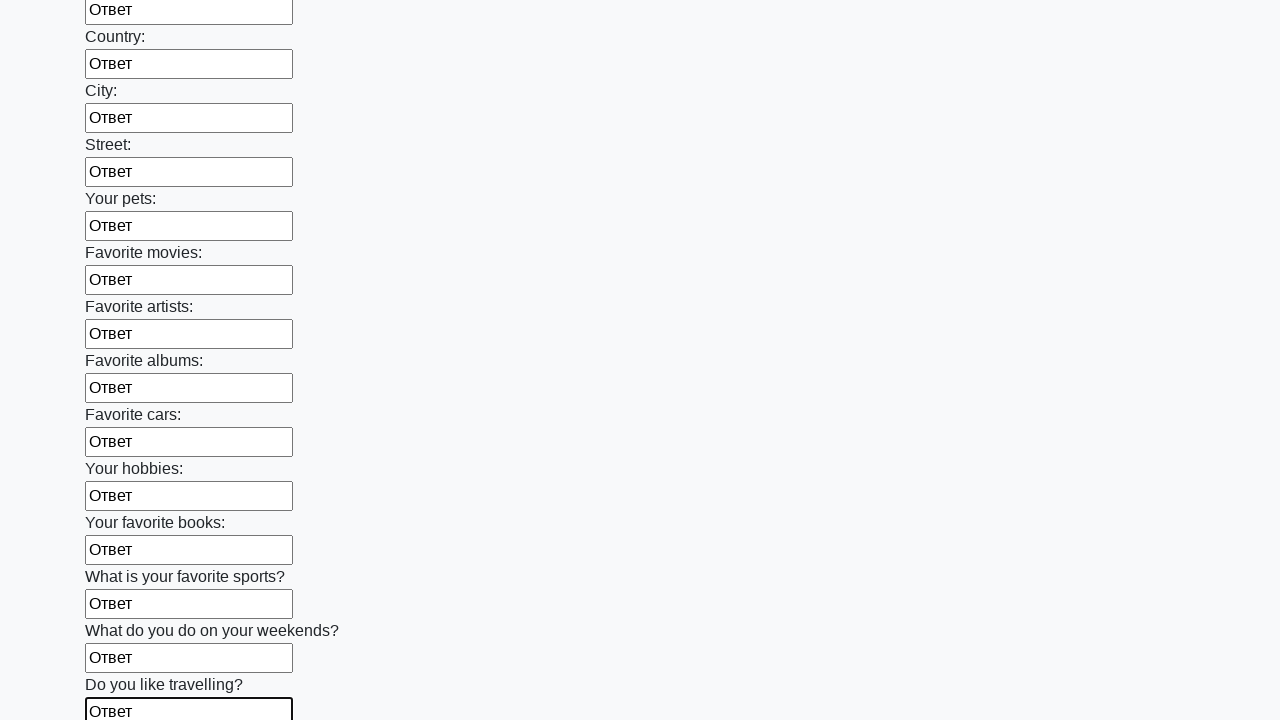

Filled input field with 'Ответ' on input >> nth=16
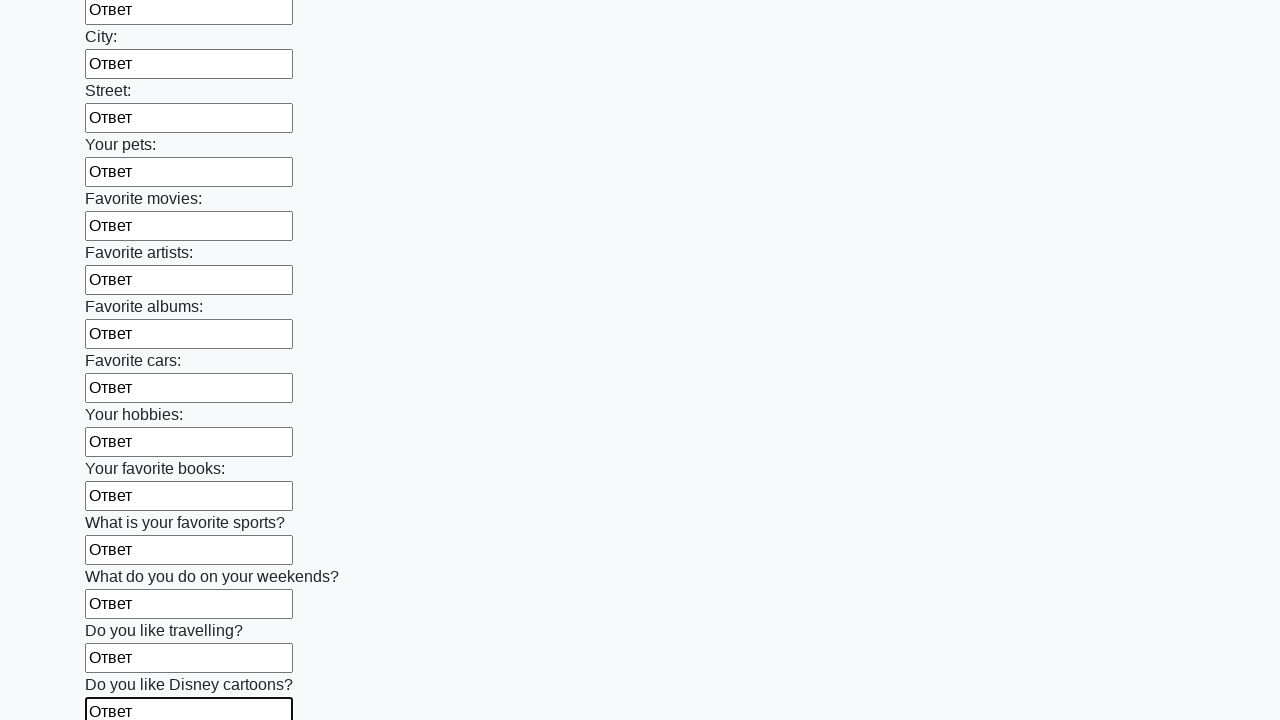

Filled input field with 'Ответ' on input >> nth=17
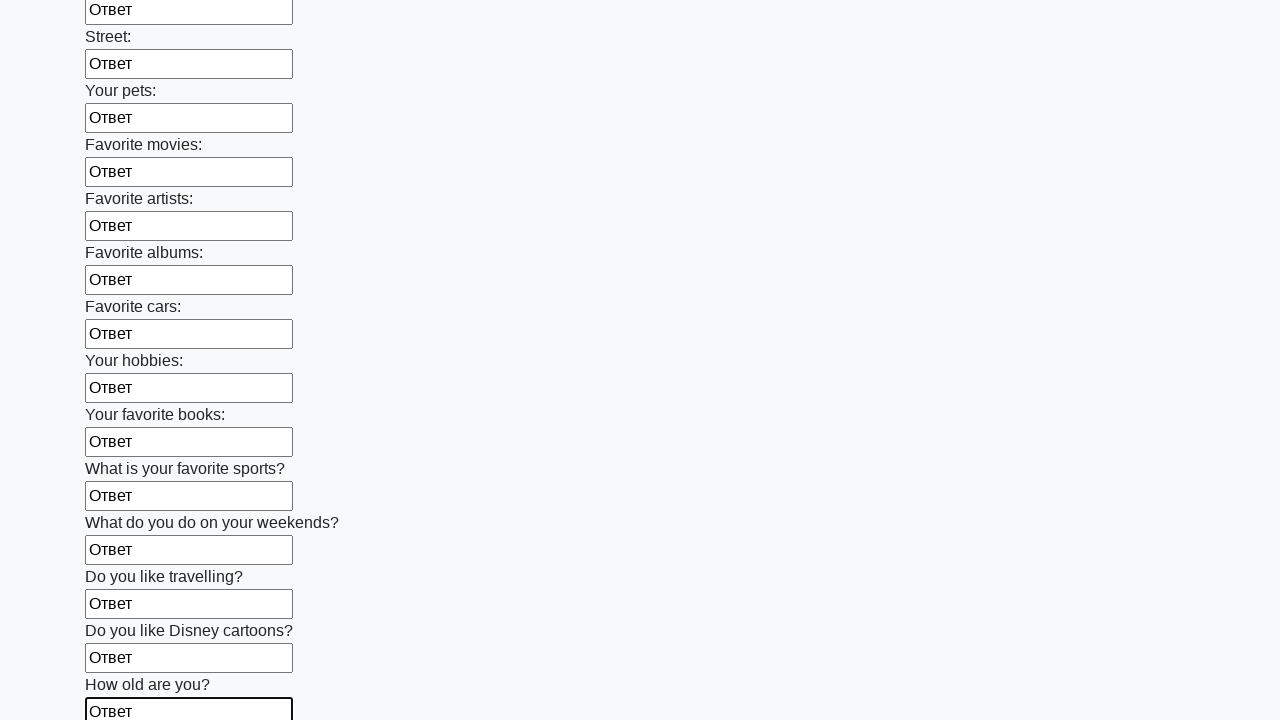

Filled input field with 'Ответ' on input >> nth=18
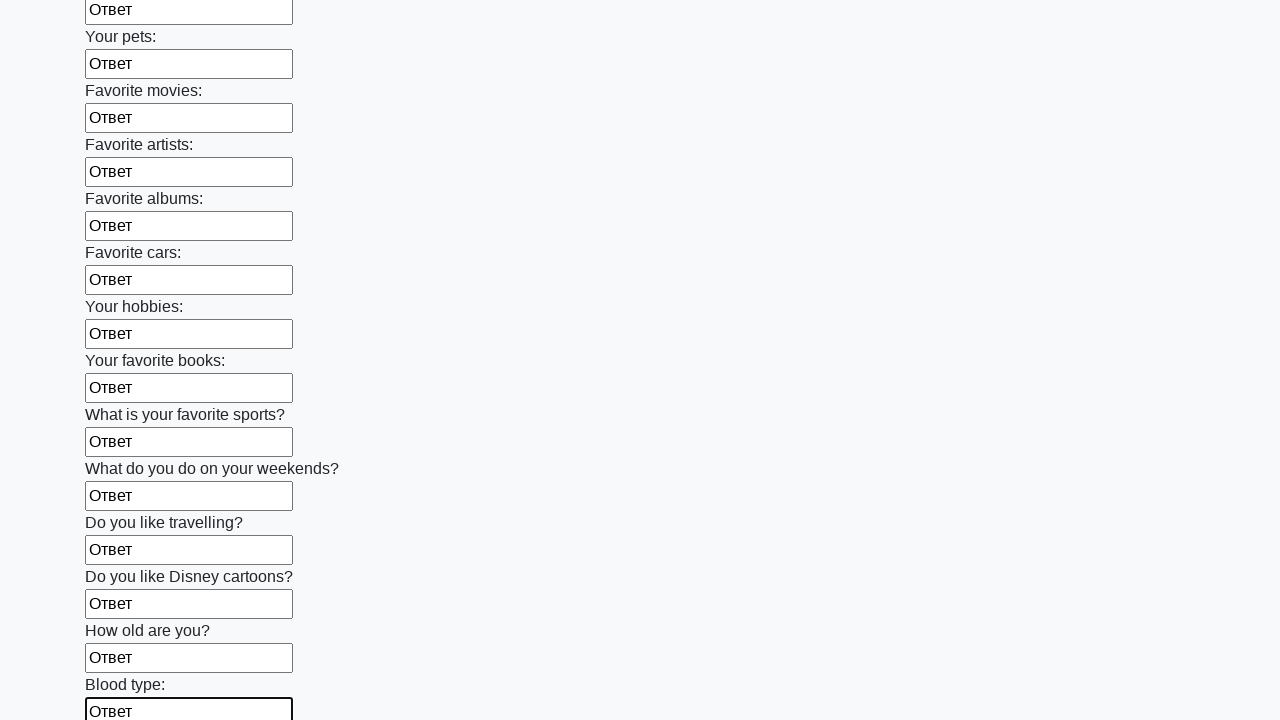

Filled input field with 'Ответ' on input >> nth=19
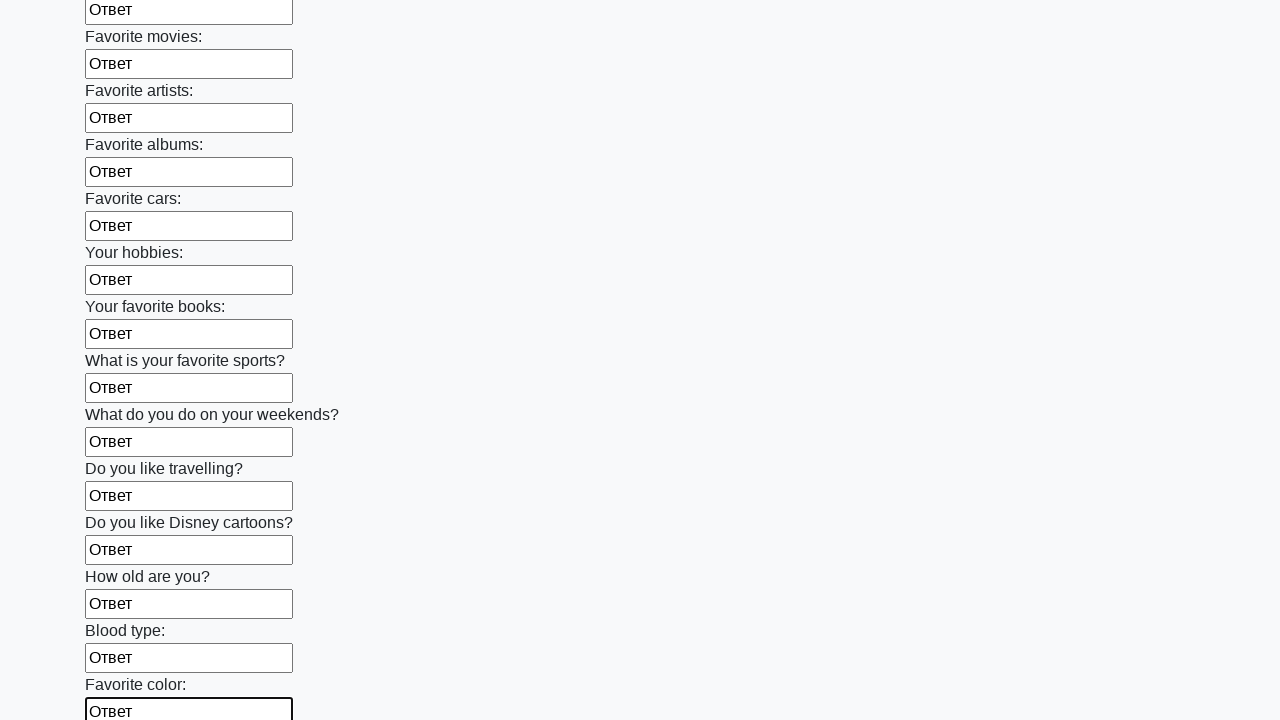

Filled input field with 'Ответ' on input >> nth=20
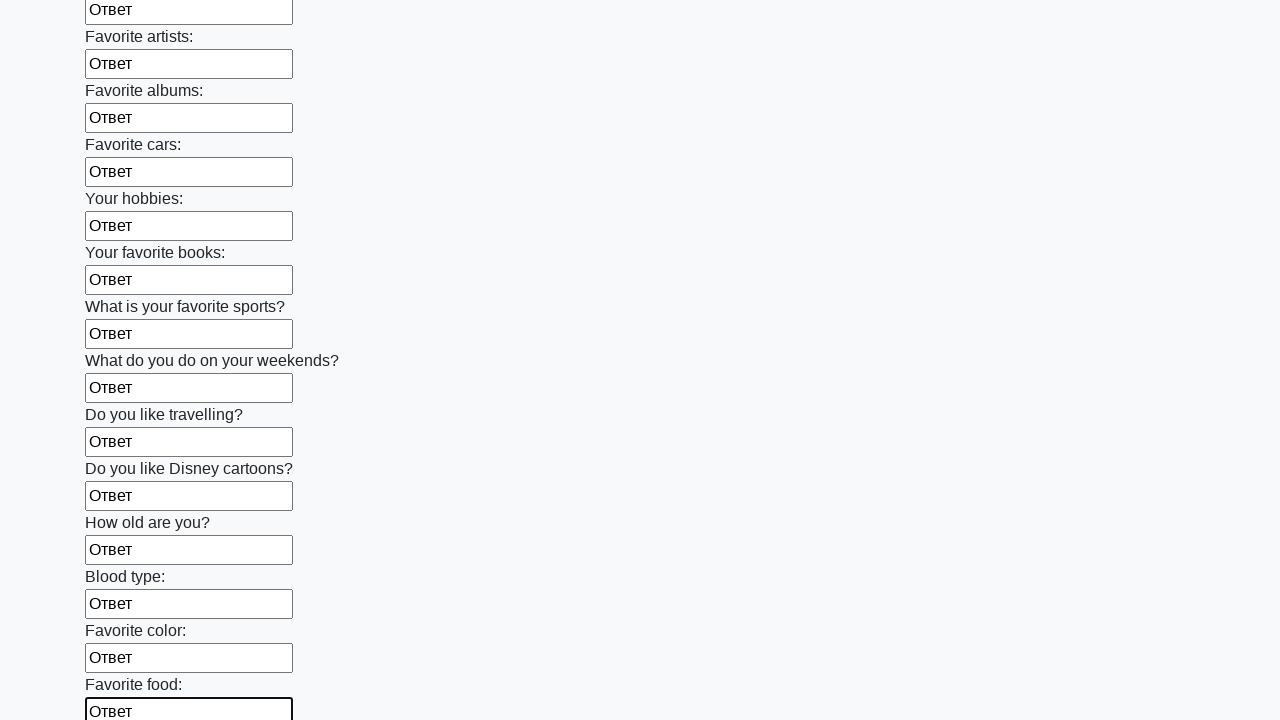

Filled input field with 'Ответ' on input >> nth=21
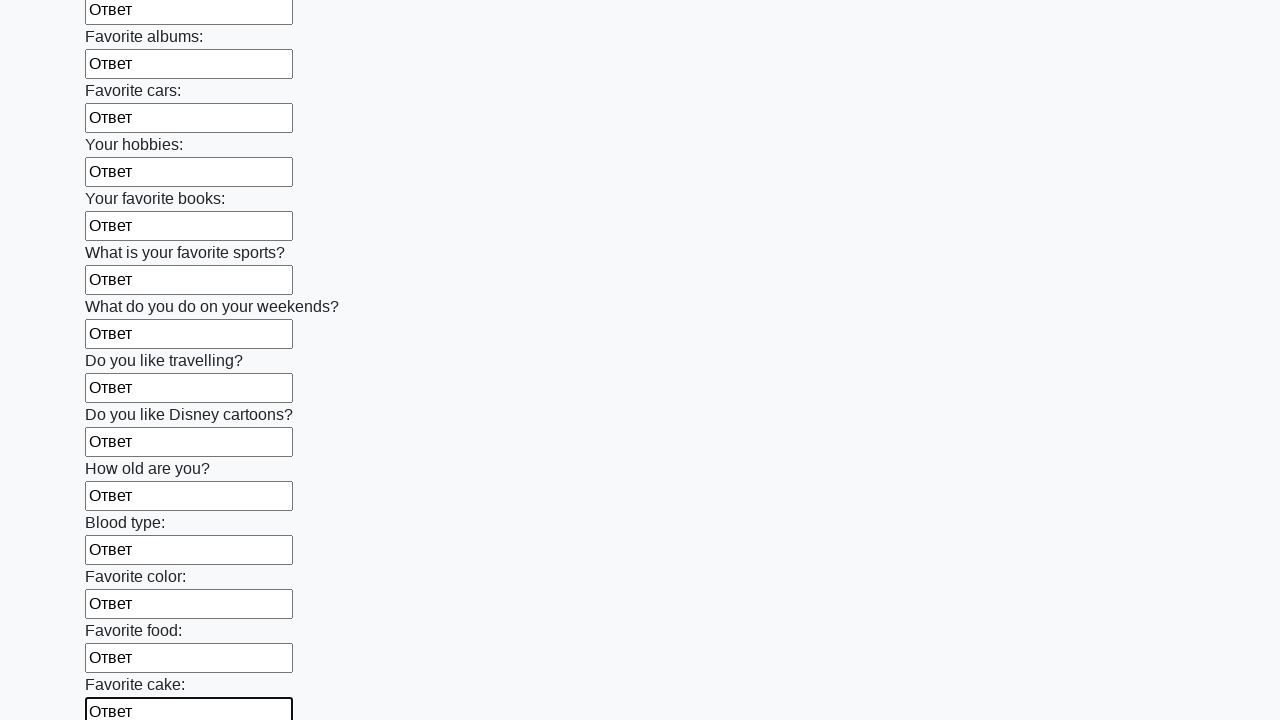

Filled input field with 'Ответ' on input >> nth=22
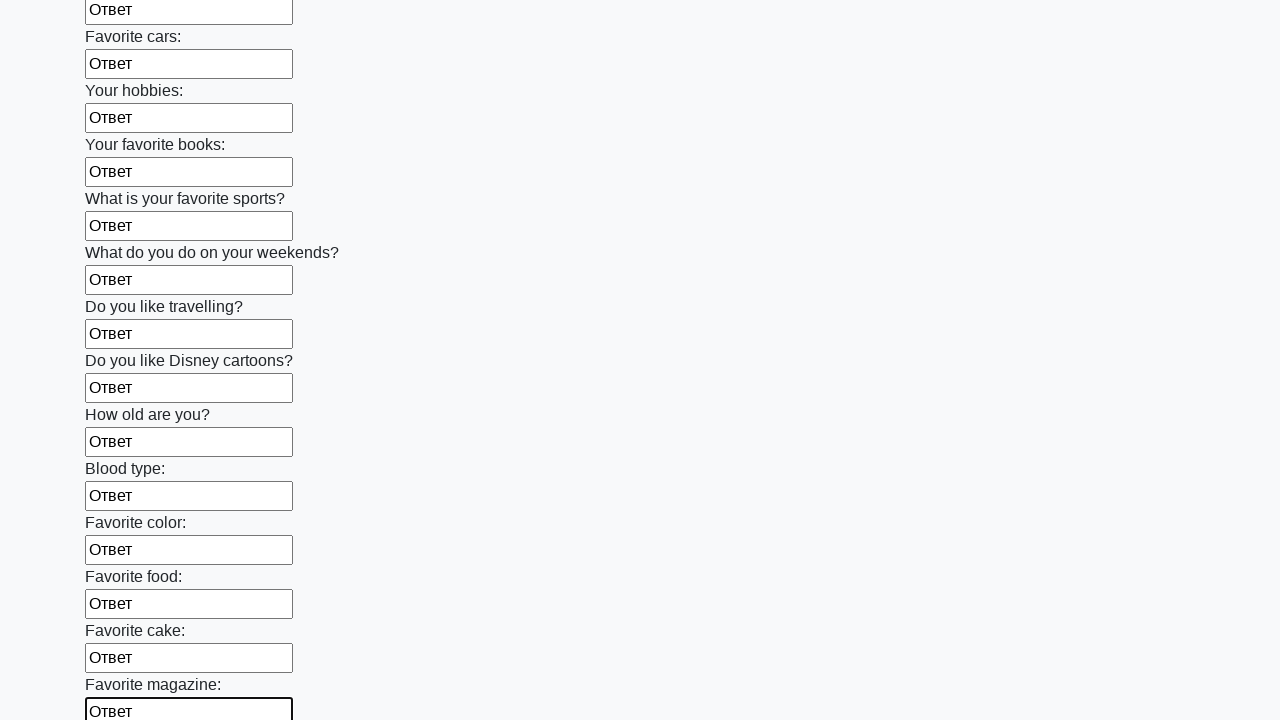

Filled input field with 'Ответ' on input >> nth=23
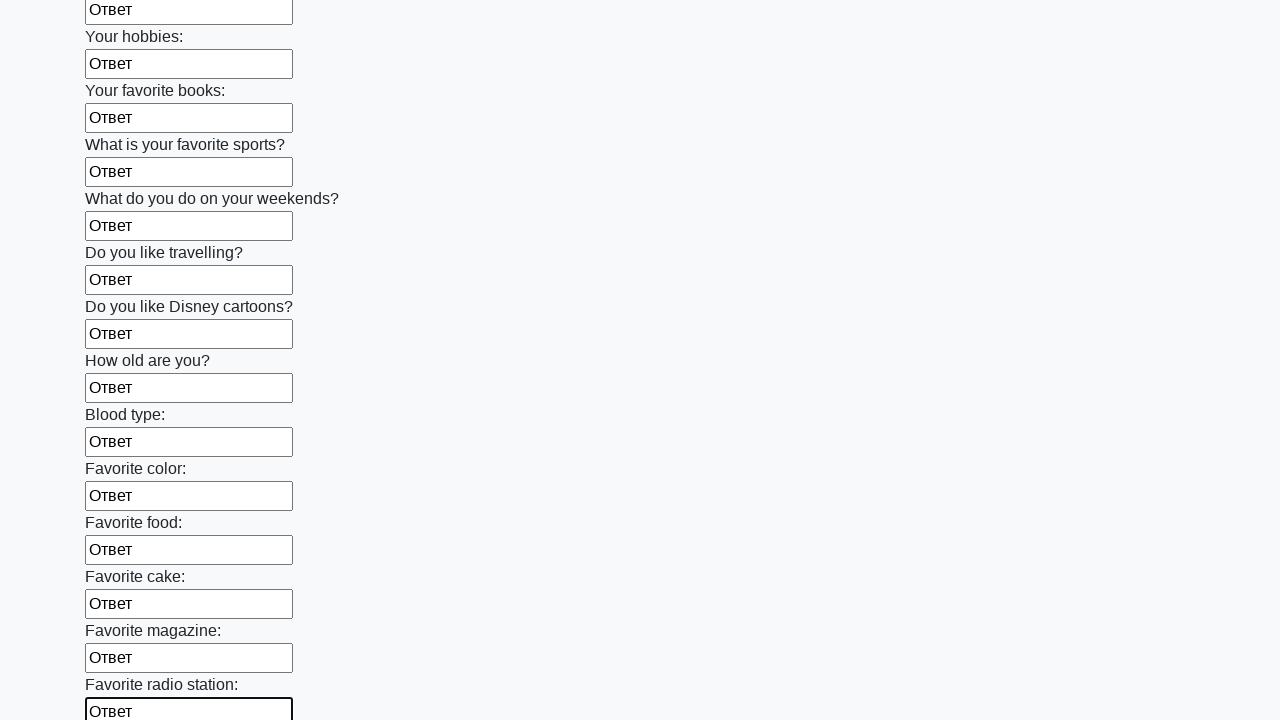

Filled input field with 'Ответ' on input >> nth=24
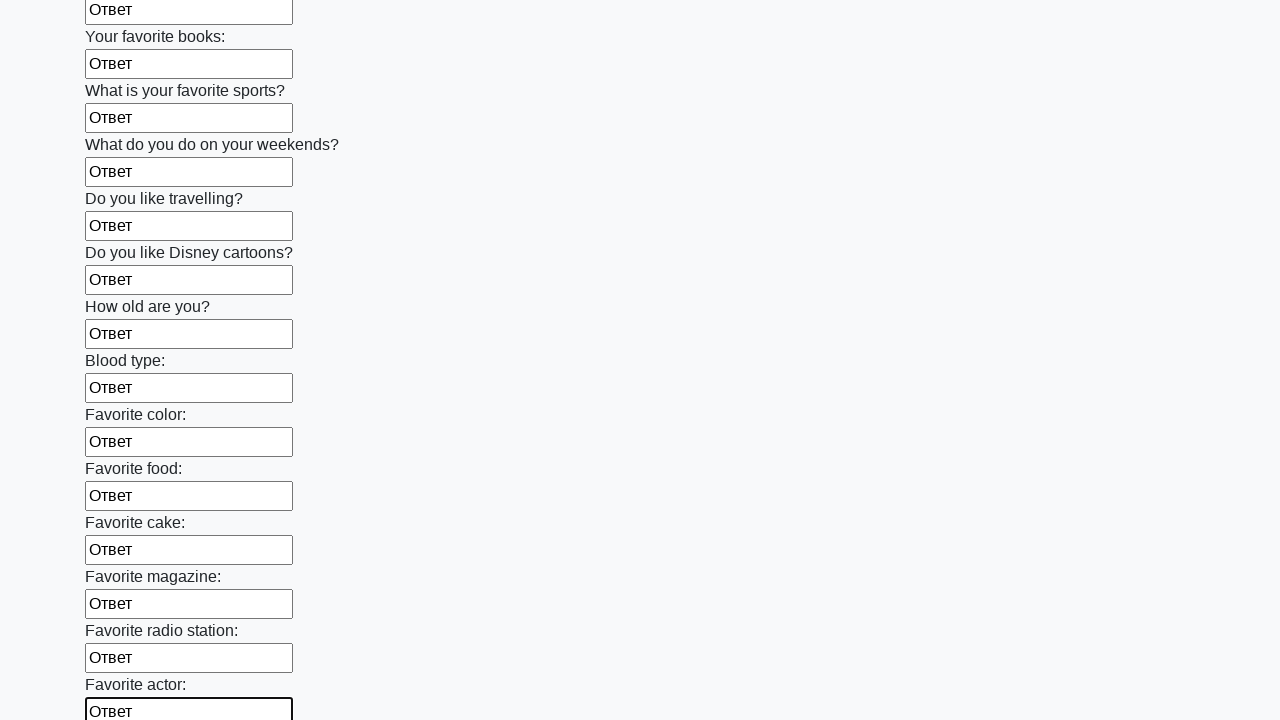

Filled input field with 'Ответ' on input >> nth=25
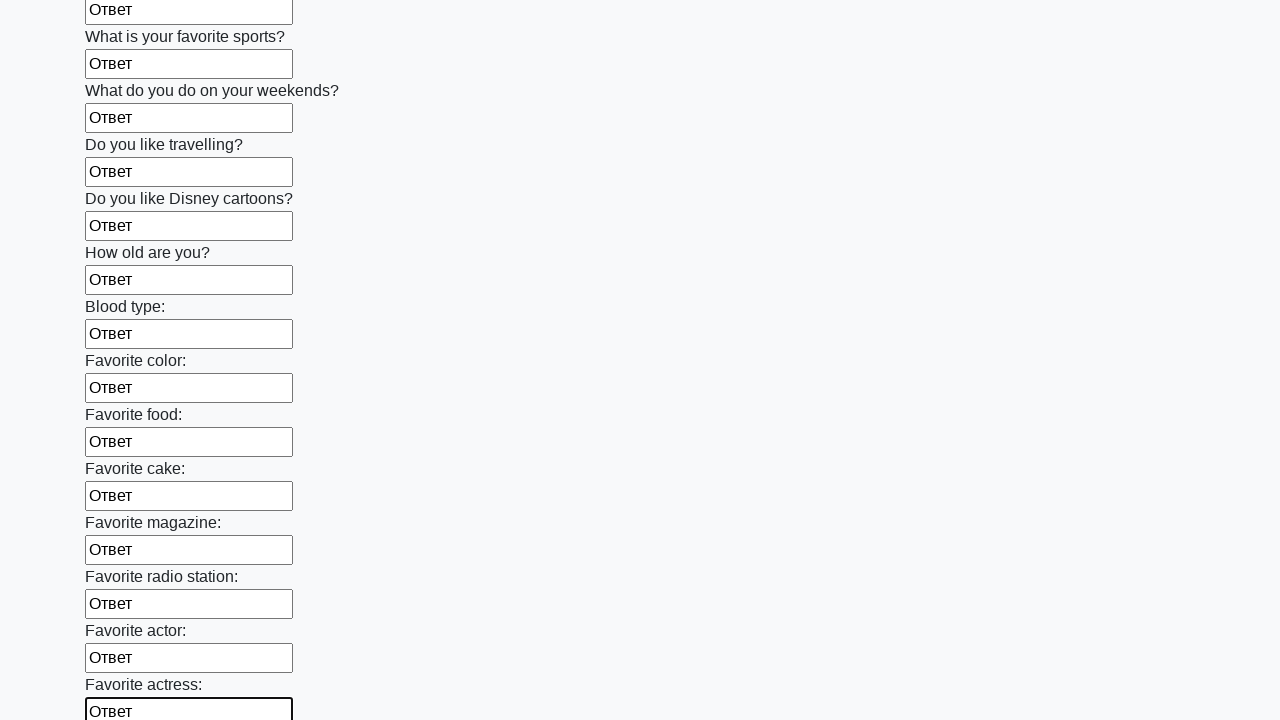

Filled input field with 'Ответ' on input >> nth=26
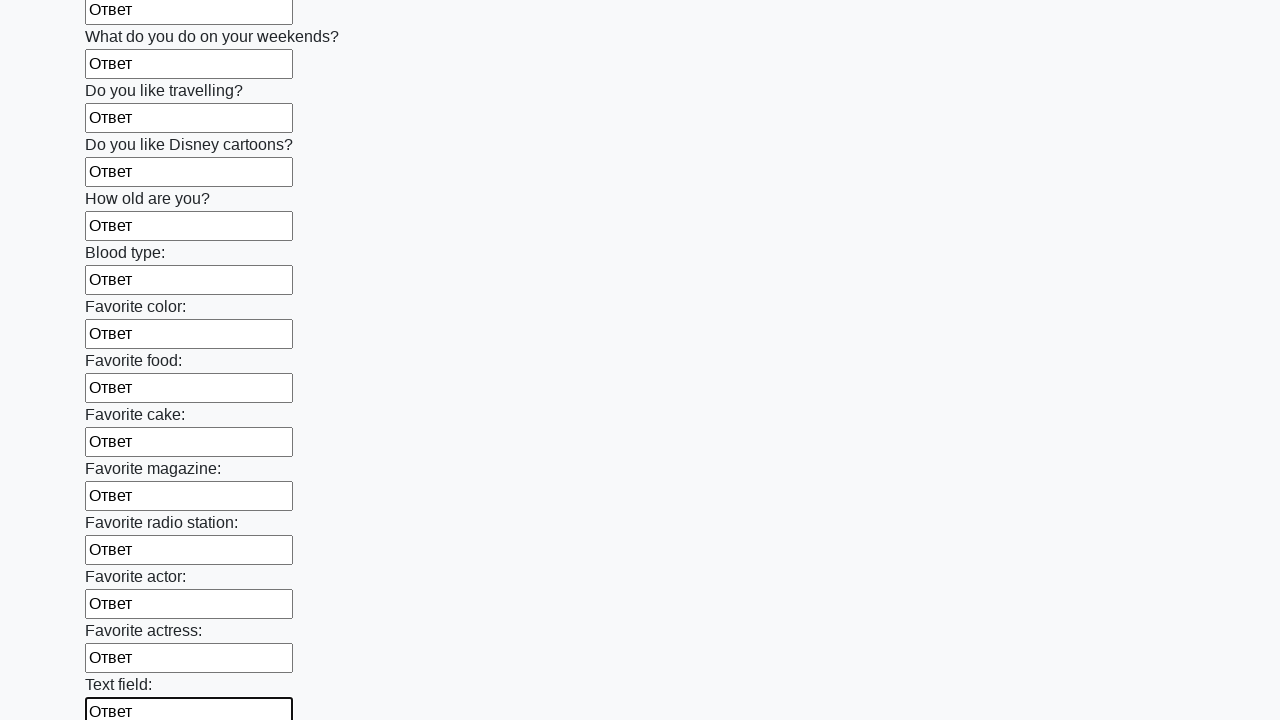

Filled input field with 'Ответ' on input >> nth=27
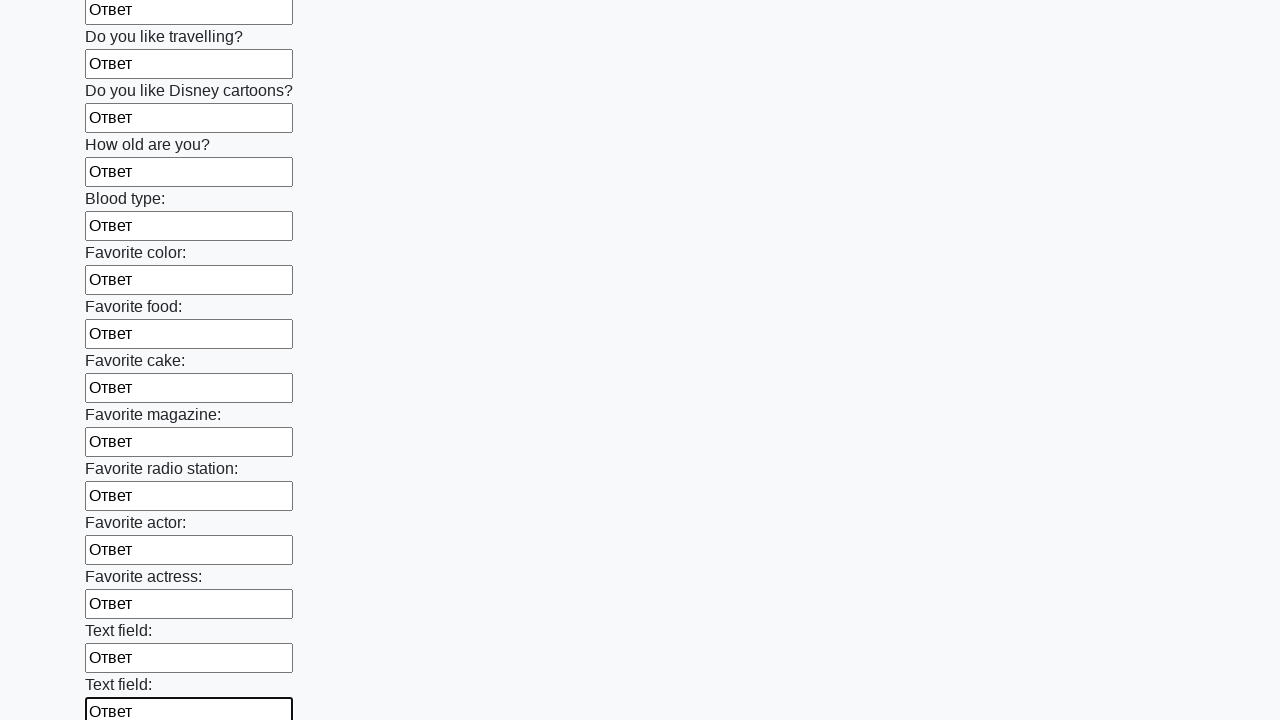

Filled input field with 'Ответ' on input >> nth=28
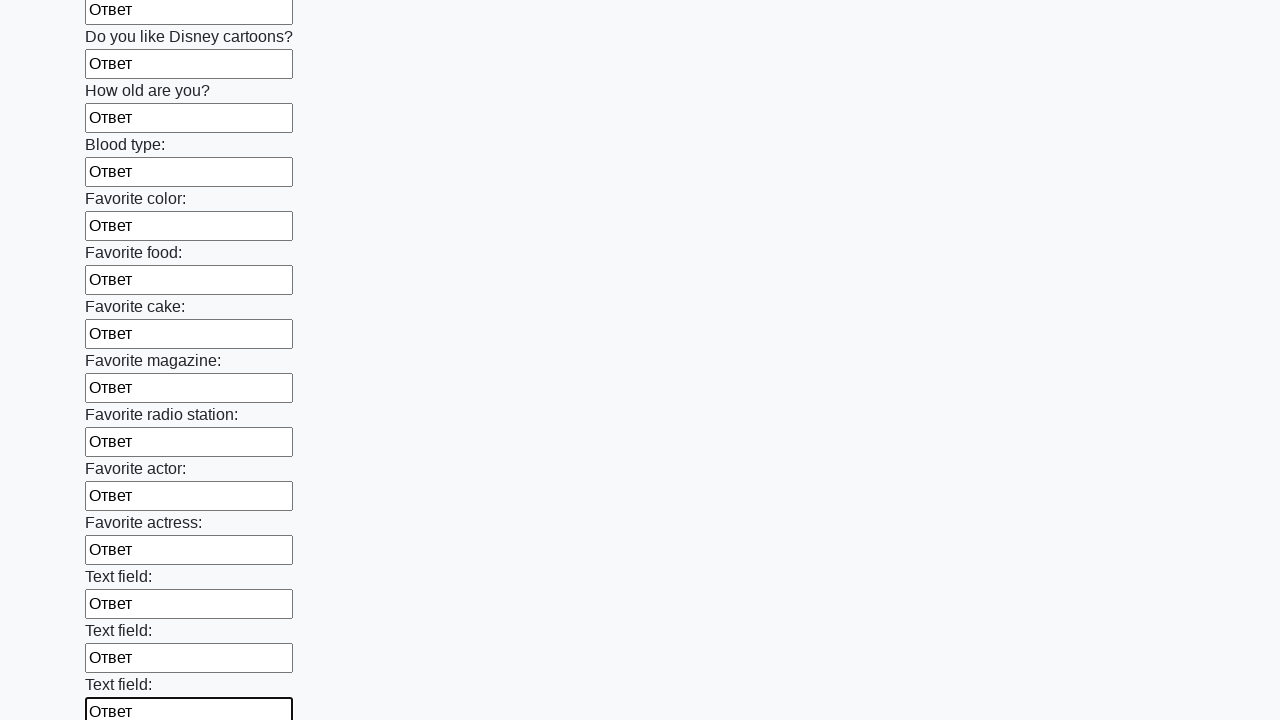

Filled input field with 'Ответ' on input >> nth=29
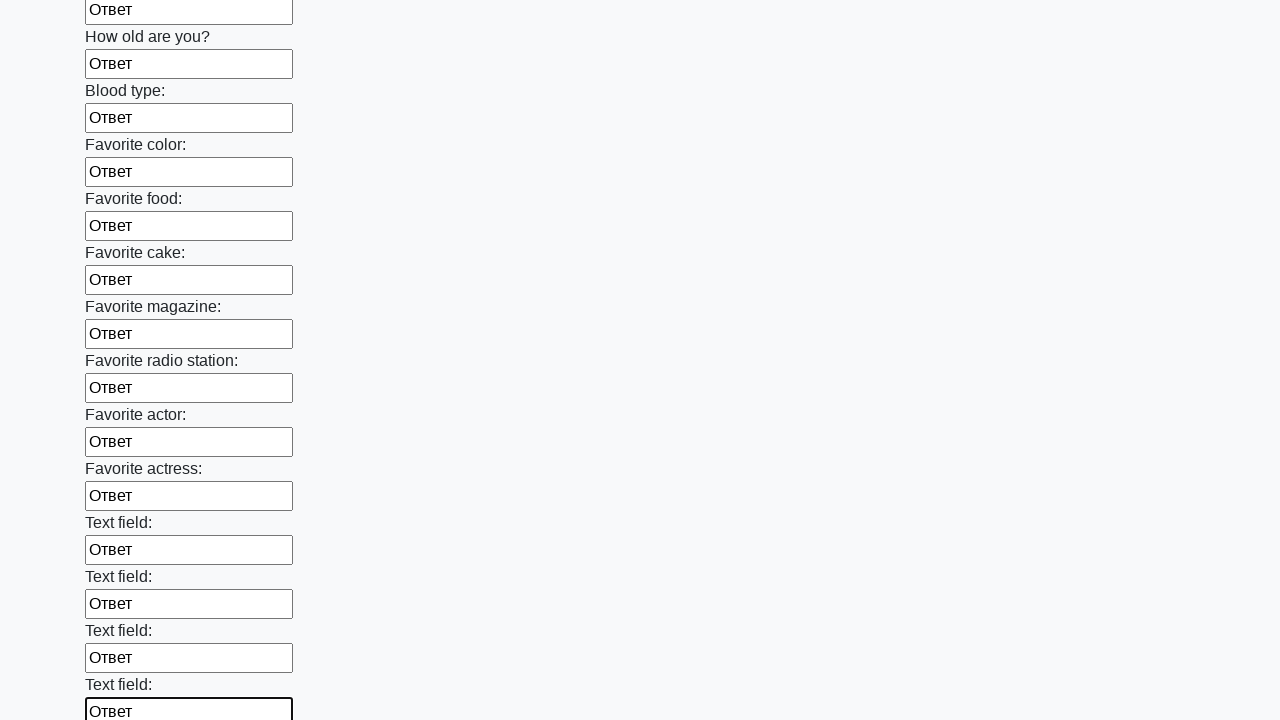

Filled input field with 'Ответ' on input >> nth=30
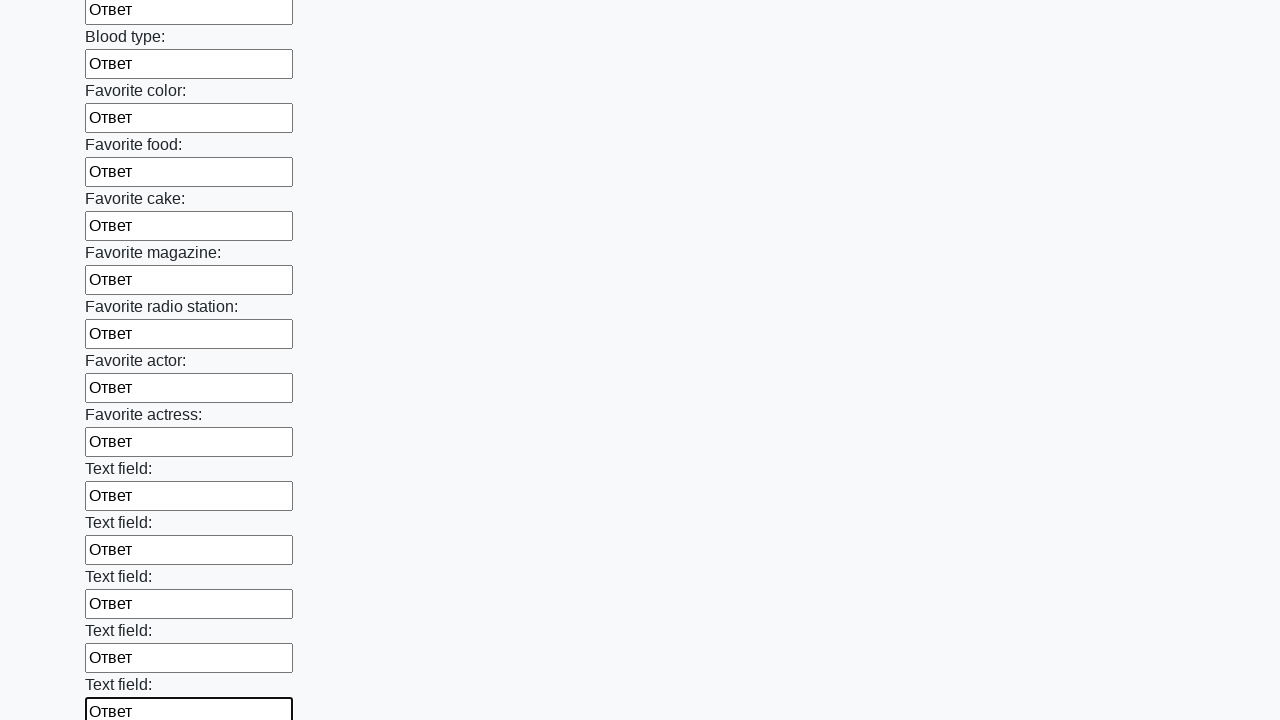

Filled input field with 'Ответ' on input >> nth=31
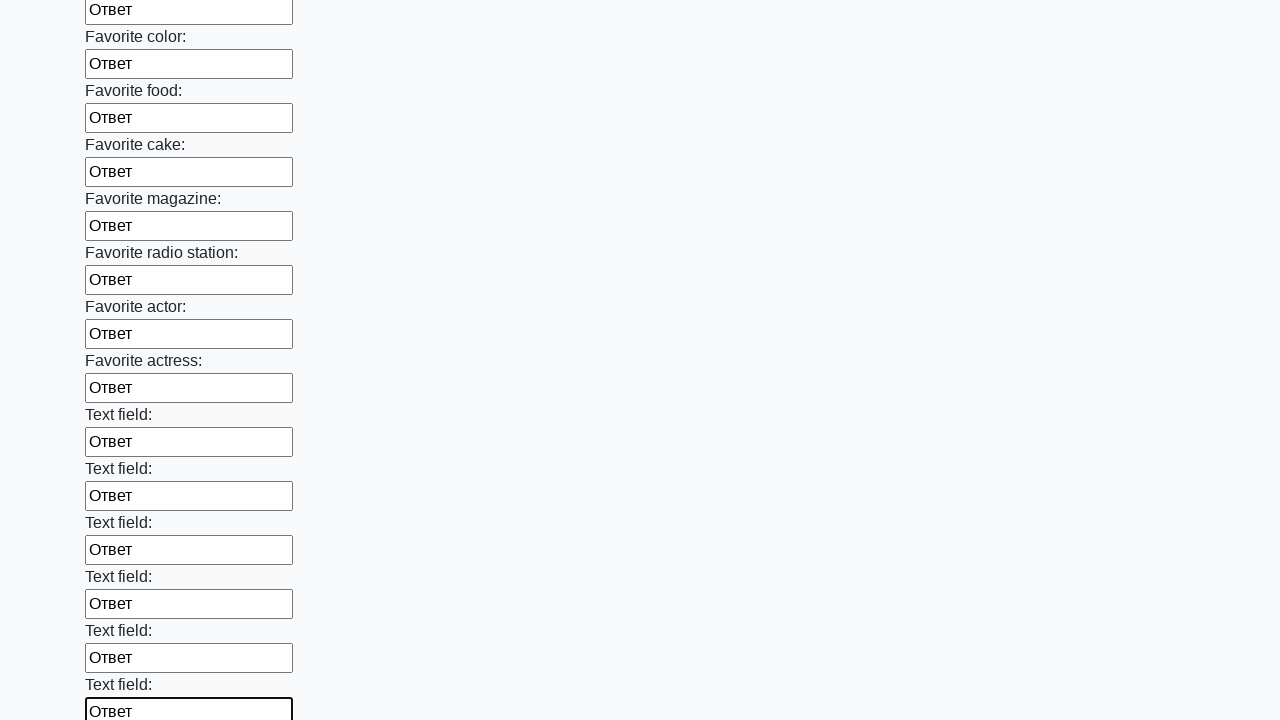

Filled input field with 'Ответ' on input >> nth=32
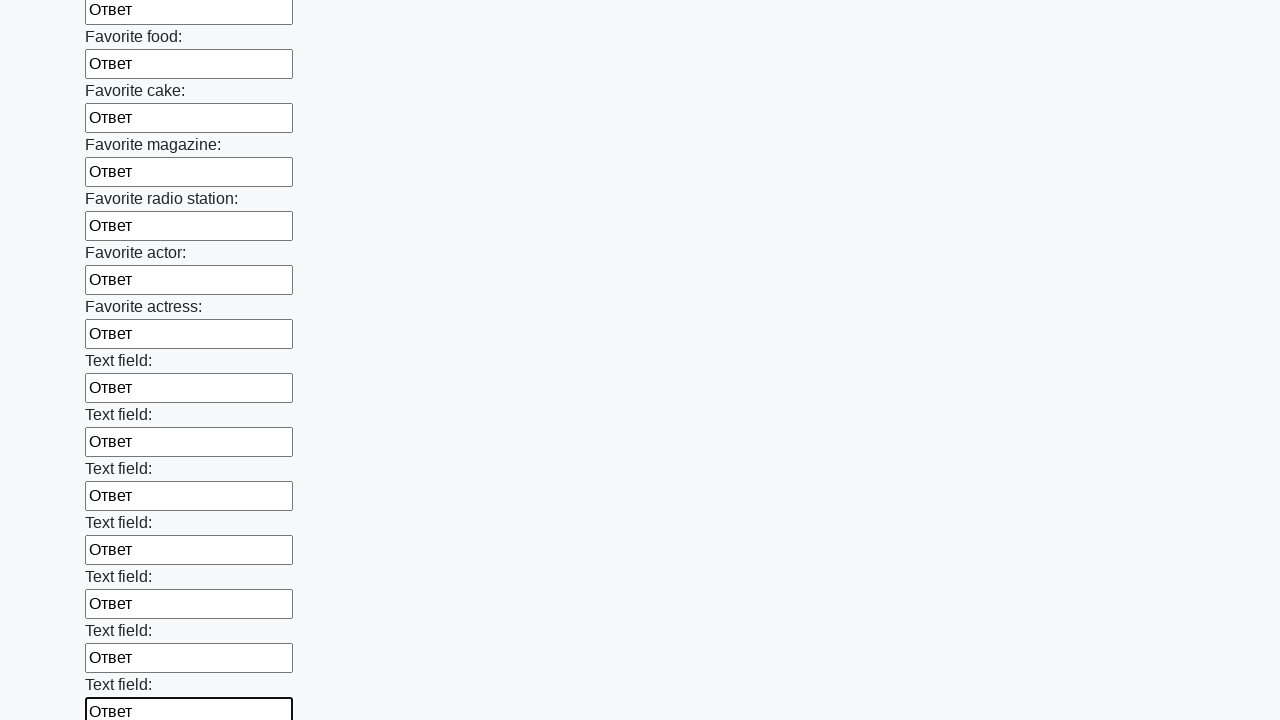

Filled input field with 'Ответ' on input >> nth=33
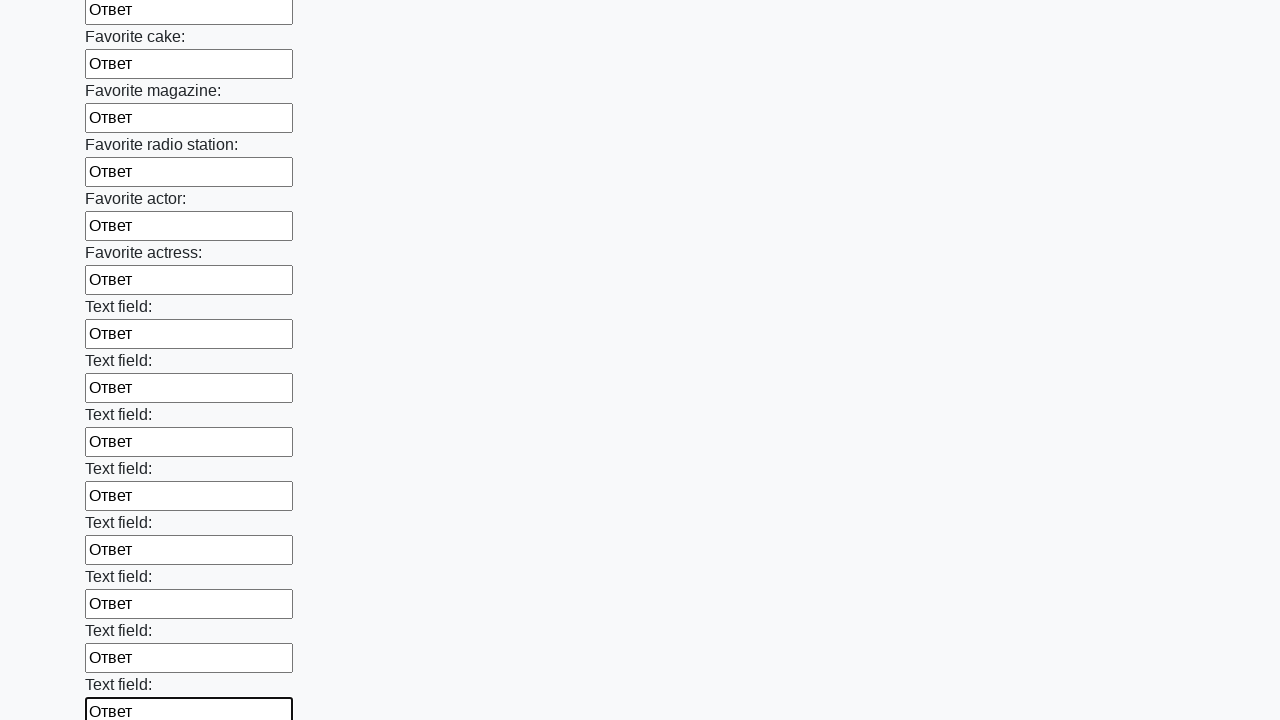

Filled input field with 'Ответ' on input >> nth=34
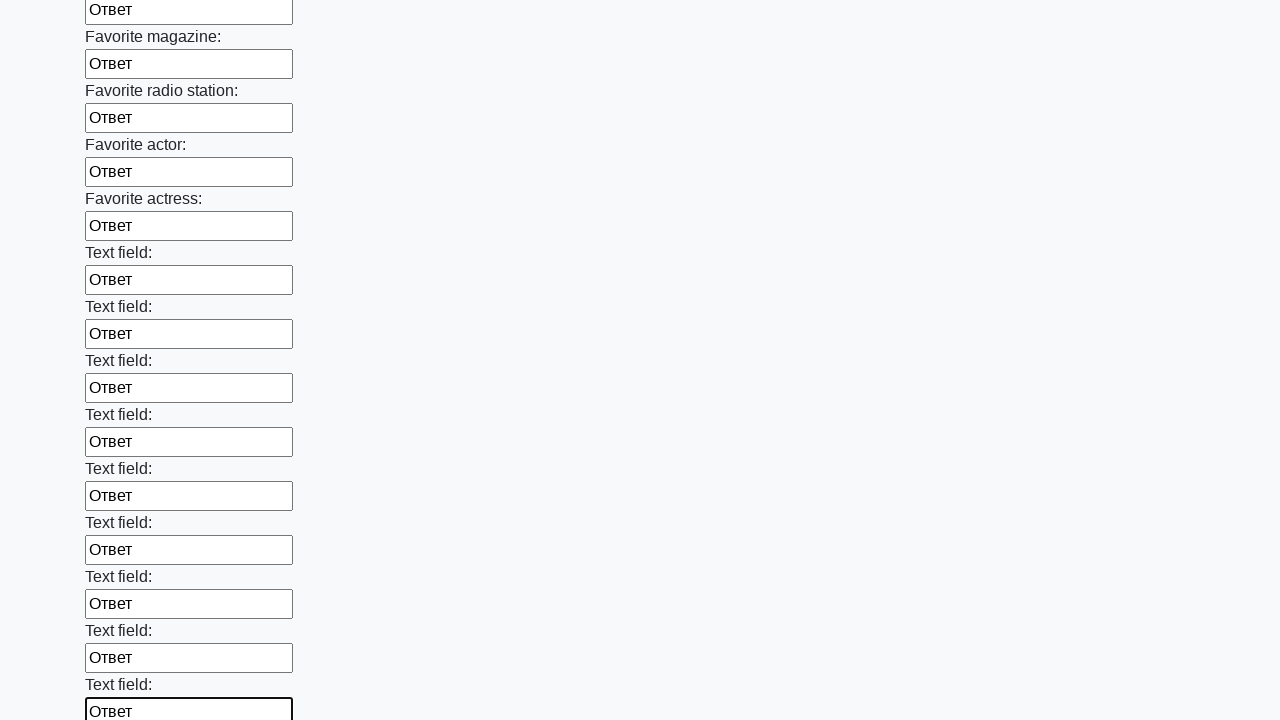

Filled input field with 'Ответ' on input >> nth=35
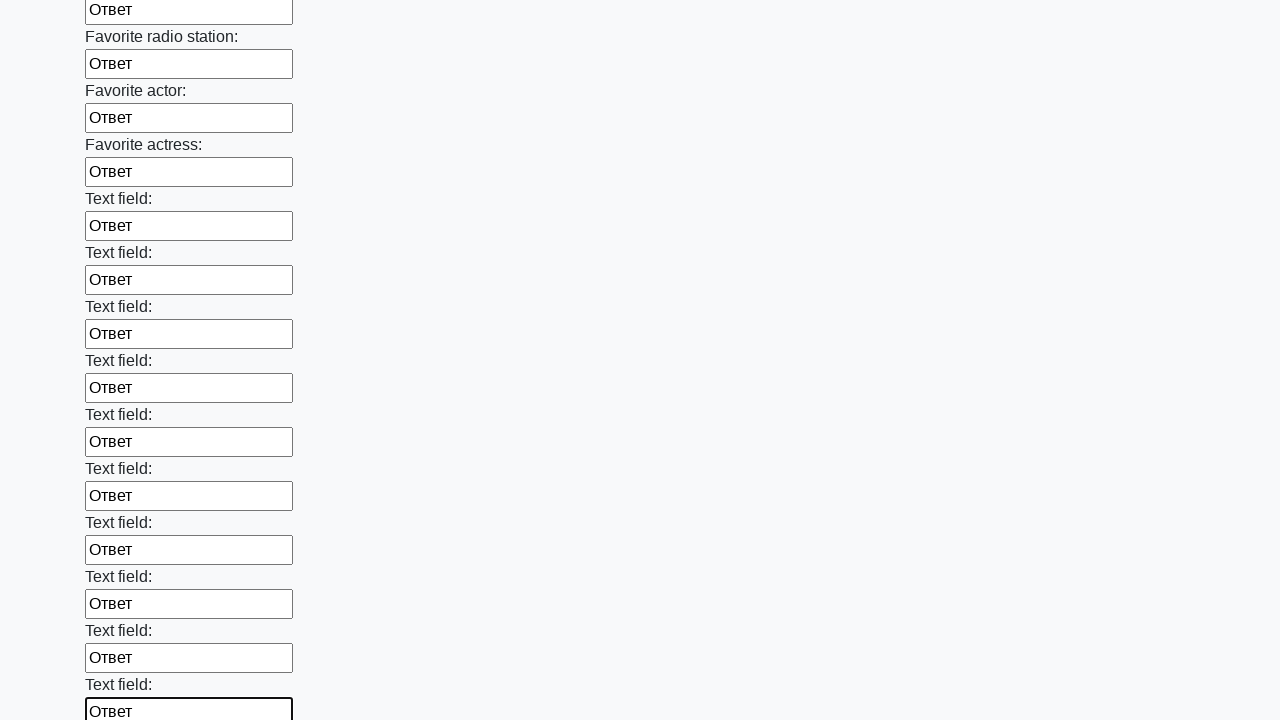

Filled input field with 'Ответ' on input >> nth=36
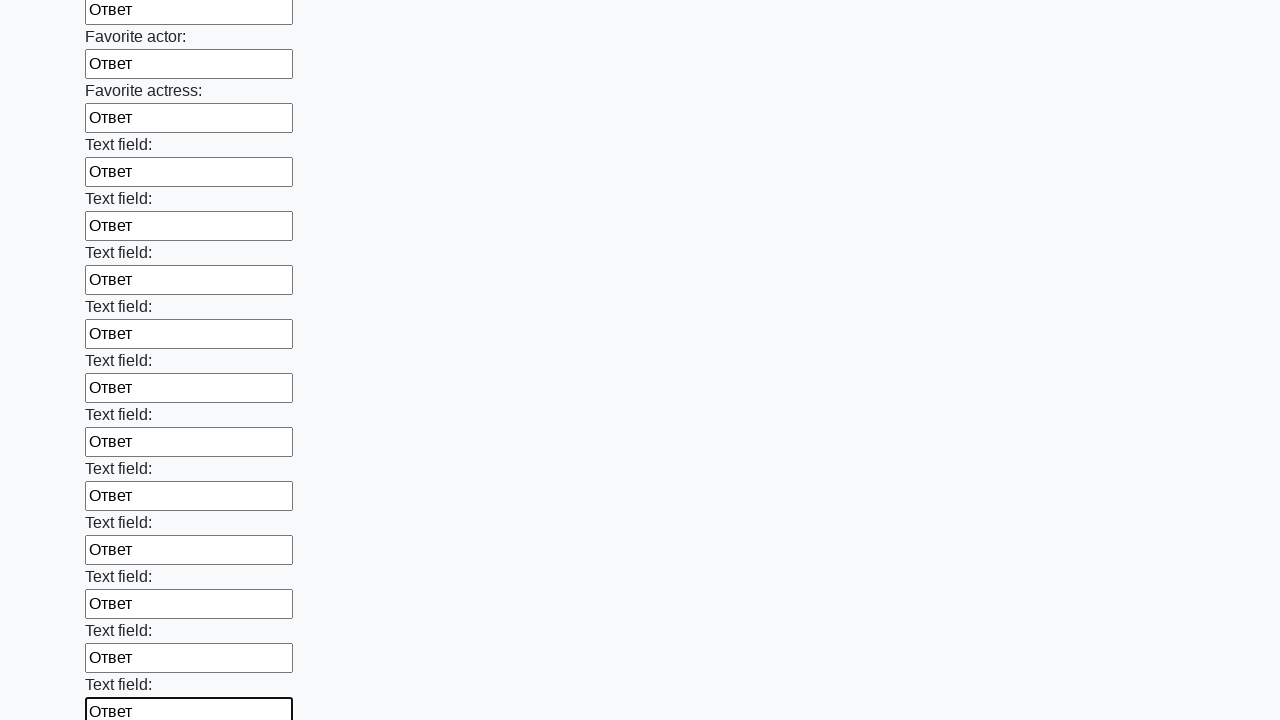

Filled input field with 'Ответ' on input >> nth=37
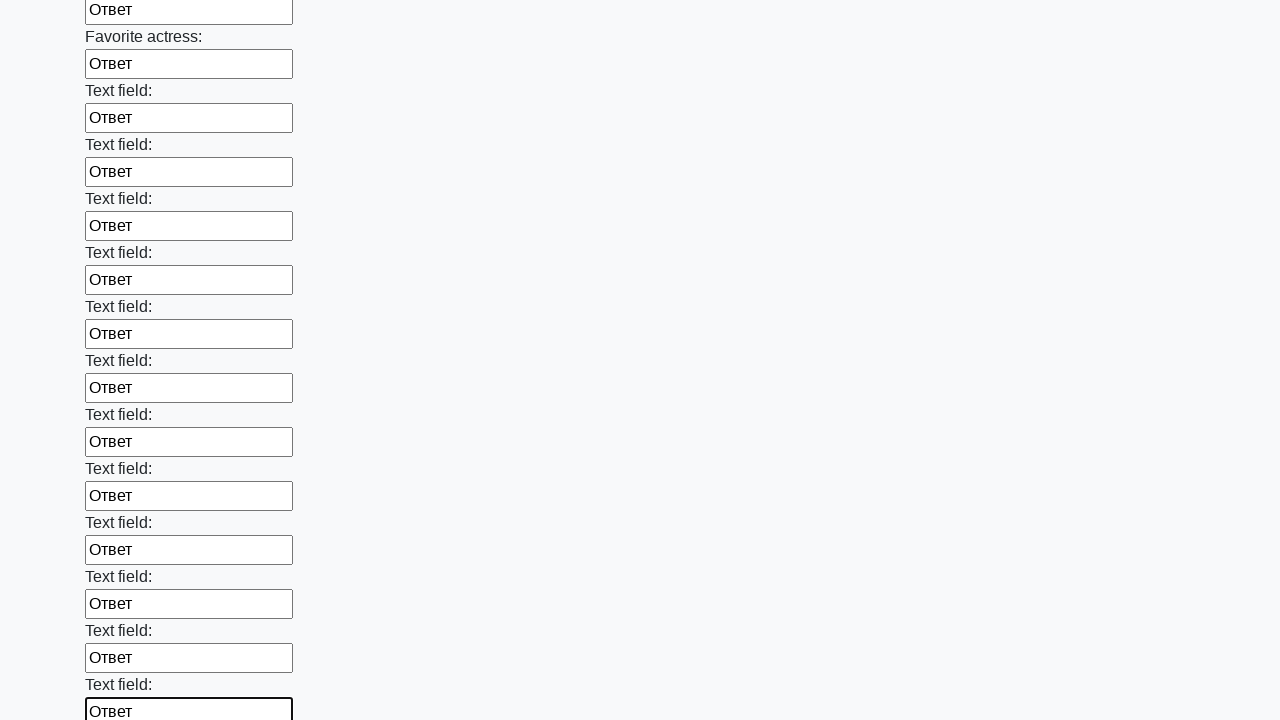

Filled input field with 'Ответ' on input >> nth=38
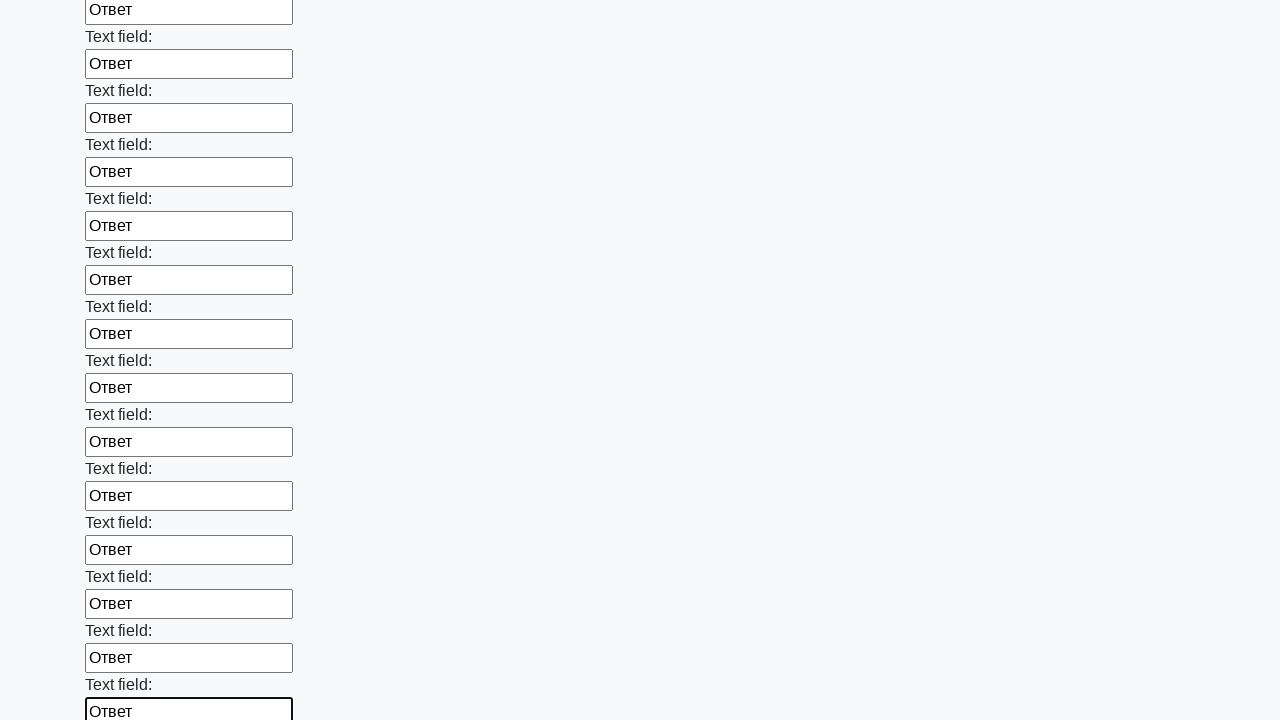

Filled input field with 'Ответ' on input >> nth=39
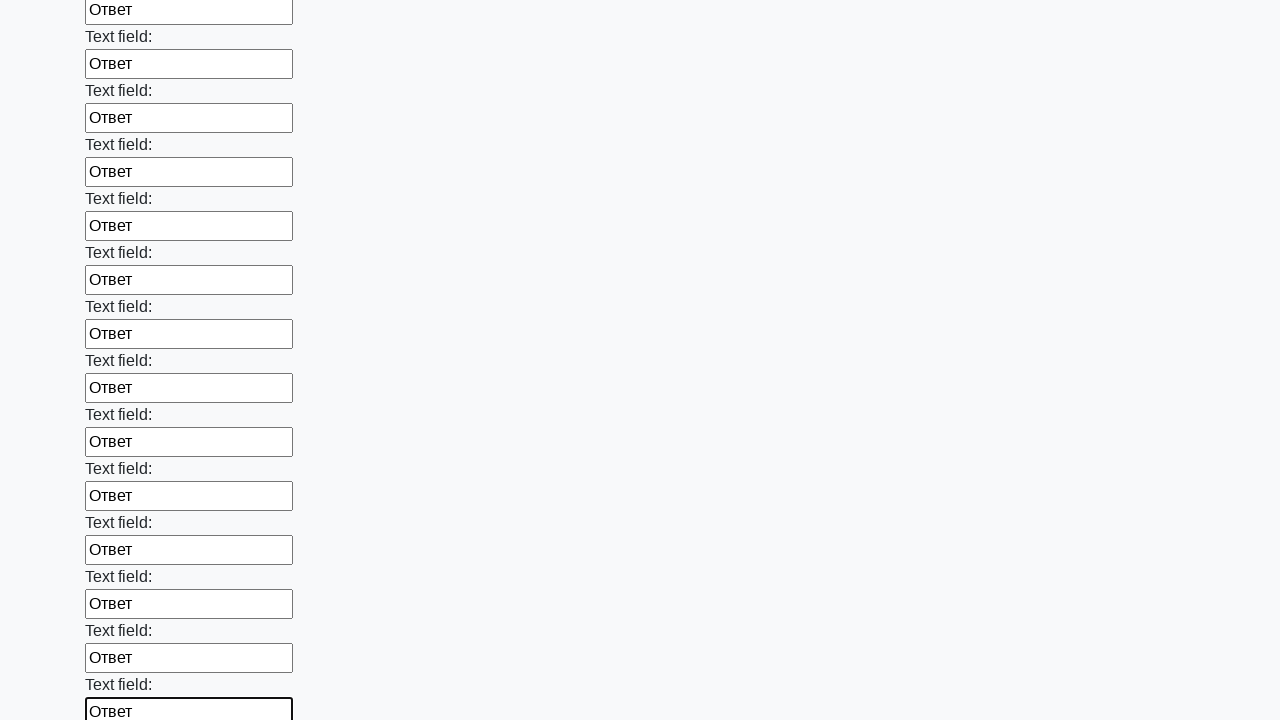

Filled input field with 'Ответ' on input >> nth=40
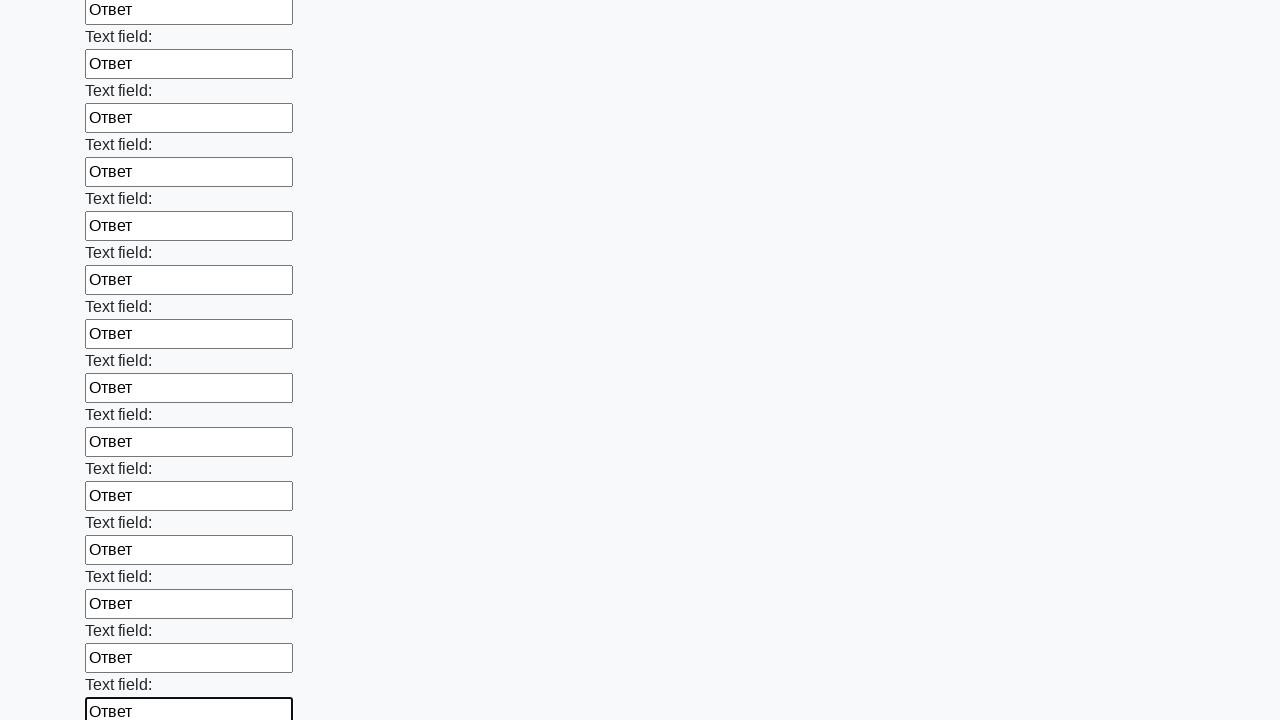

Filled input field with 'Ответ' on input >> nth=41
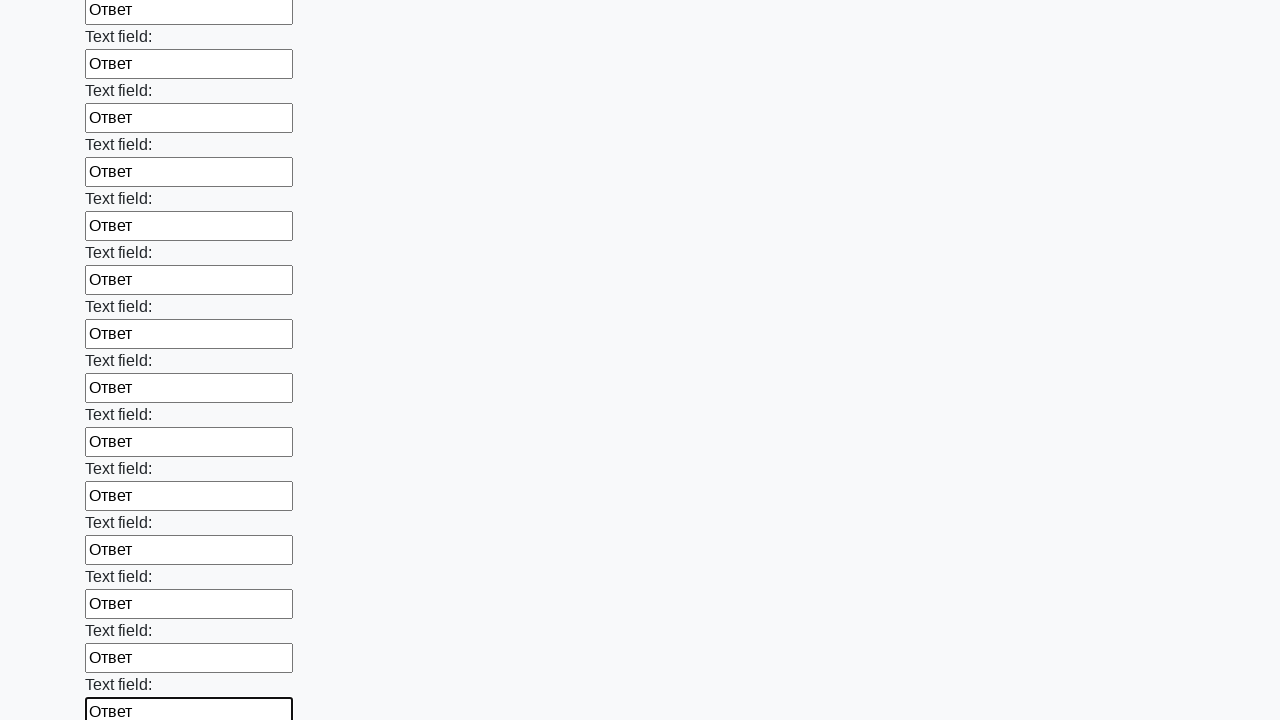

Filled input field with 'Ответ' on input >> nth=42
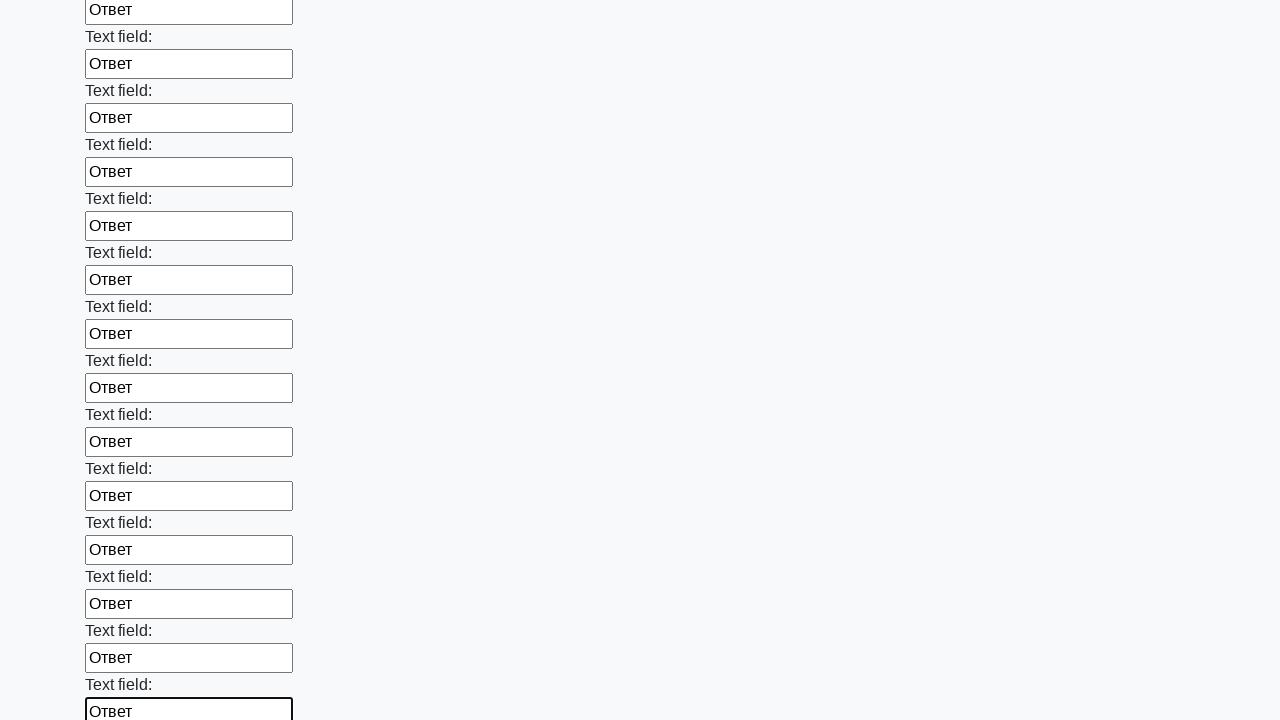

Filled input field with 'Ответ' on input >> nth=43
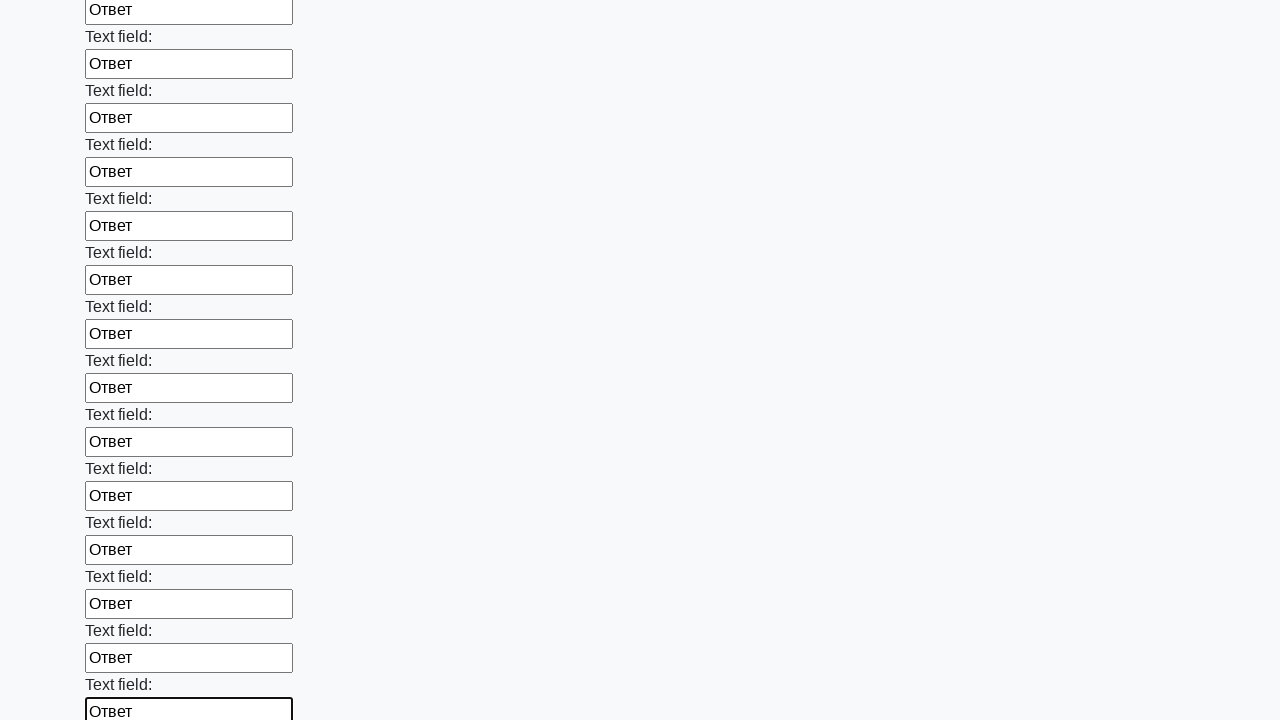

Filled input field with 'Ответ' on input >> nth=44
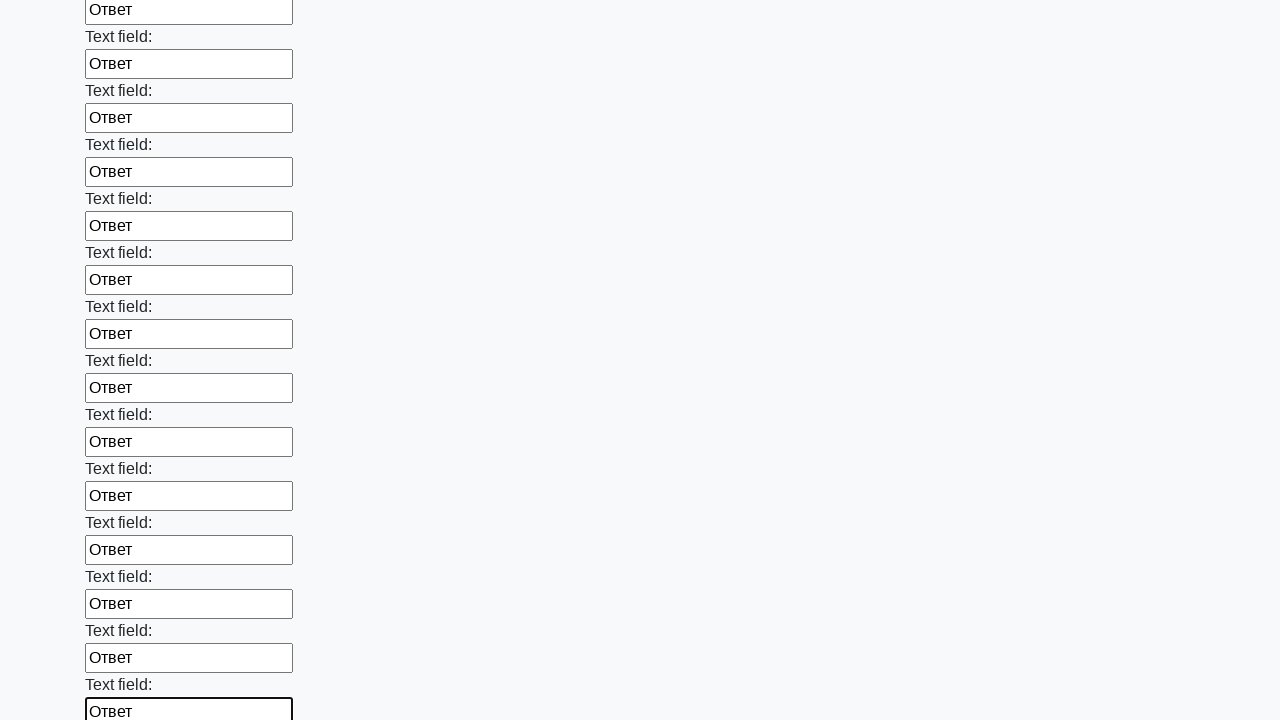

Filled input field with 'Ответ' on input >> nth=45
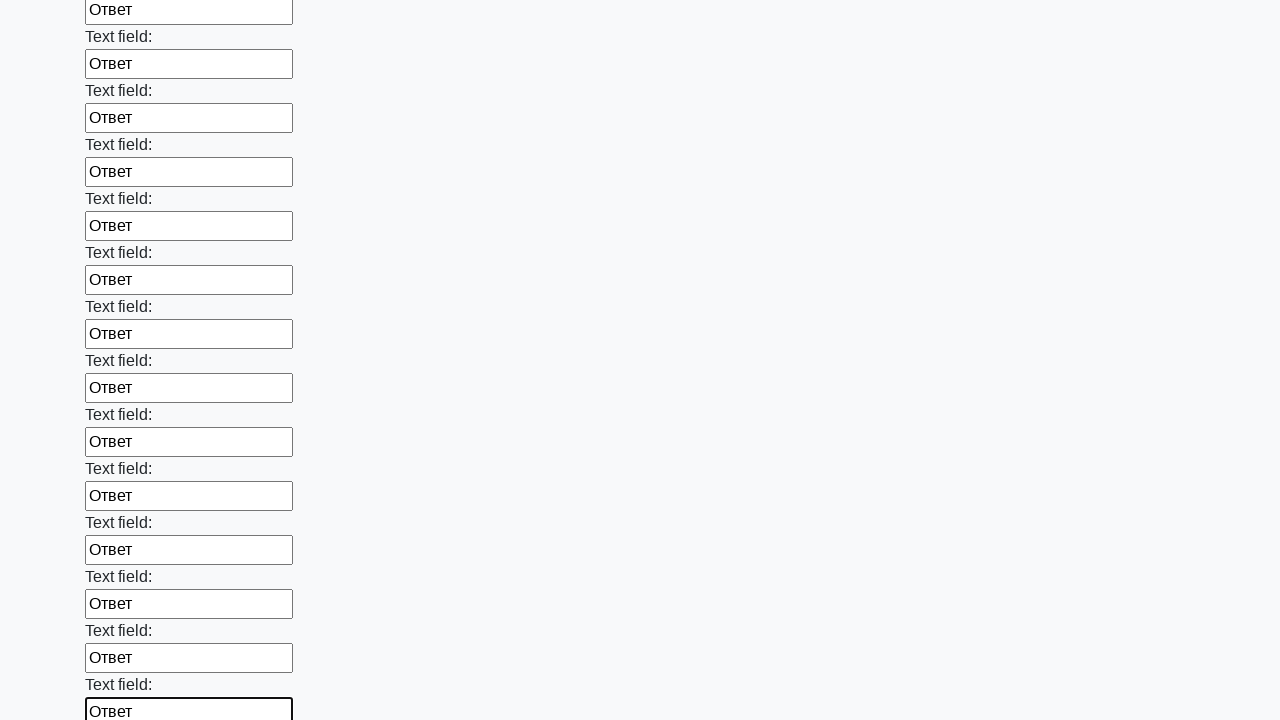

Filled input field with 'Ответ' on input >> nth=46
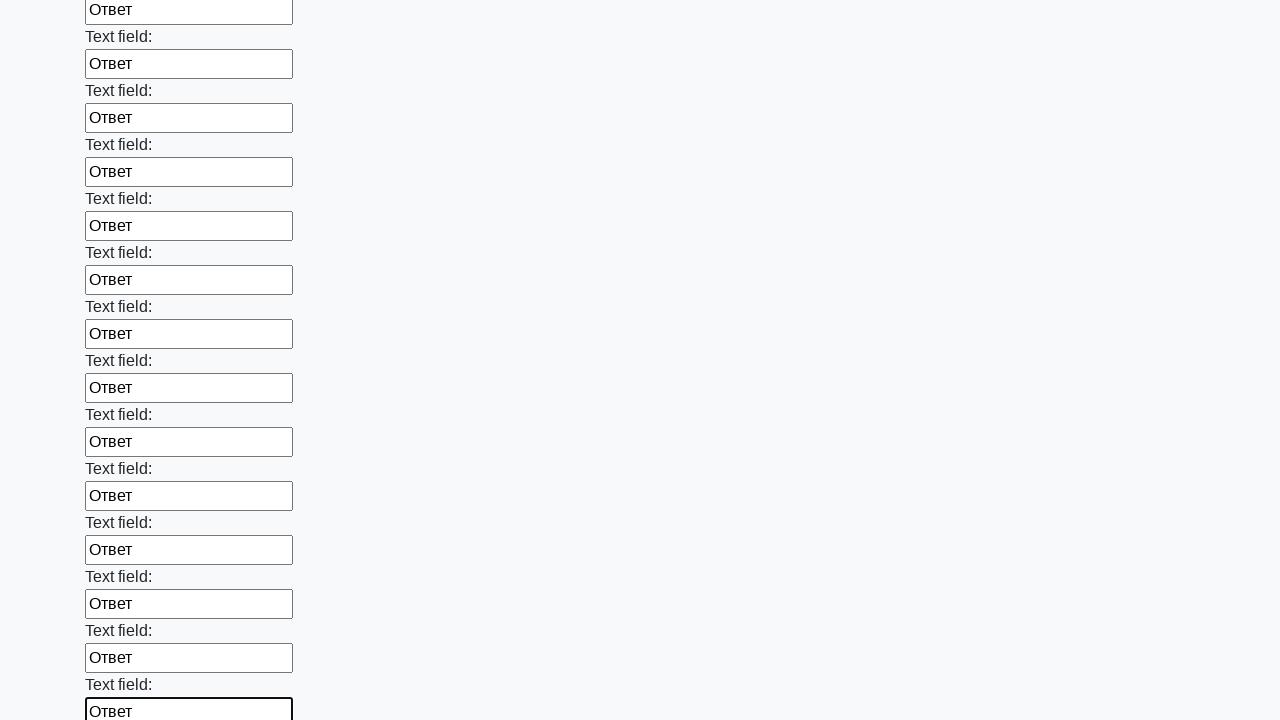

Filled input field with 'Ответ' on input >> nth=47
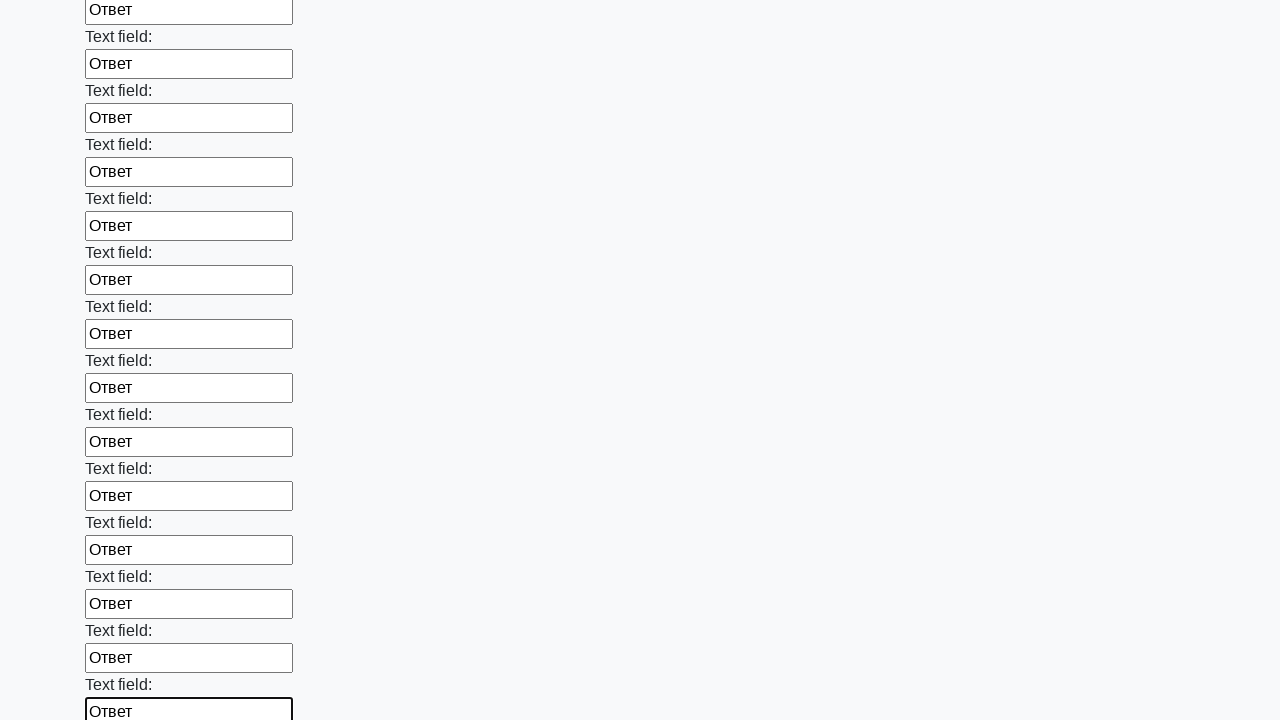

Filled input field with 'Ответ' on input >> nth=48
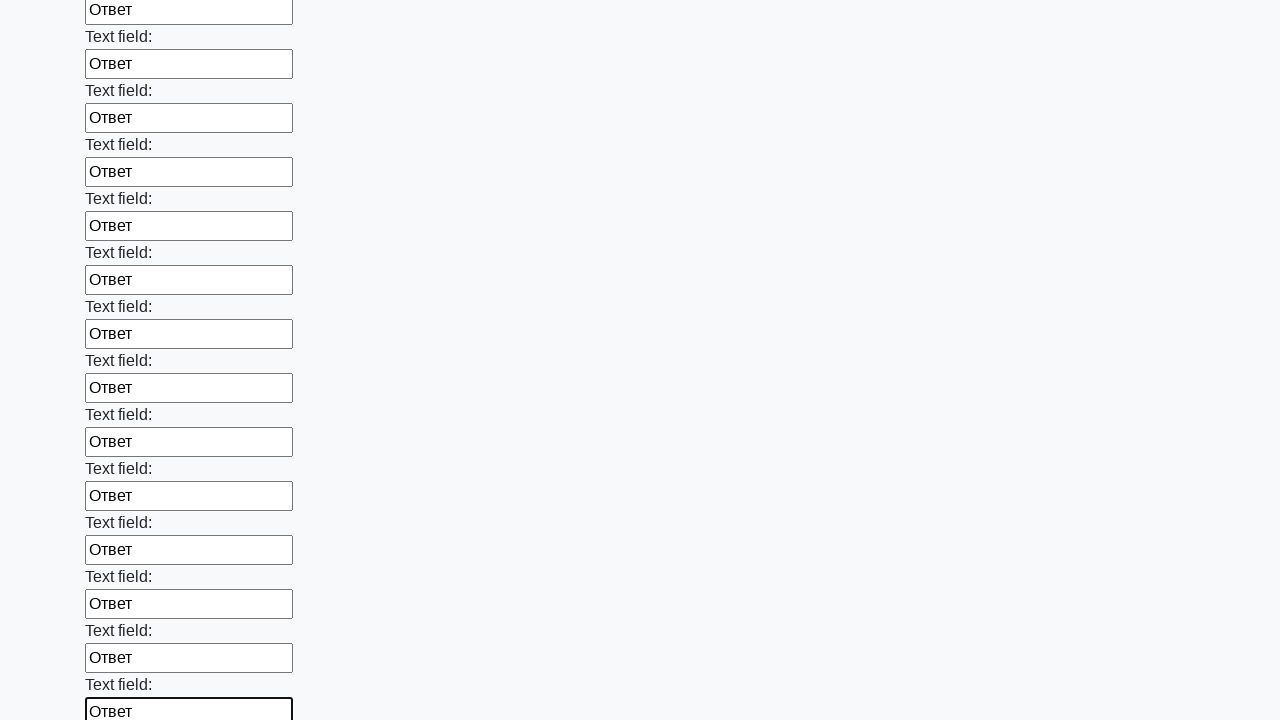

Filled input field with 'Ответ' on input >> nth=49
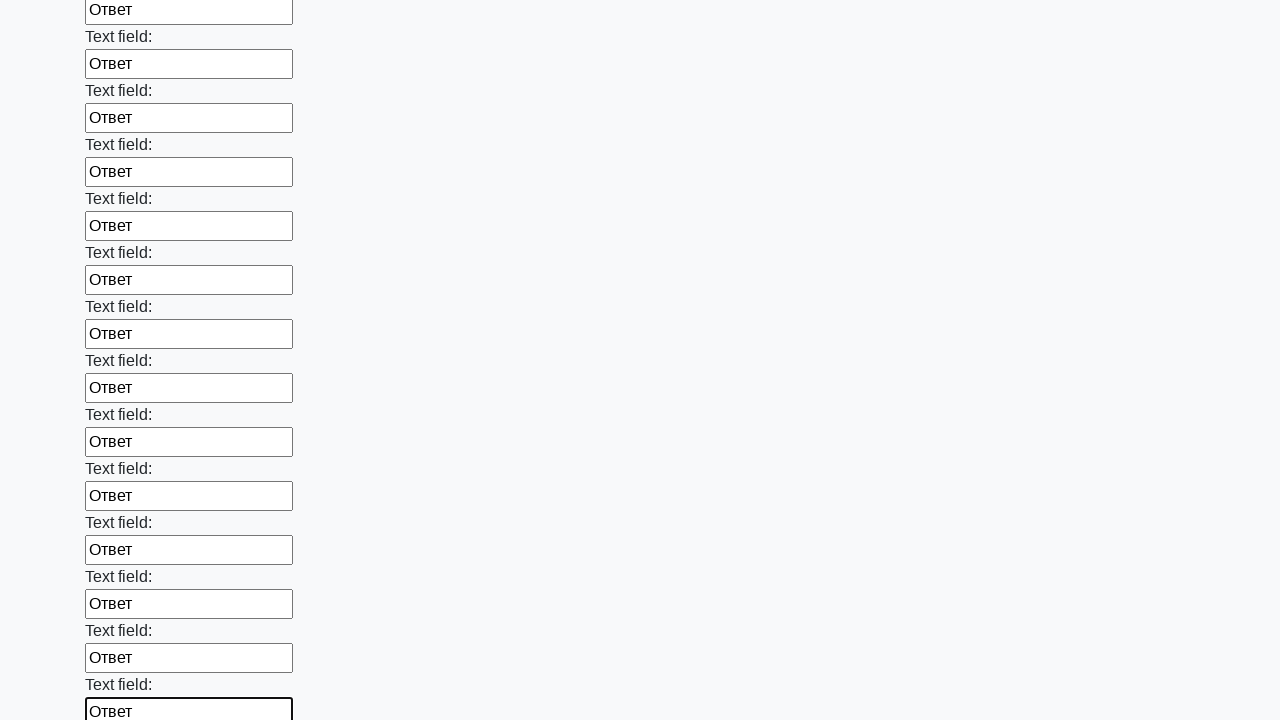

Filled input field with 'Ответ' on input >> nth=50
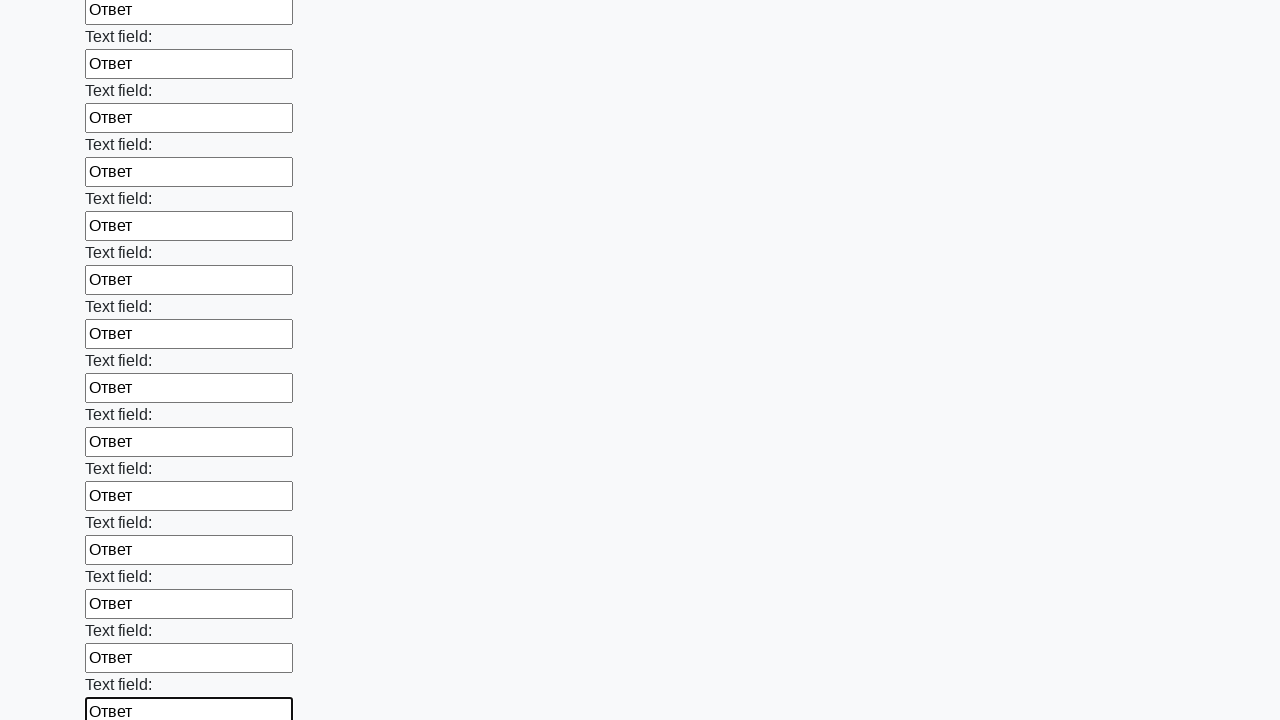

Filled input field with 'Ответ' on input >> nth=51
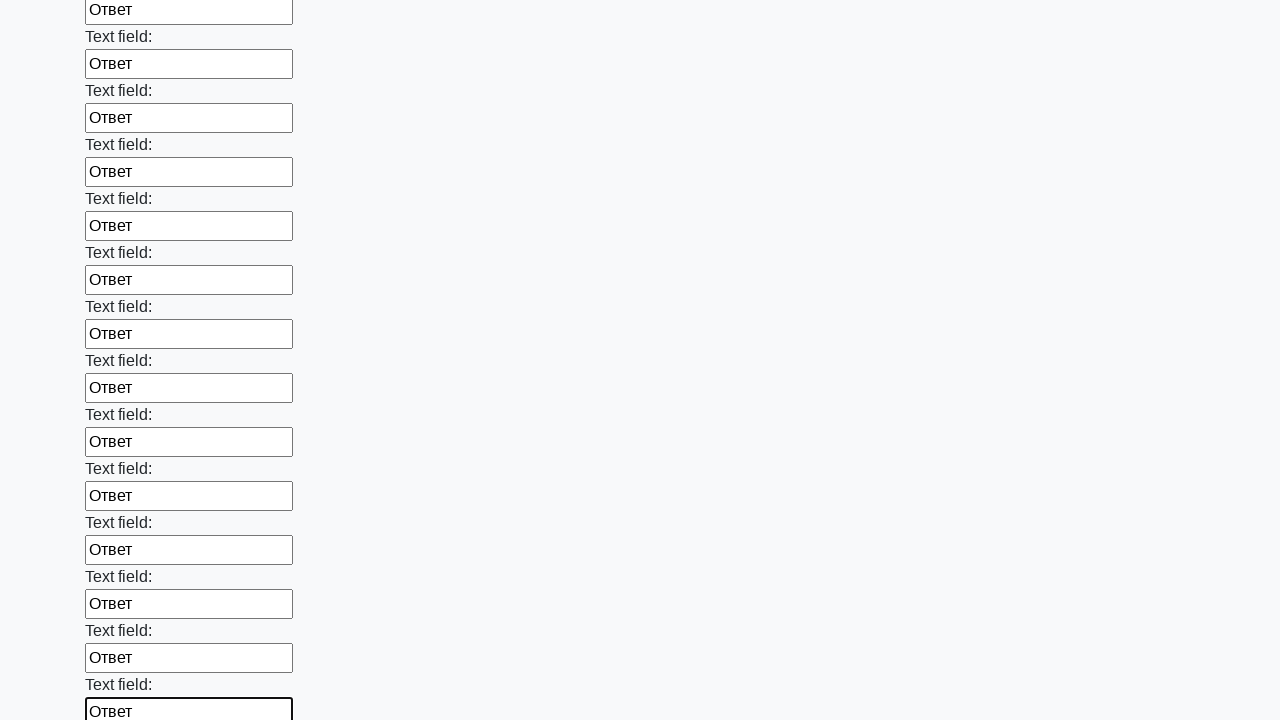

Filled input field with 'Ответ' on input >> nth=52
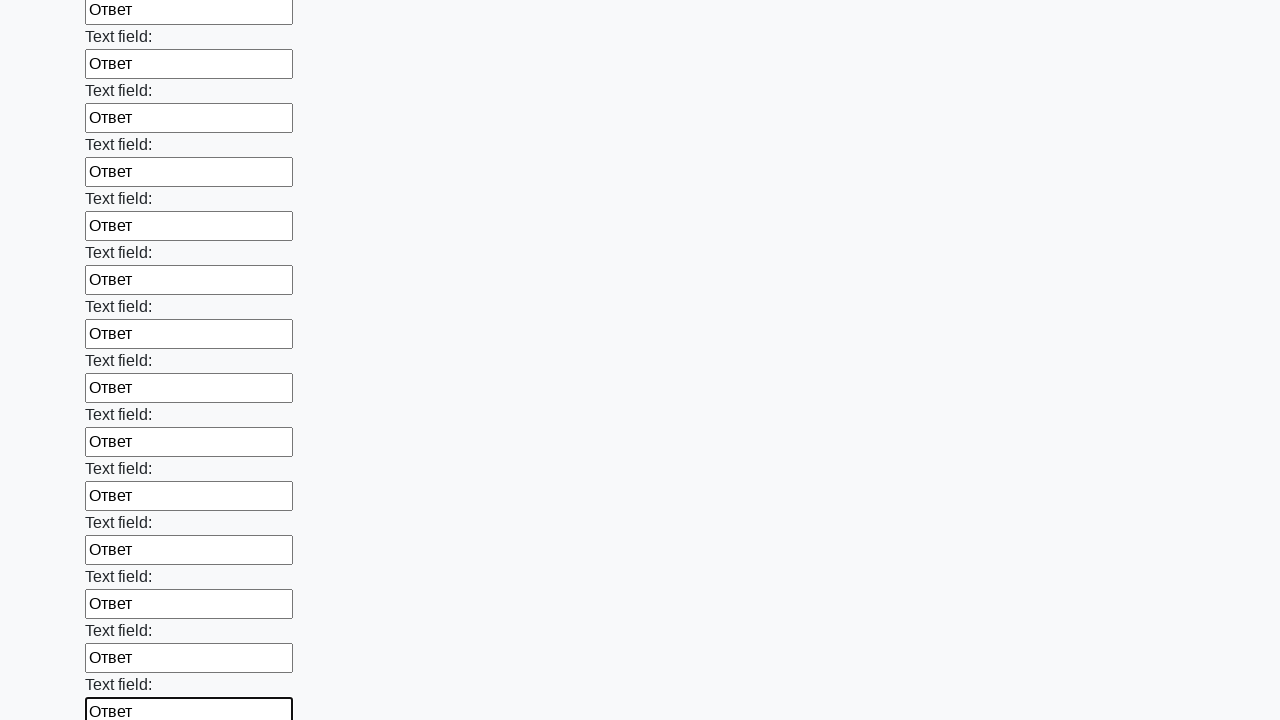

Filled input field with 'Ответ' on input >> nth=53
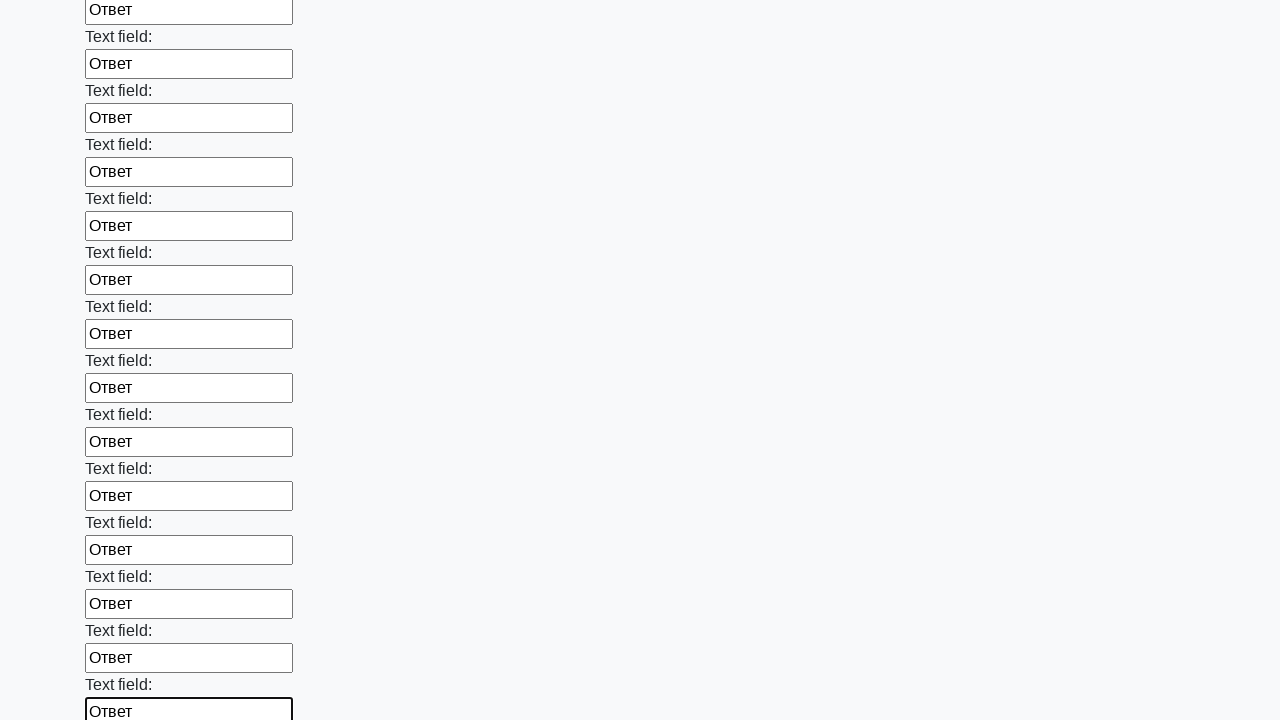

Filled input field with 'Ответ' on input >> nth=54
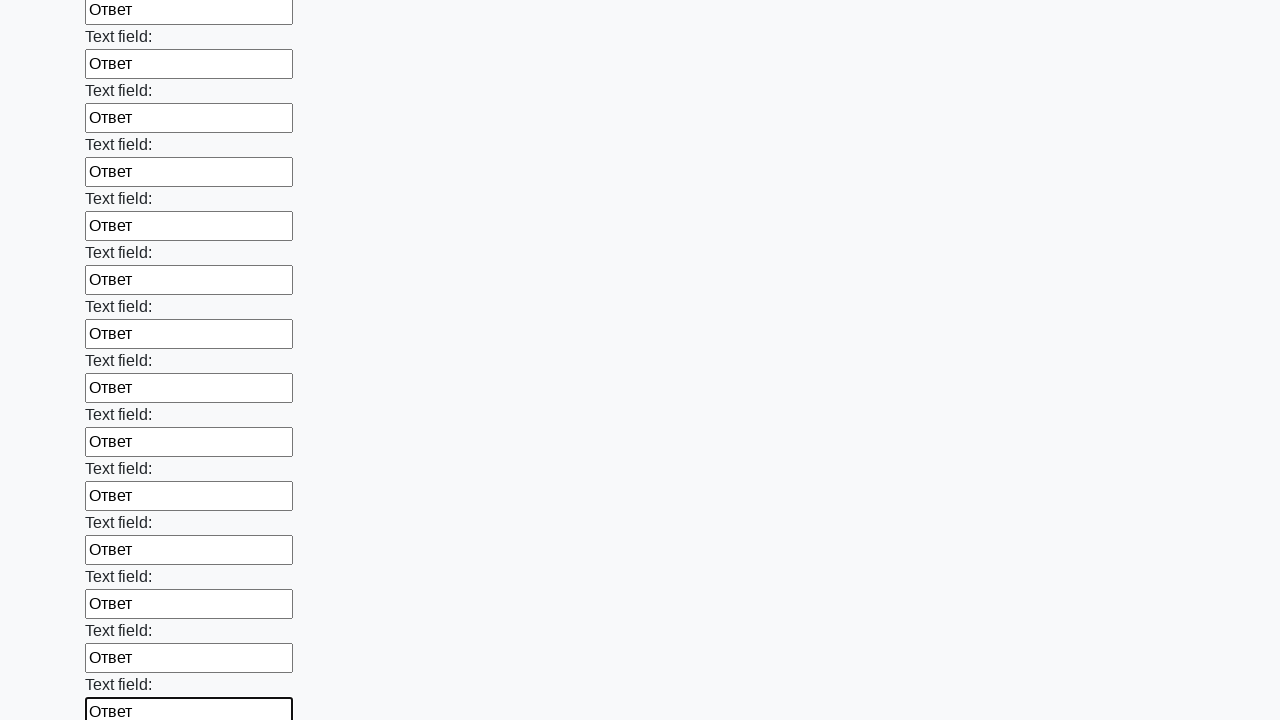

Filled input field with 'Ответ' on input >> nth=55
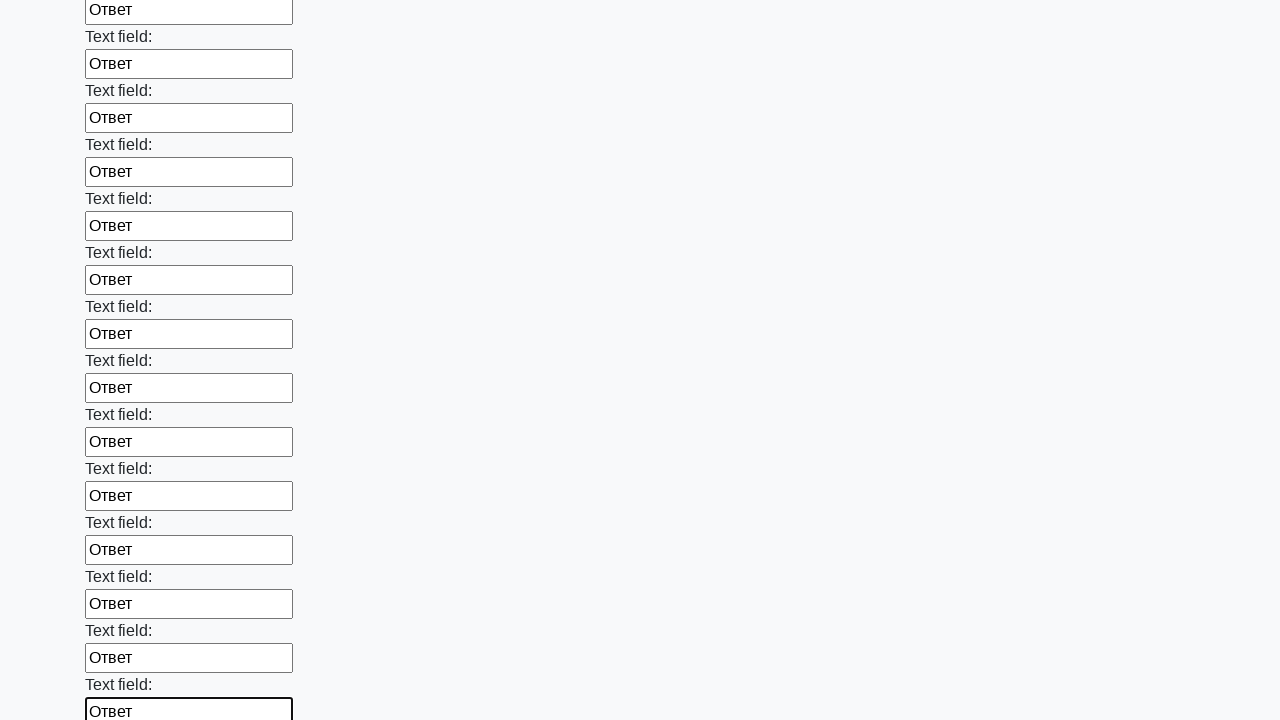

Filled input field with 'Ответ' on input >> nth=56
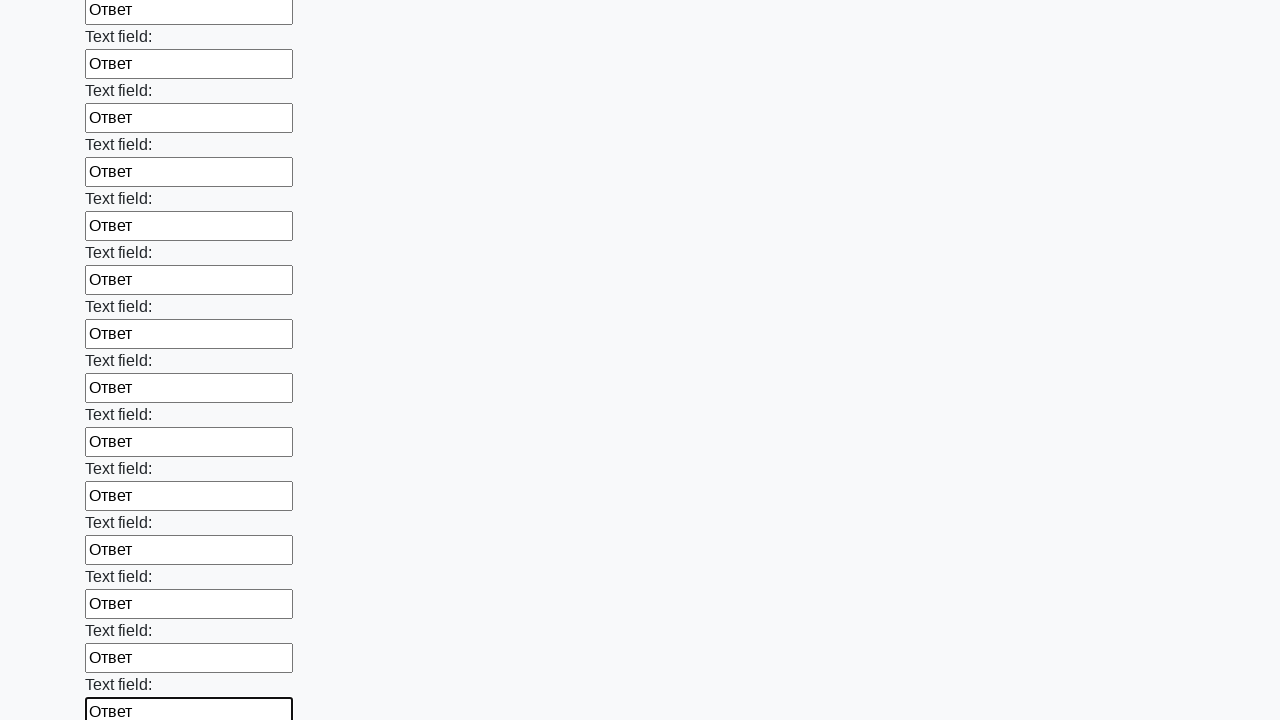

Filled input field with 'Ответ' on input >> nth=57
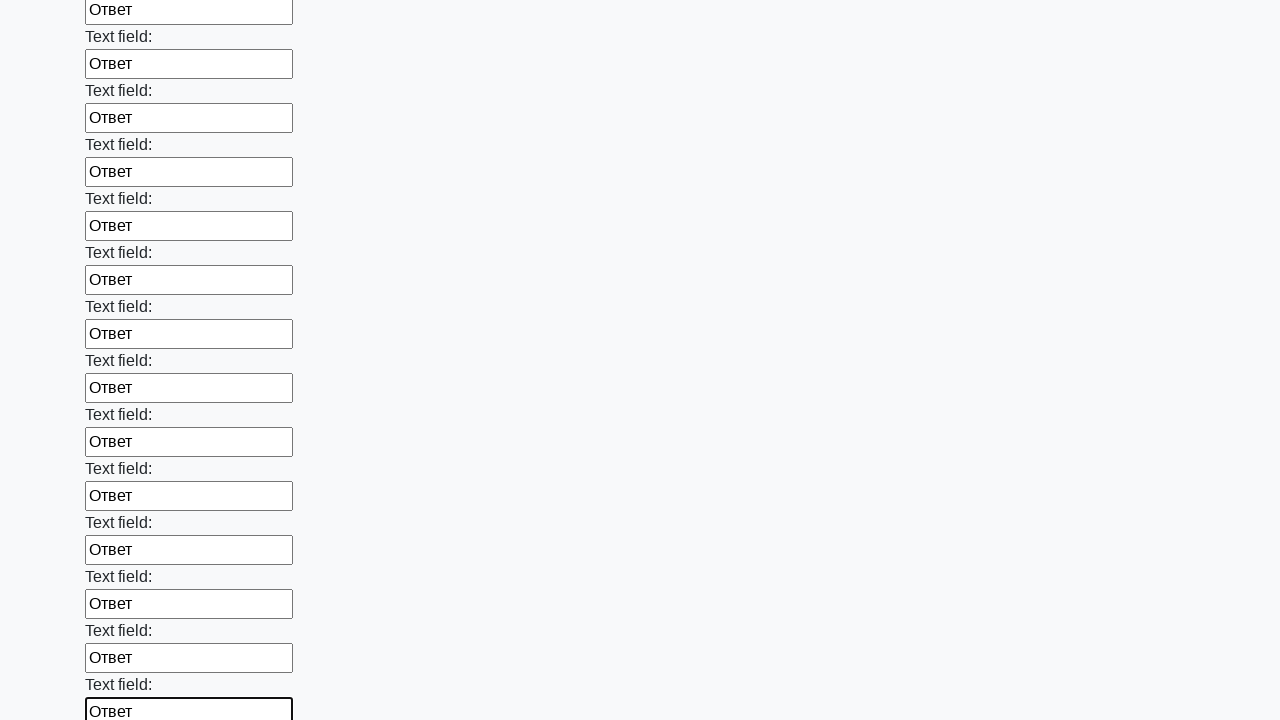

Filled input field with 'Ответ' on input >> nth=58
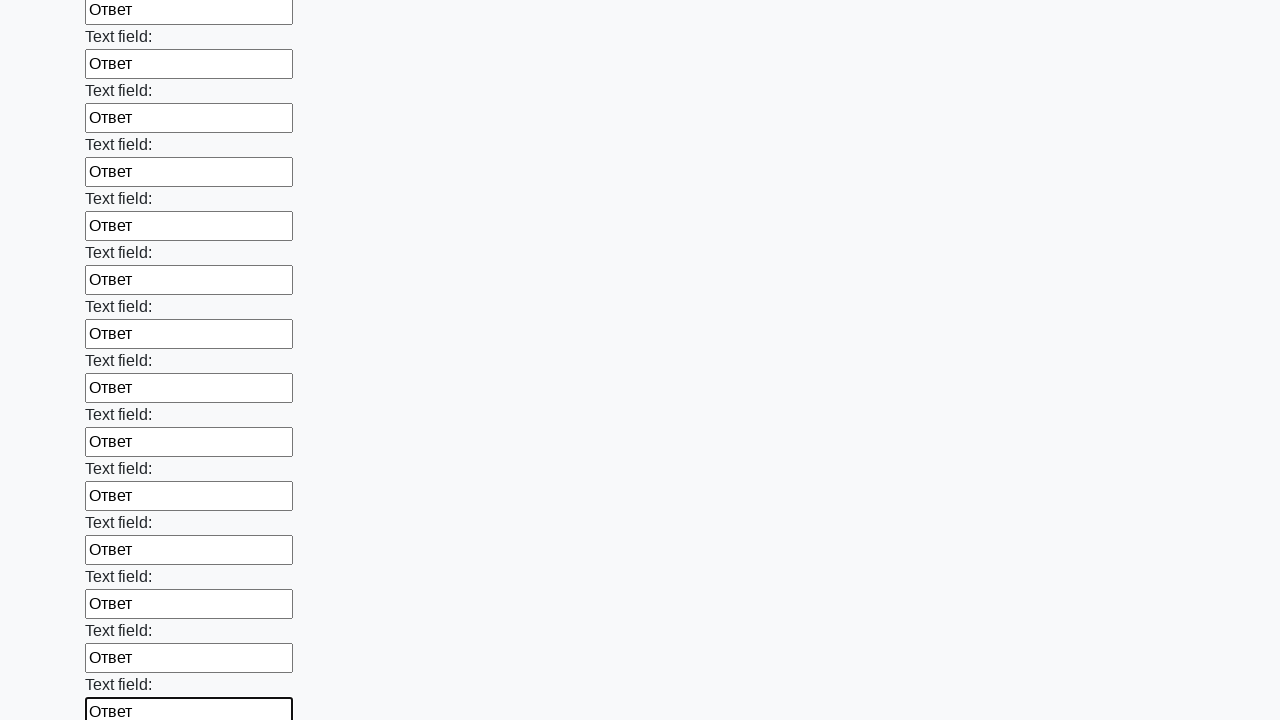

Filled input field with 'Ответ' on input >> nth=59
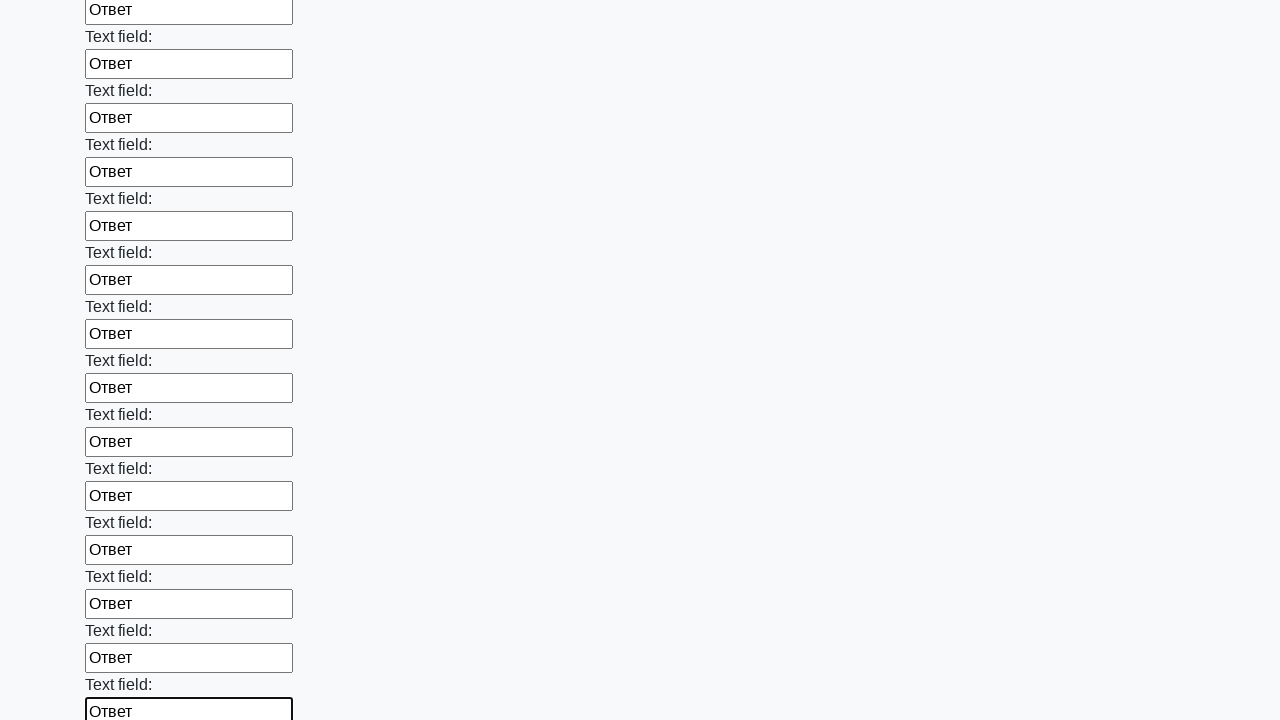

Filled input field with 'Ответ' on input >> nth=60
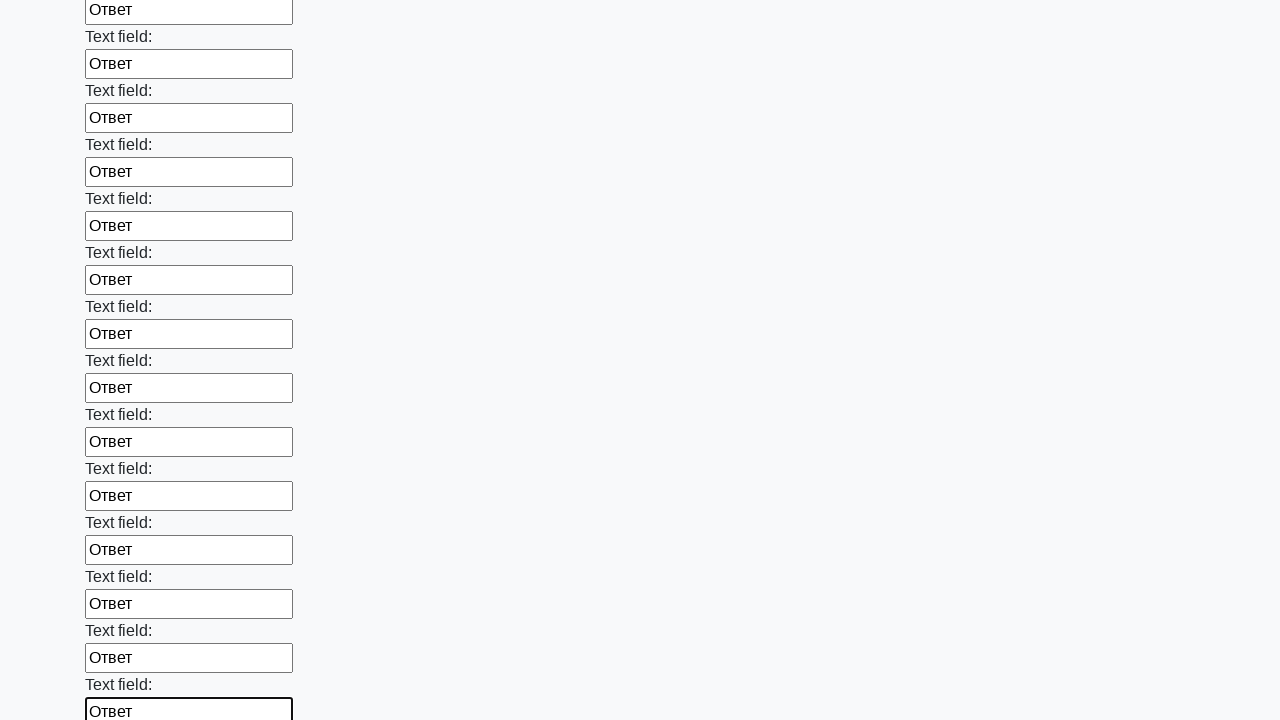

Filled input field with 'Ответ' on input >> nth=61
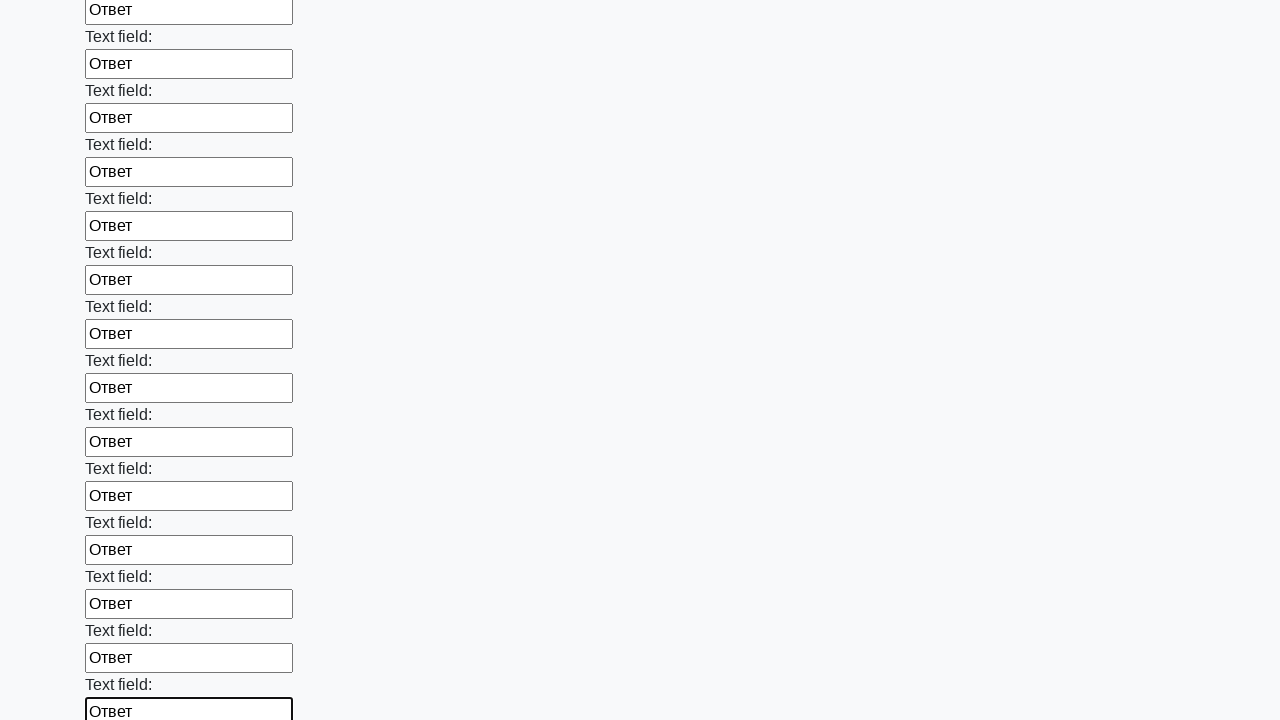

Filled input field with 'Ответ' on input >> nth=62
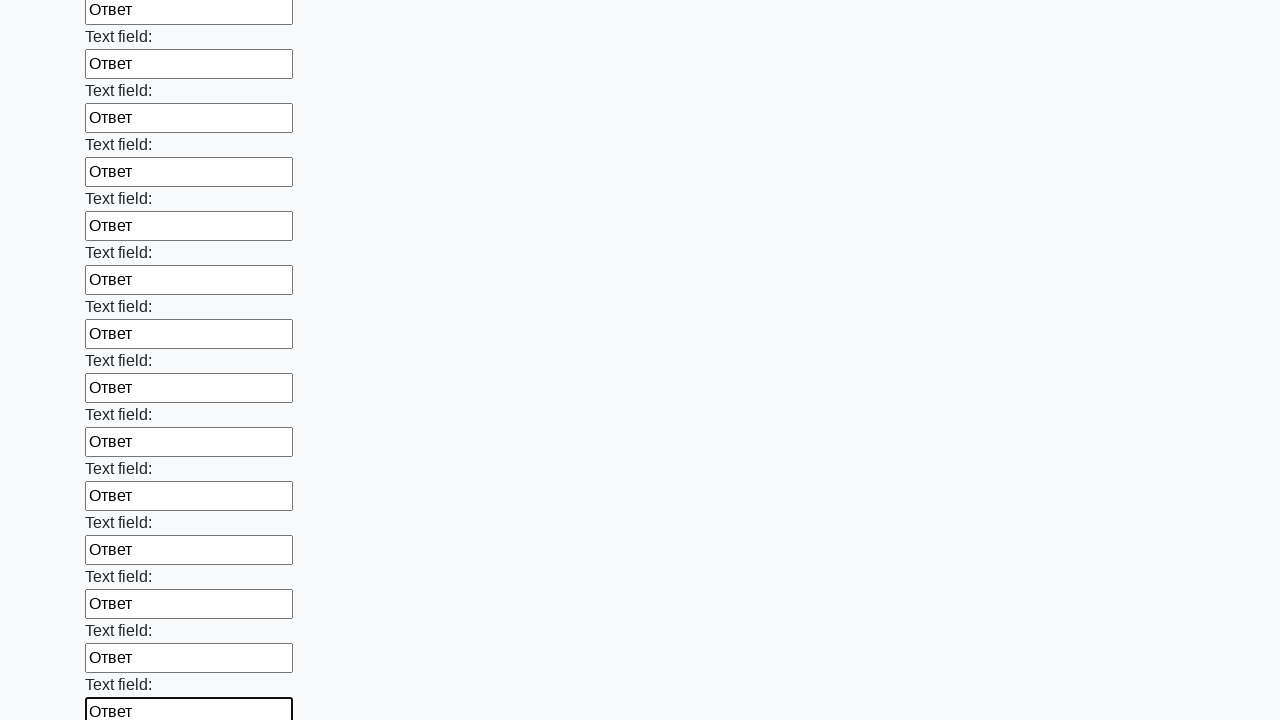

Filled input field with 'Ответ' on input >> nth=63
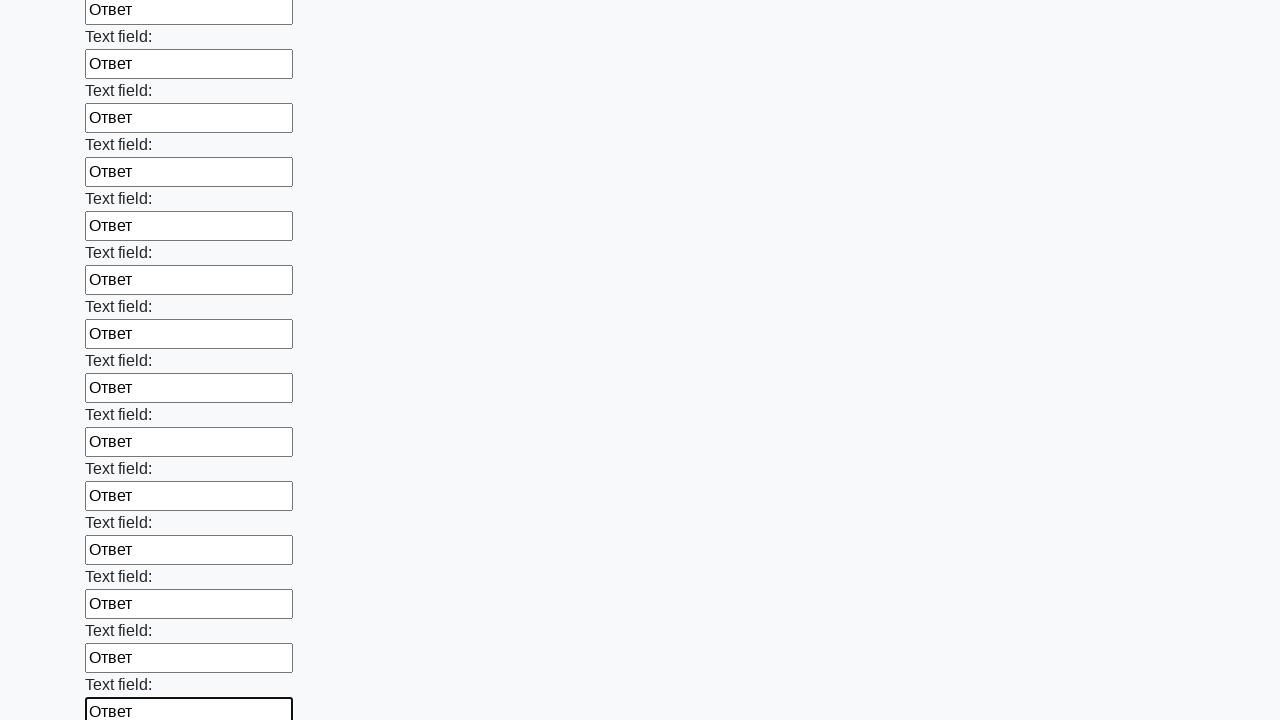

Filled input field with 'Ответ' on input >> nth=64
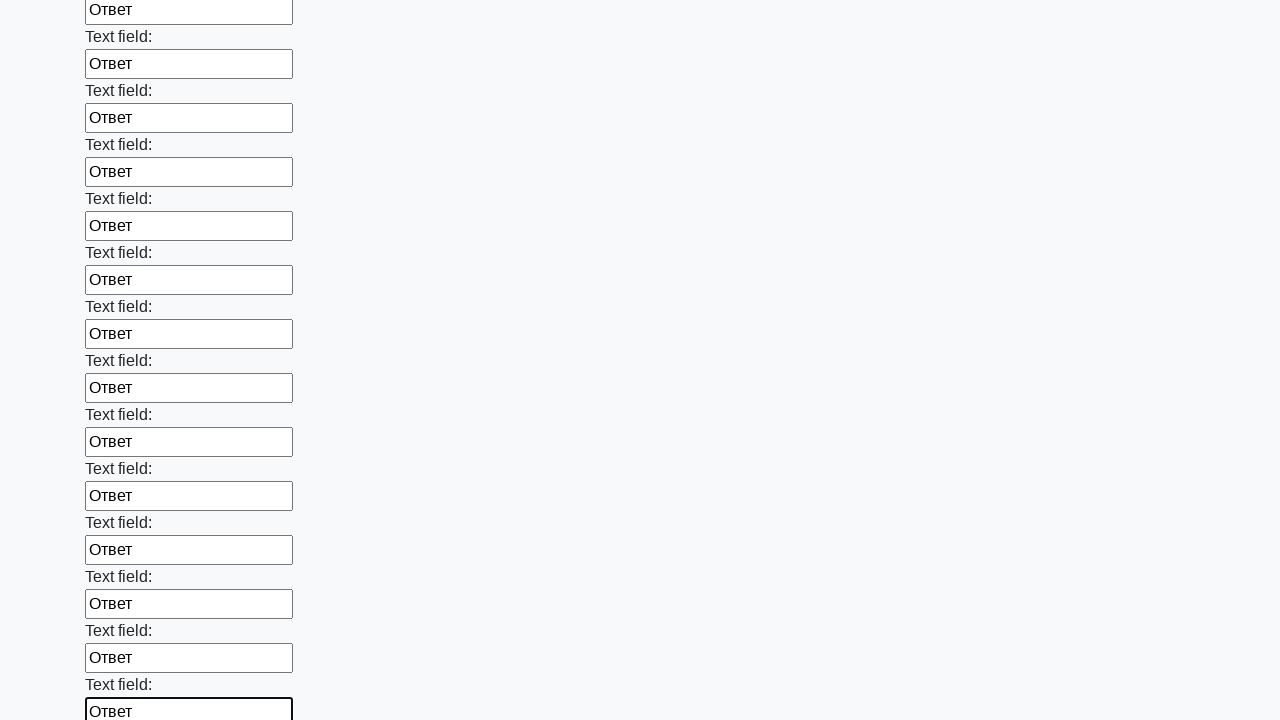

Filled input field with 'Ответ' on input >> nth=65
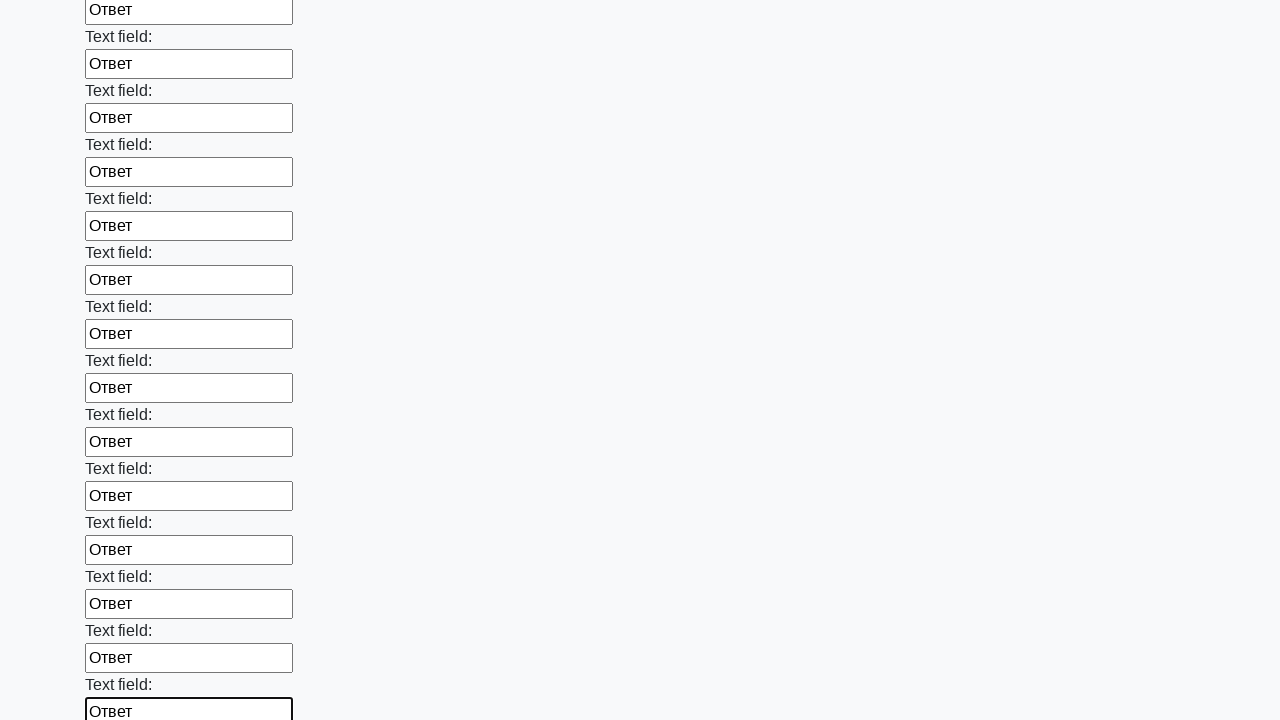

Filled input field with 'Ответ' on input >> nth=66
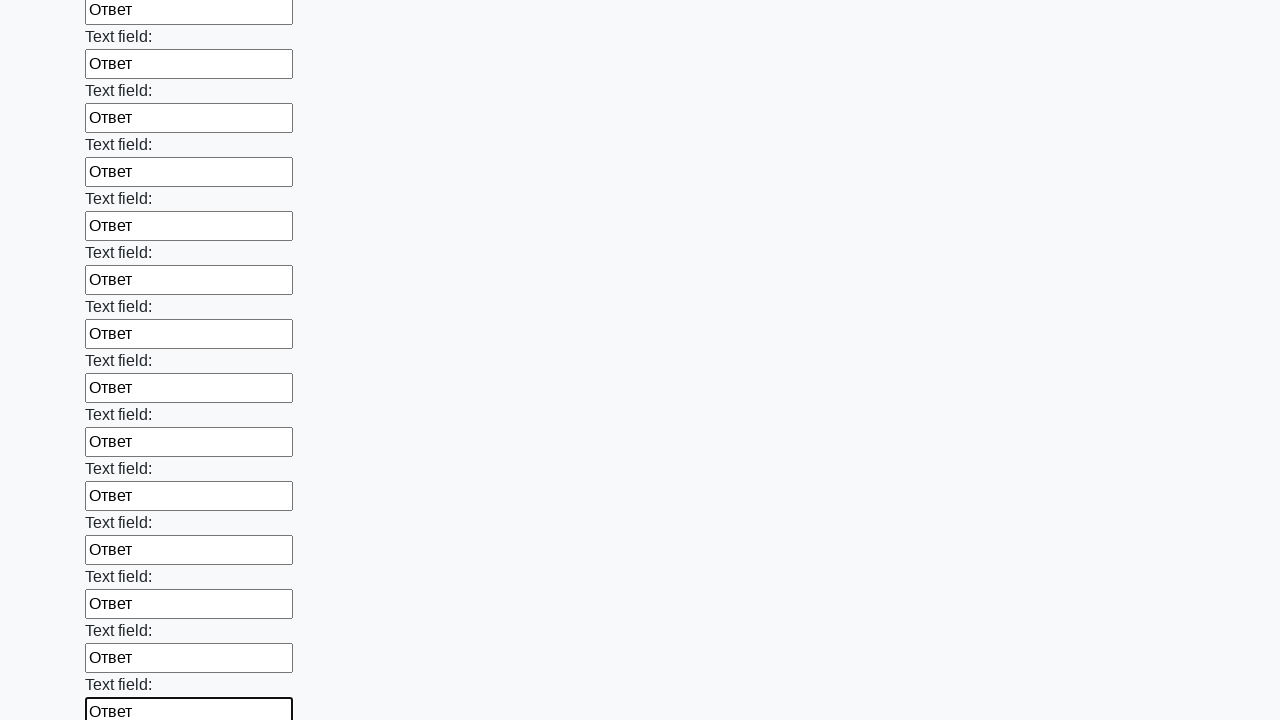

Filled input field with 'Ответ' on input >> nth=67
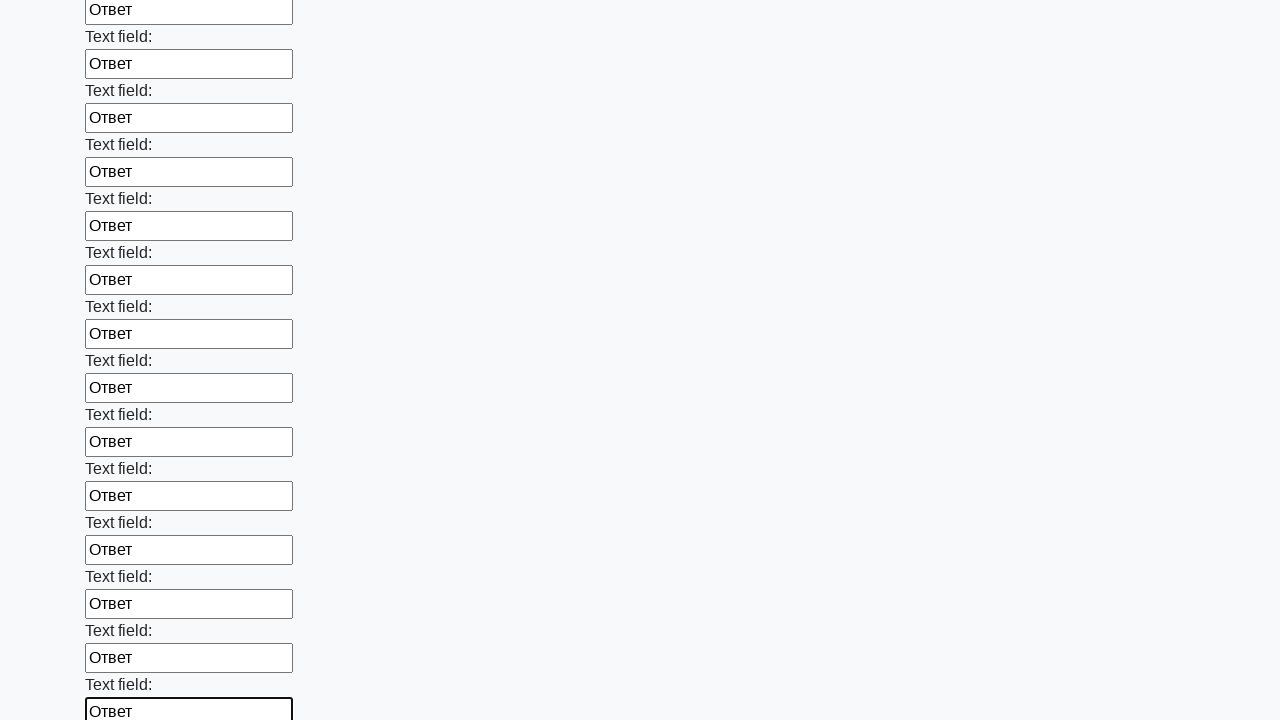

Filled input field with 'Ответ' on input >> nth=68
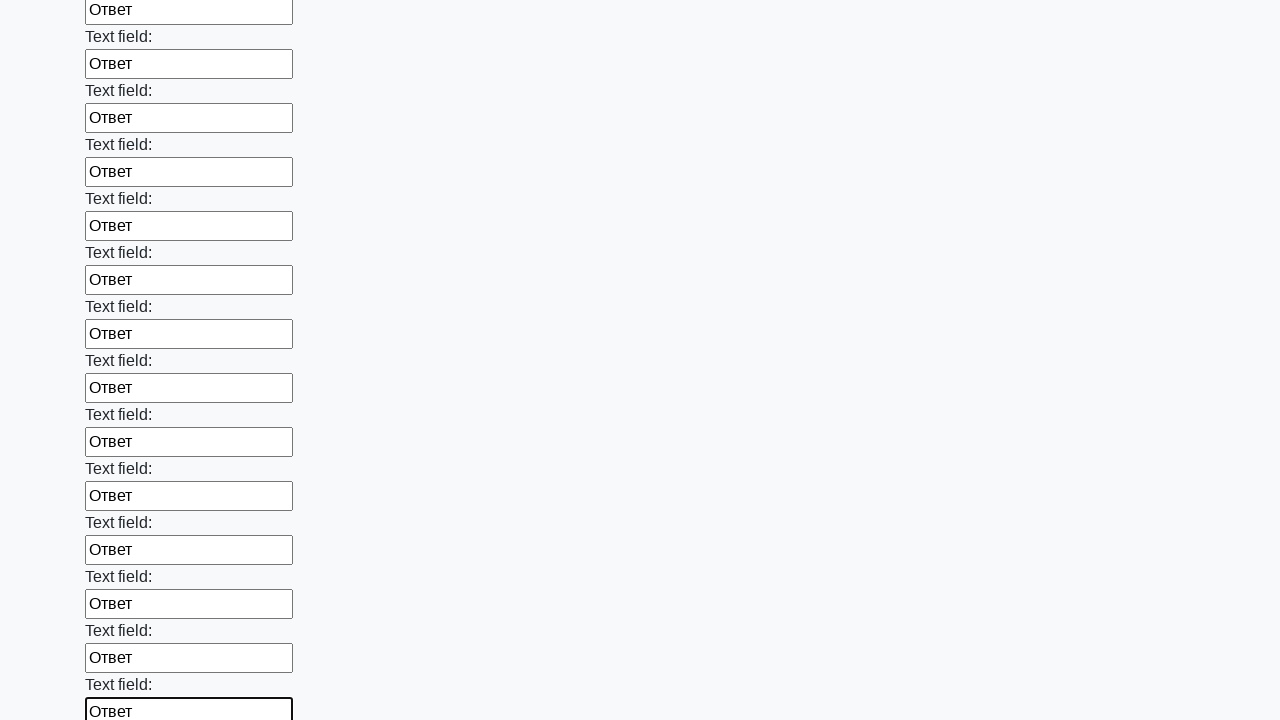

Filled input field with 'Ответ' on input >> nth=69
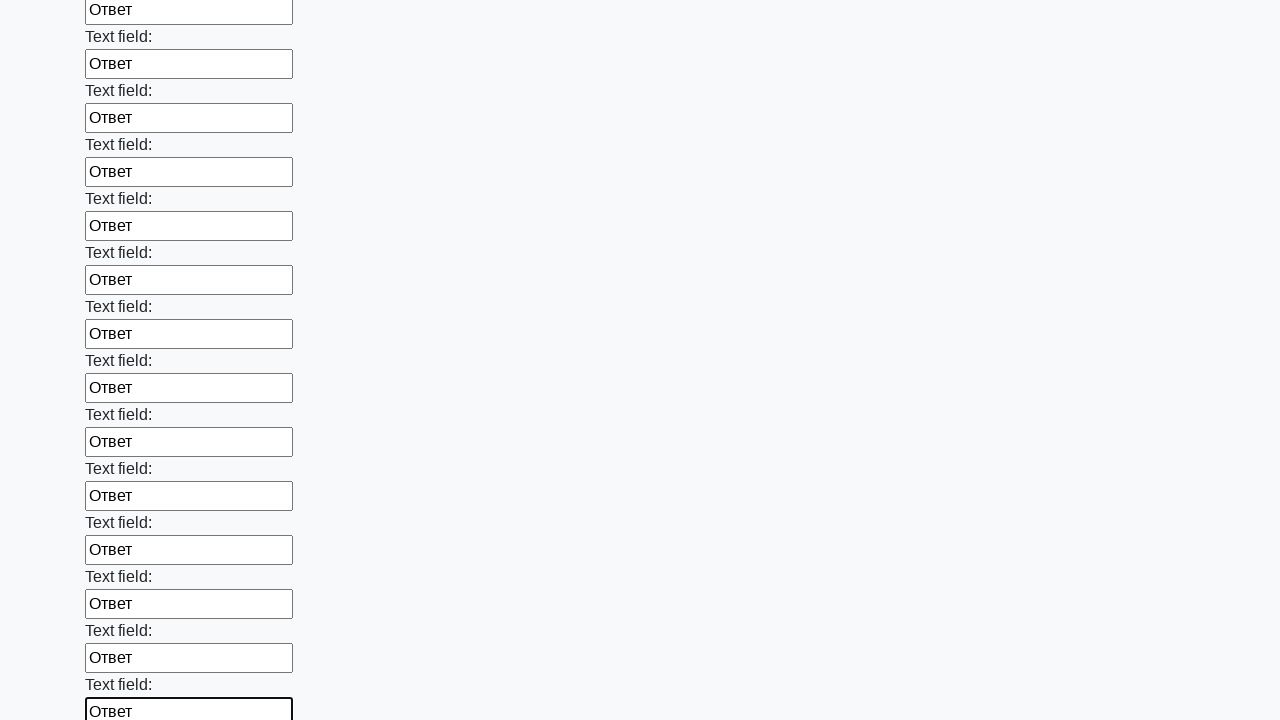

Filled input field with 'Ответ' on input >> nth=70
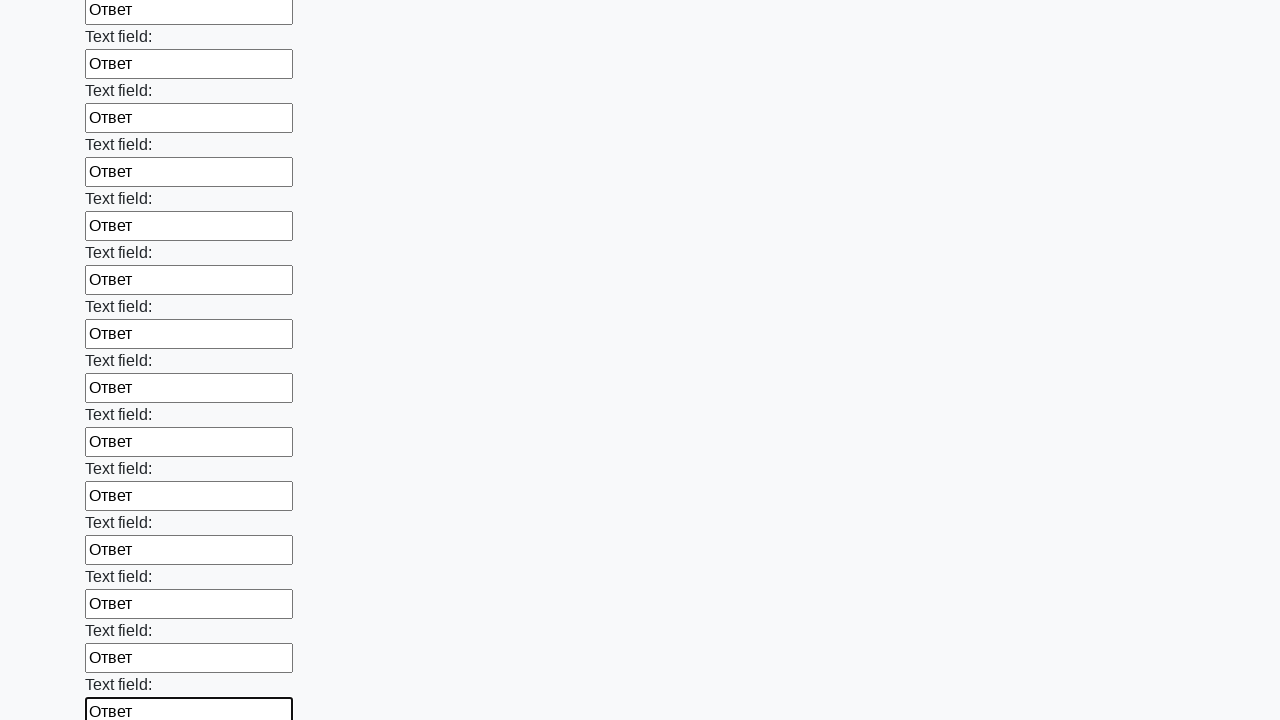

Filled input field with 'Ответ' on input >> nth=71
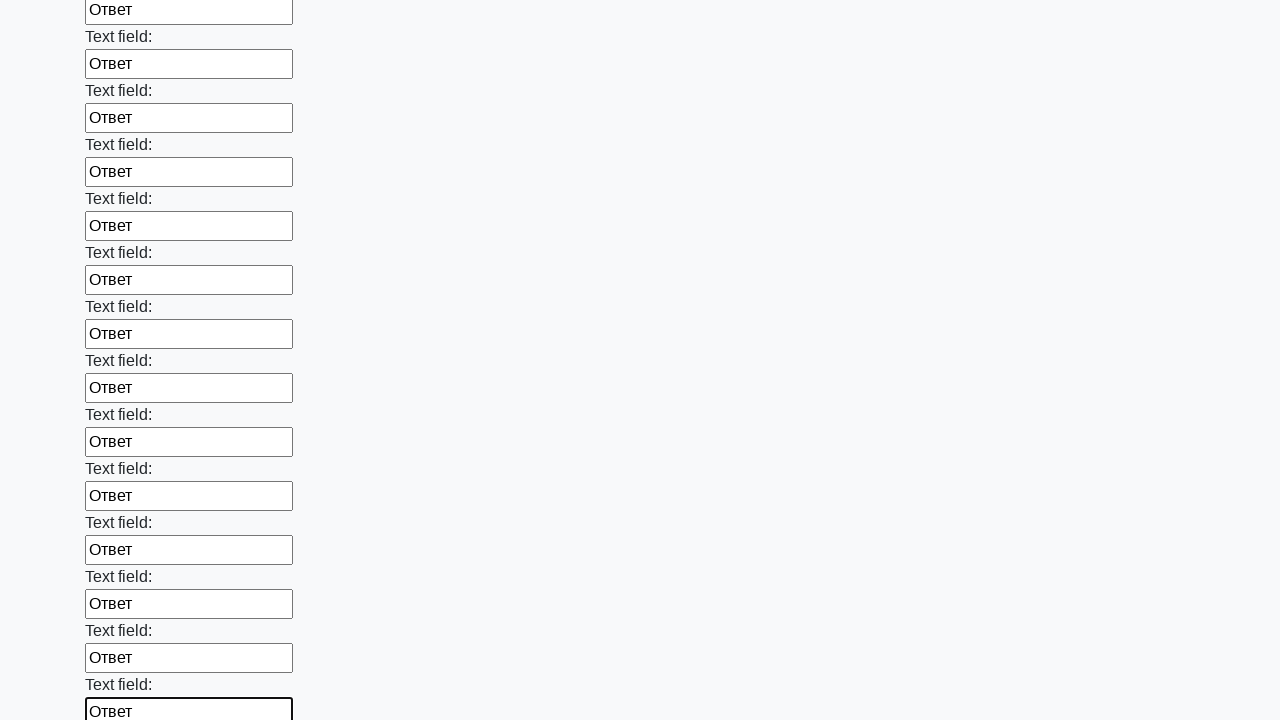

Filled input field with 'Ответ' on input >> nth=72
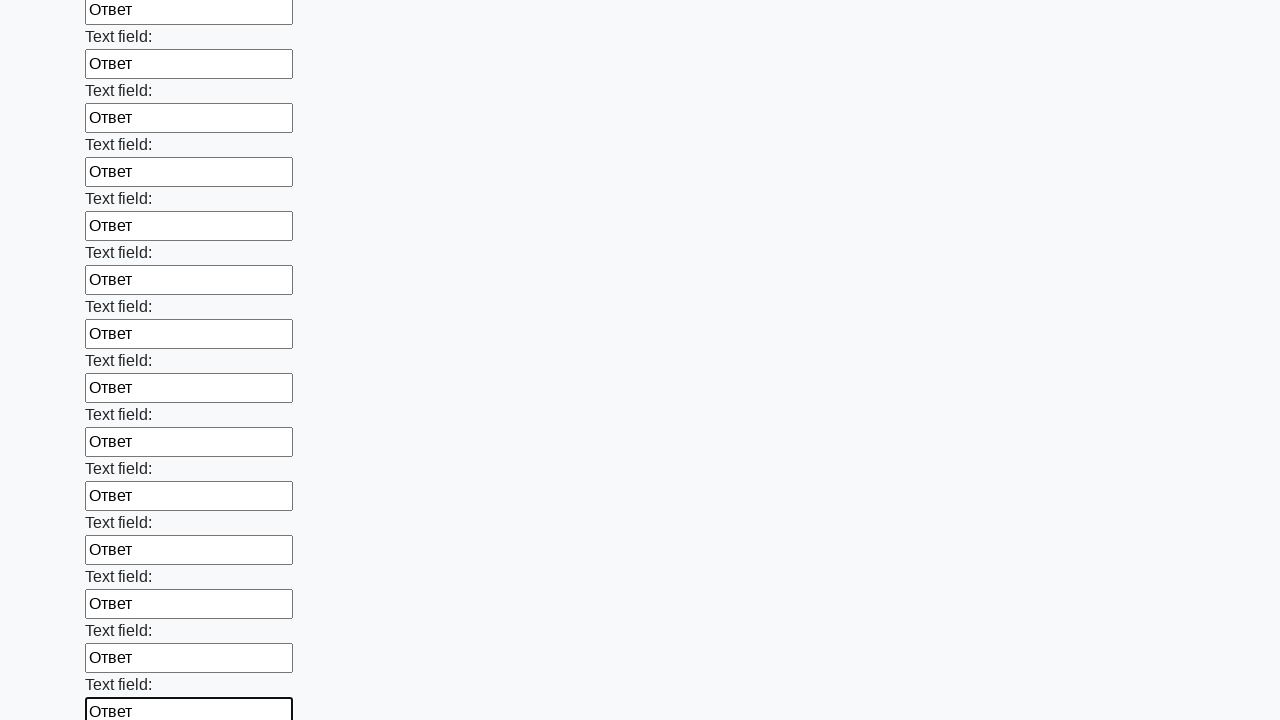

Filled input field with 'Ответ' on input >> nth=73
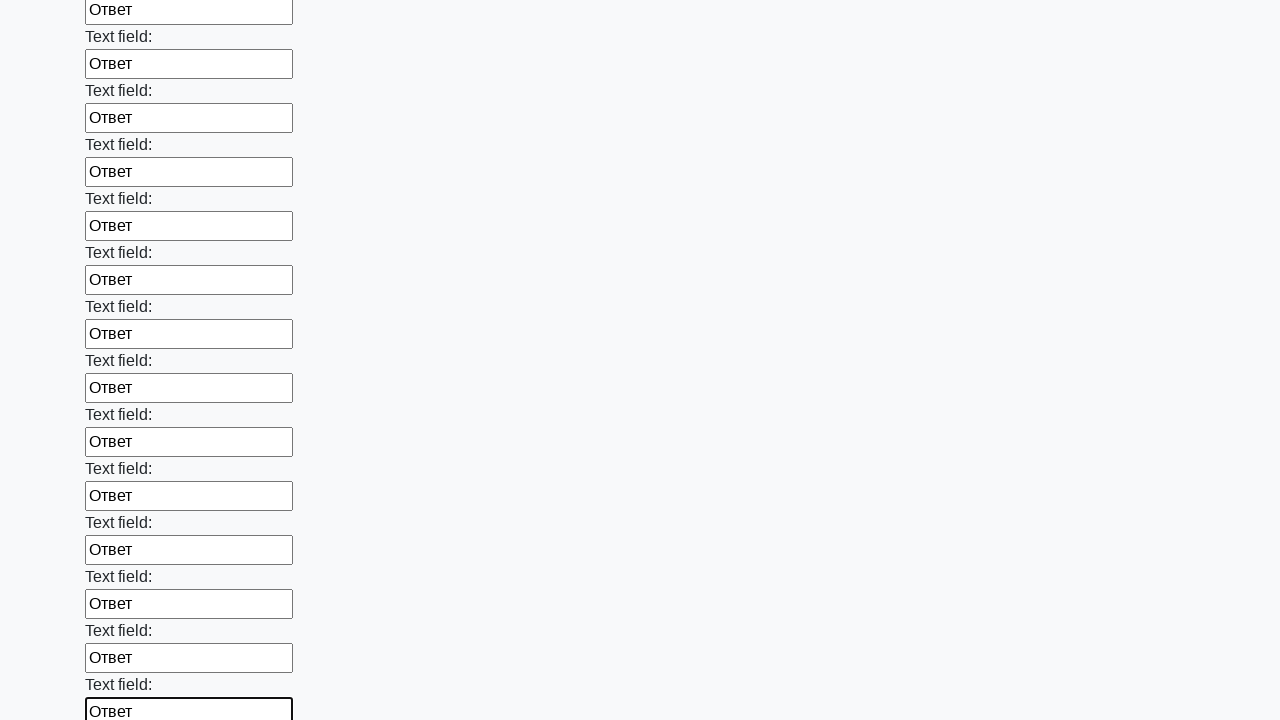

Filled input field with 'Ответ' on input >> nth=74
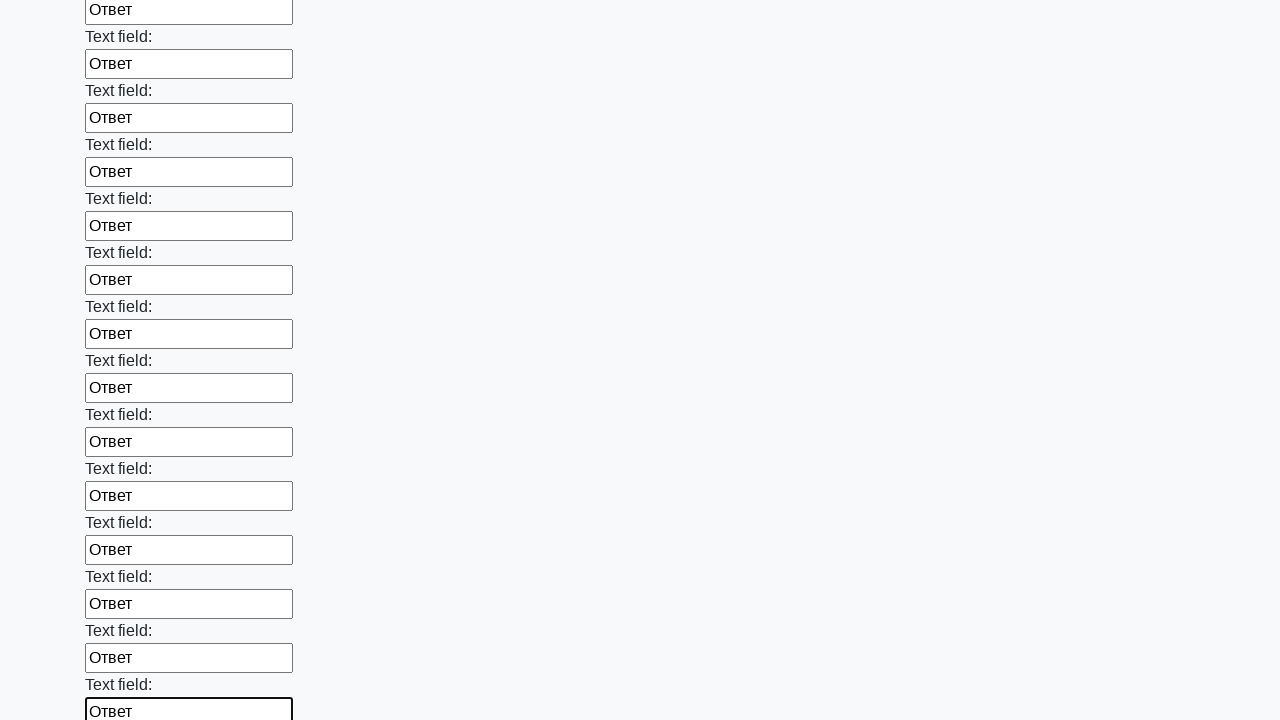

Filled input field with 'Ответ' on input >> nth=75
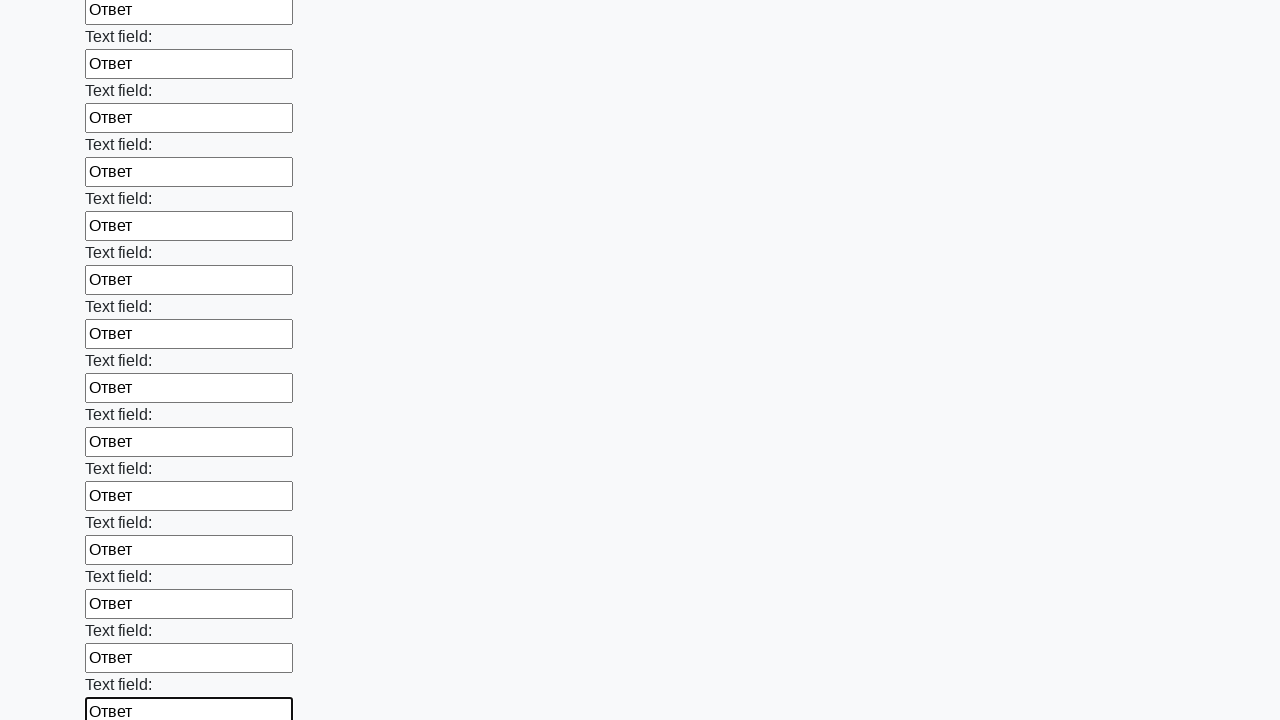

Filled input field with 'Ответ' on input >> nth=76
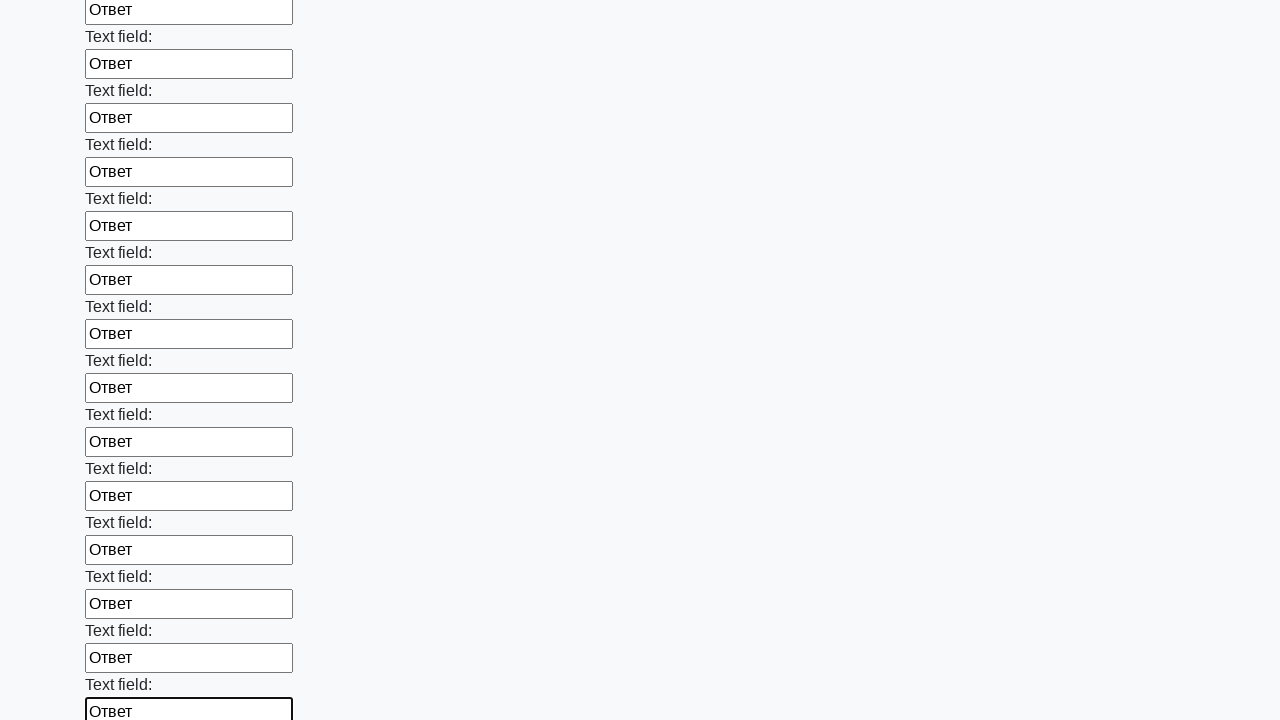

Filled input field with 'Ответ' on input >> nth=77
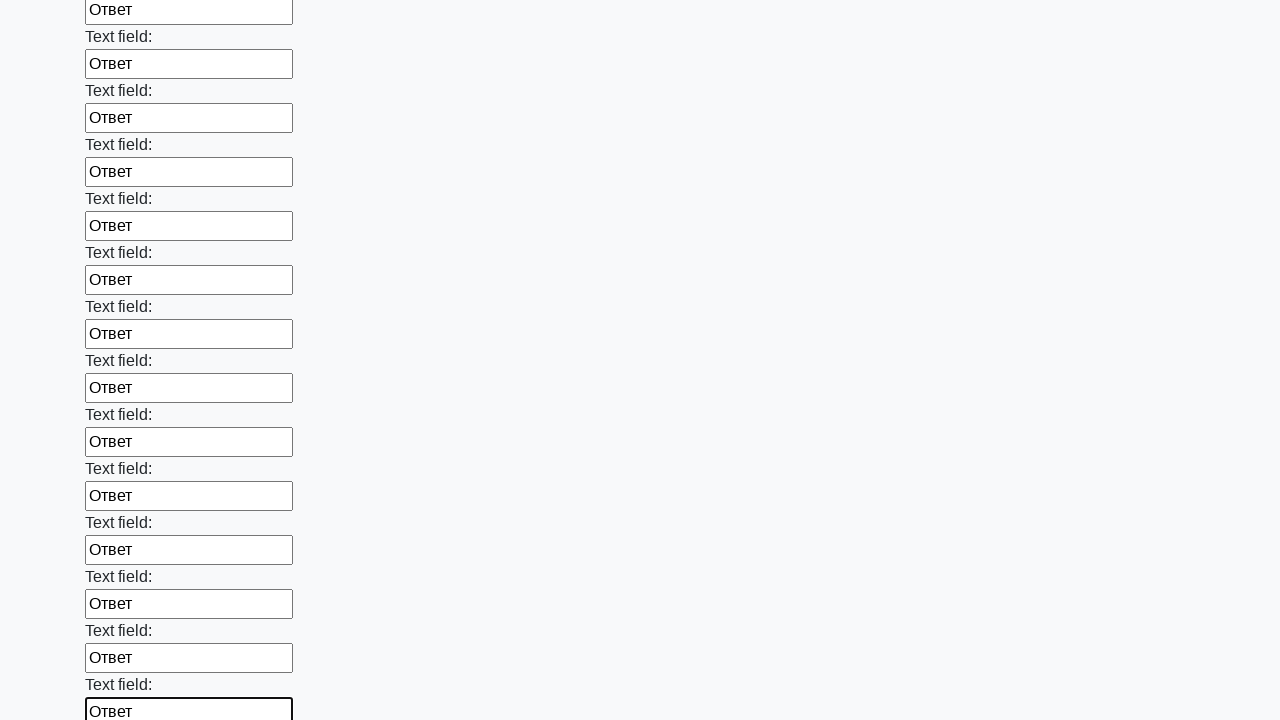

Filled input field with 'Ответ' on input >> nth=78
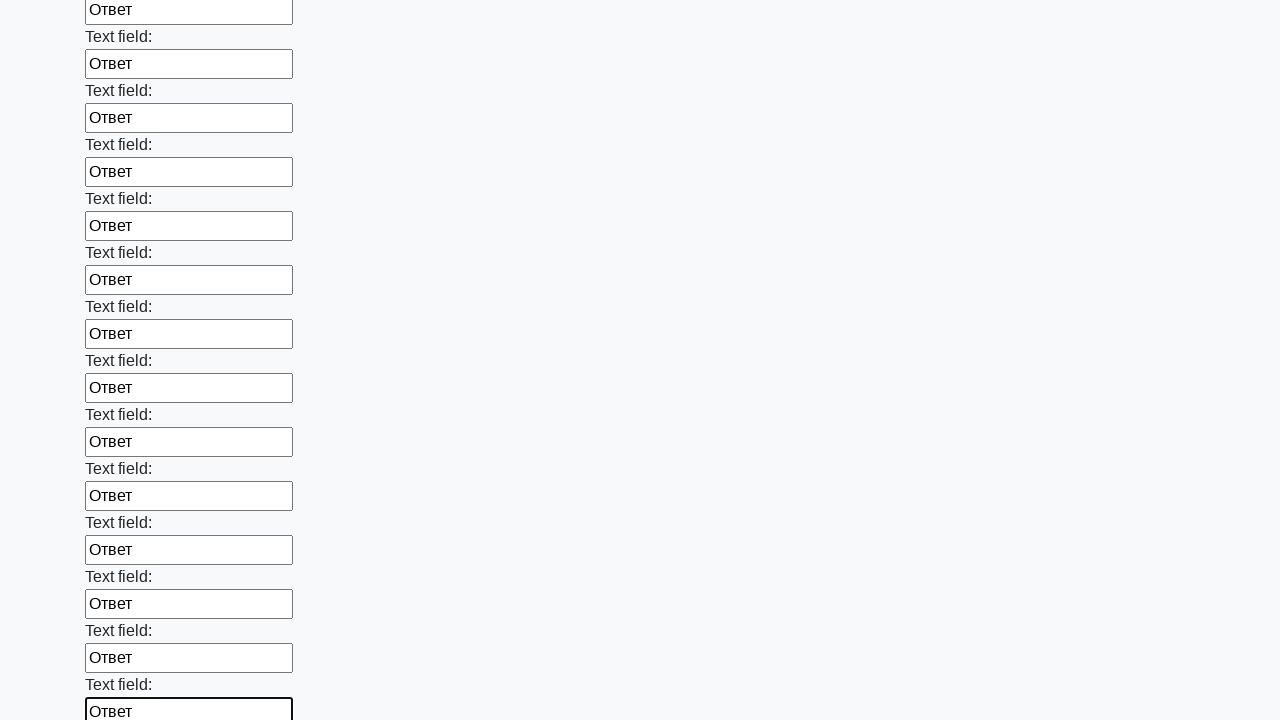

Filled input field with 'Ответ' on input >> nth=79
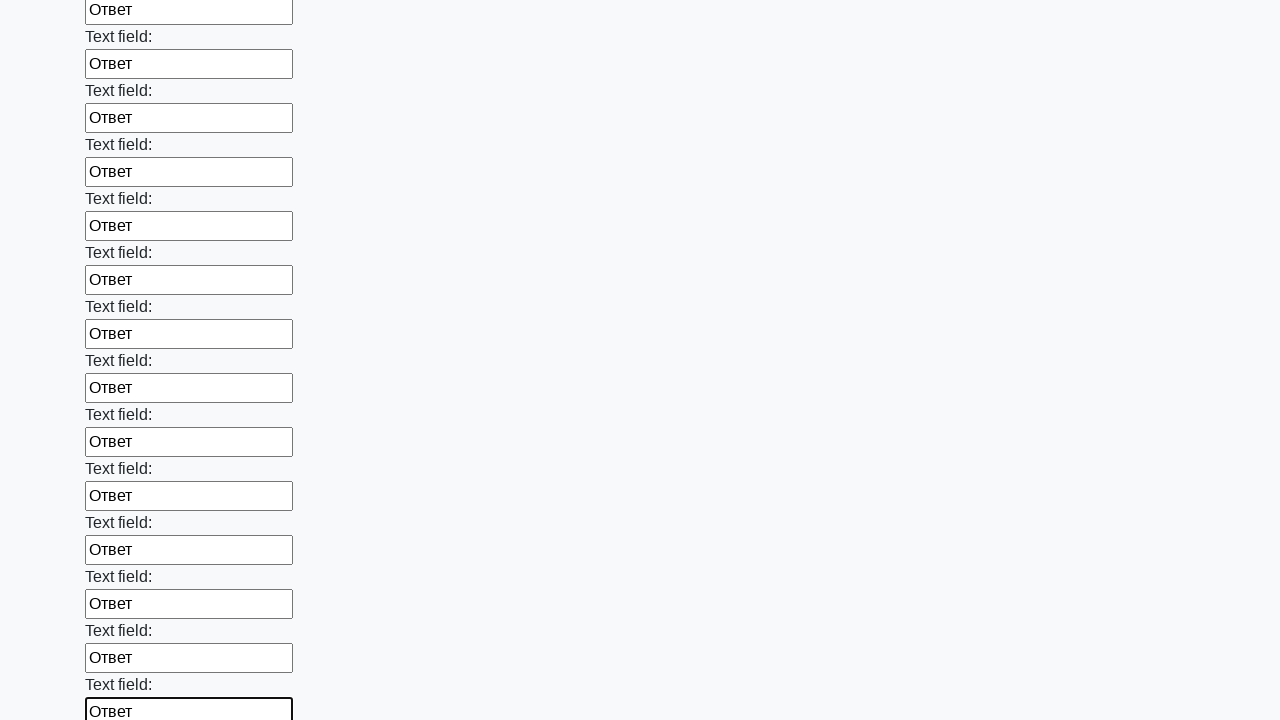

Filled input field with 'Ответ' on input >> nth=80
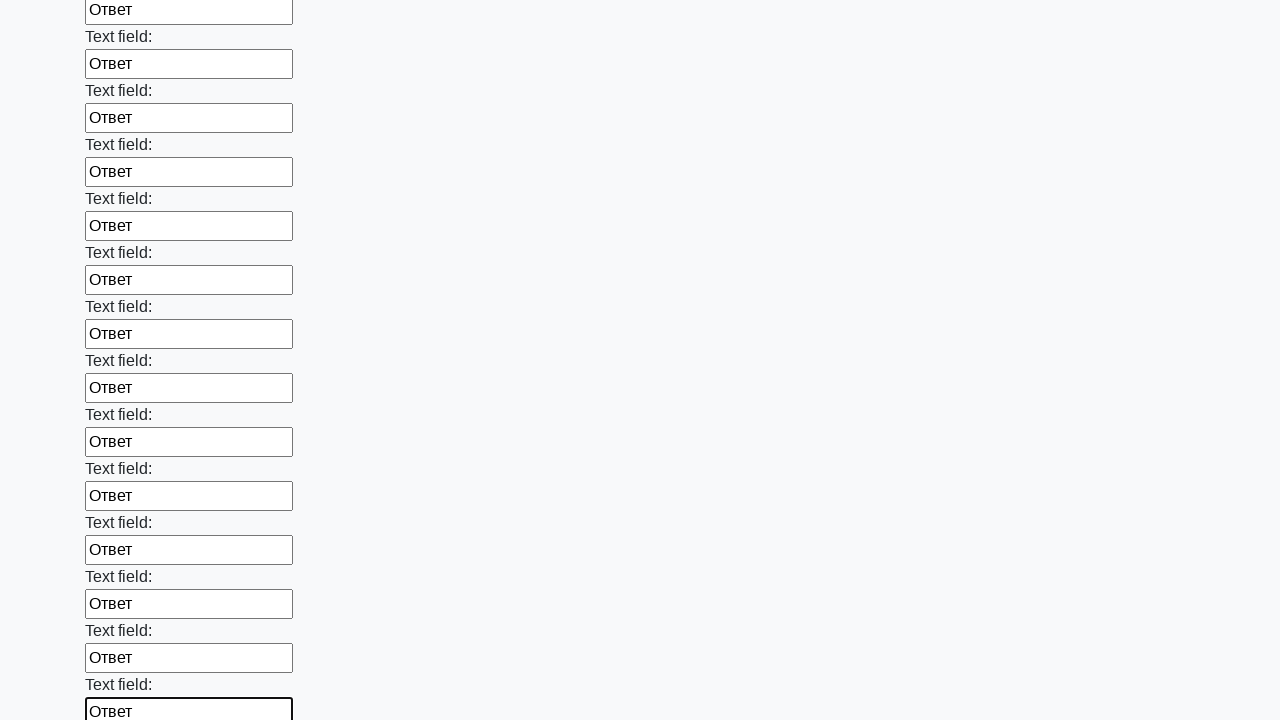

Filled input field with 'Ответ' on input >> nth=81
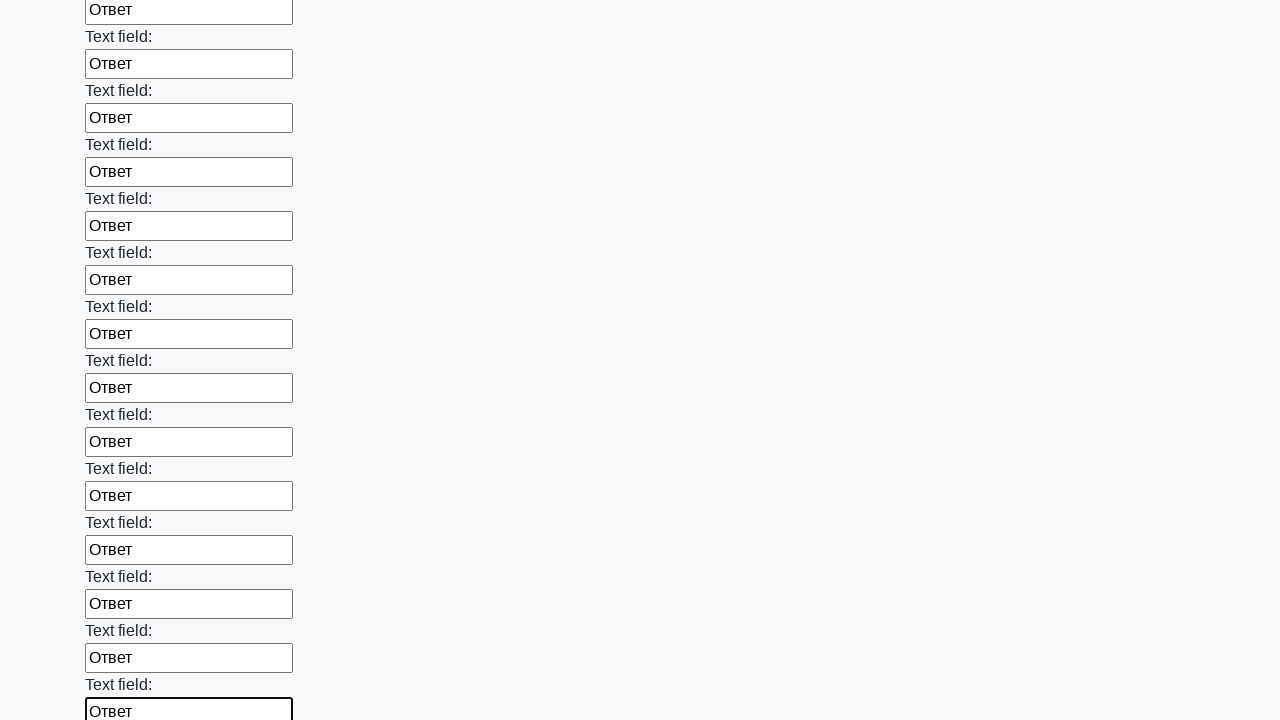

Filled input field with 'Ответ' on input >> nth=82
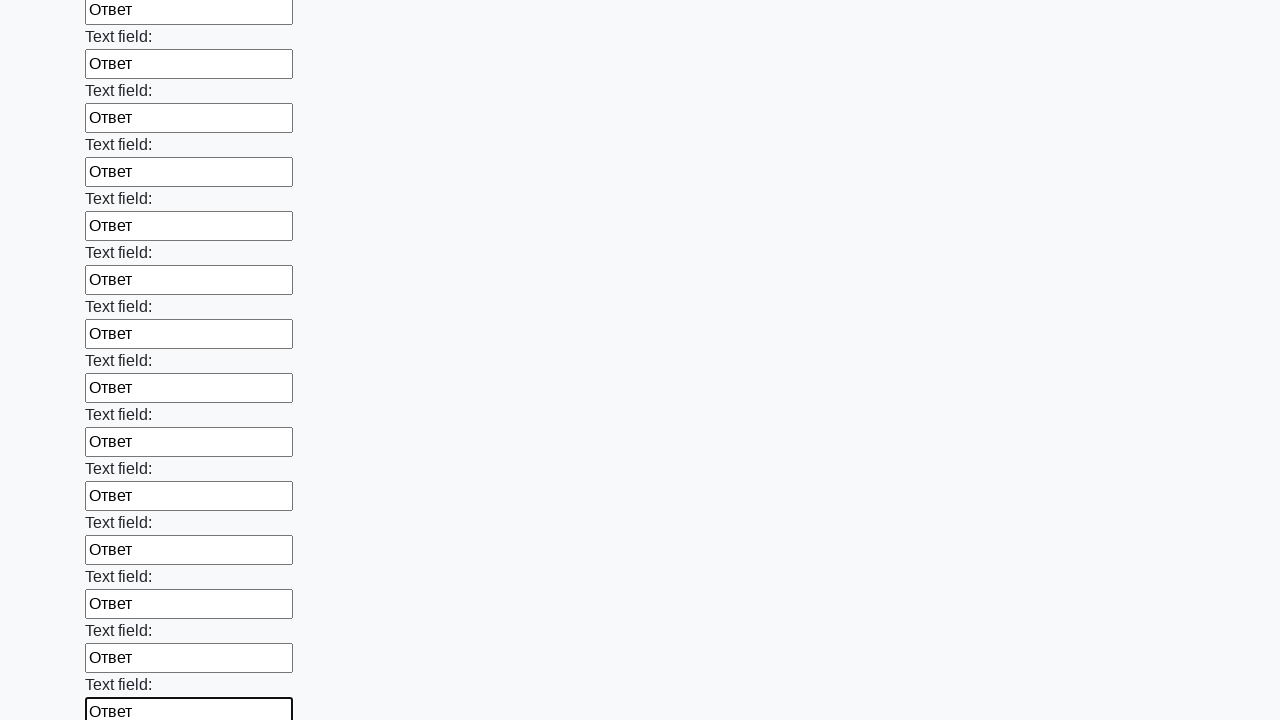

Filled input field with 'Ответ' on input >> nth=83
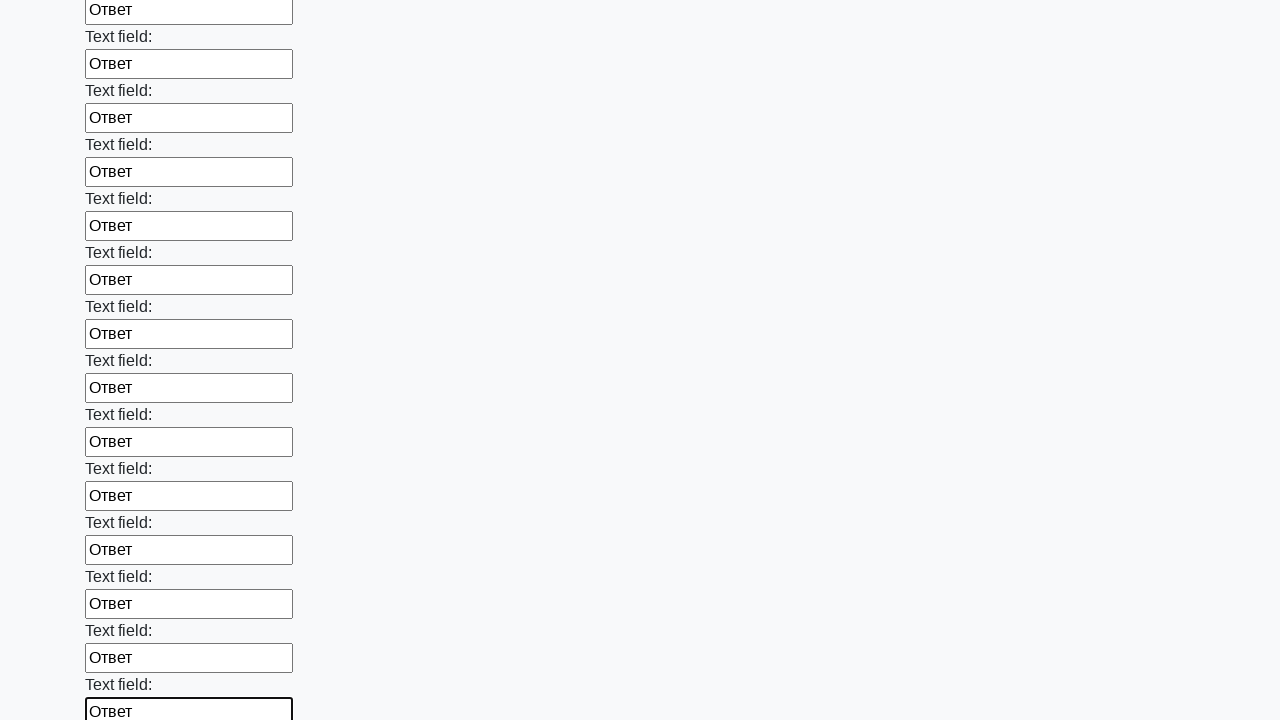

Filled input field with 'Ответ' on input >> nth=84
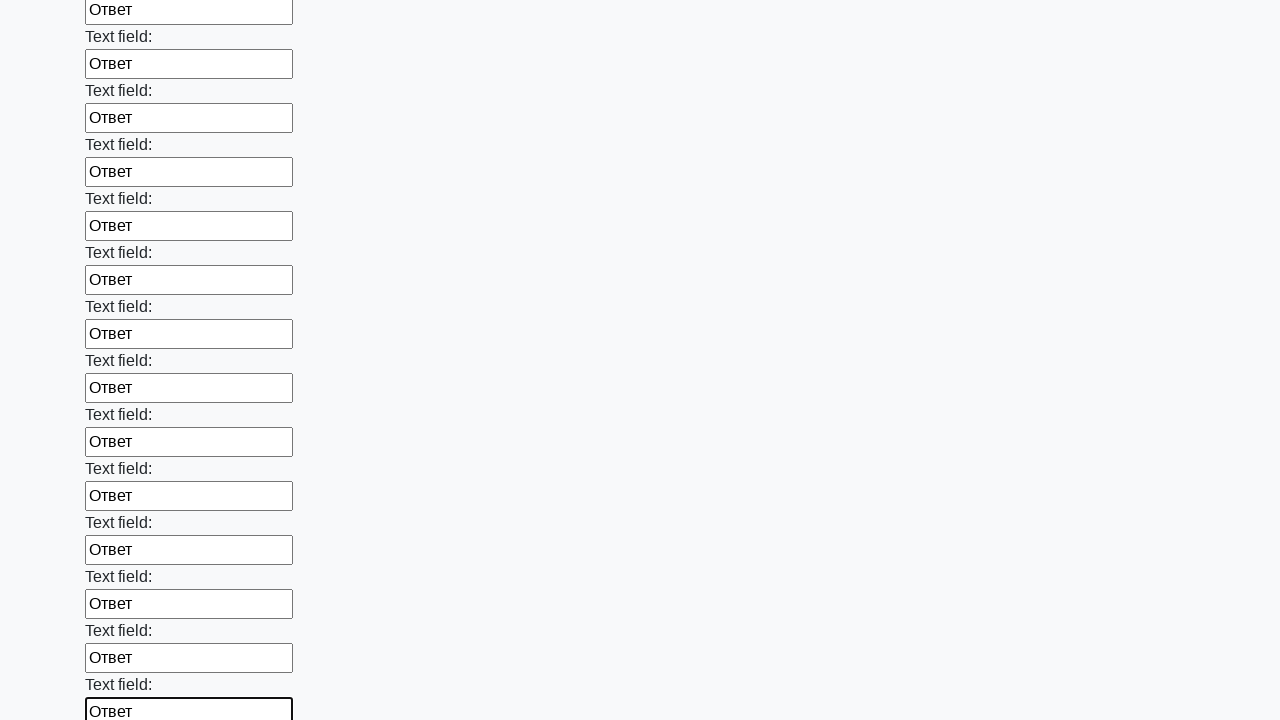

Filled input field with 'Ответ' on input >> nth=85
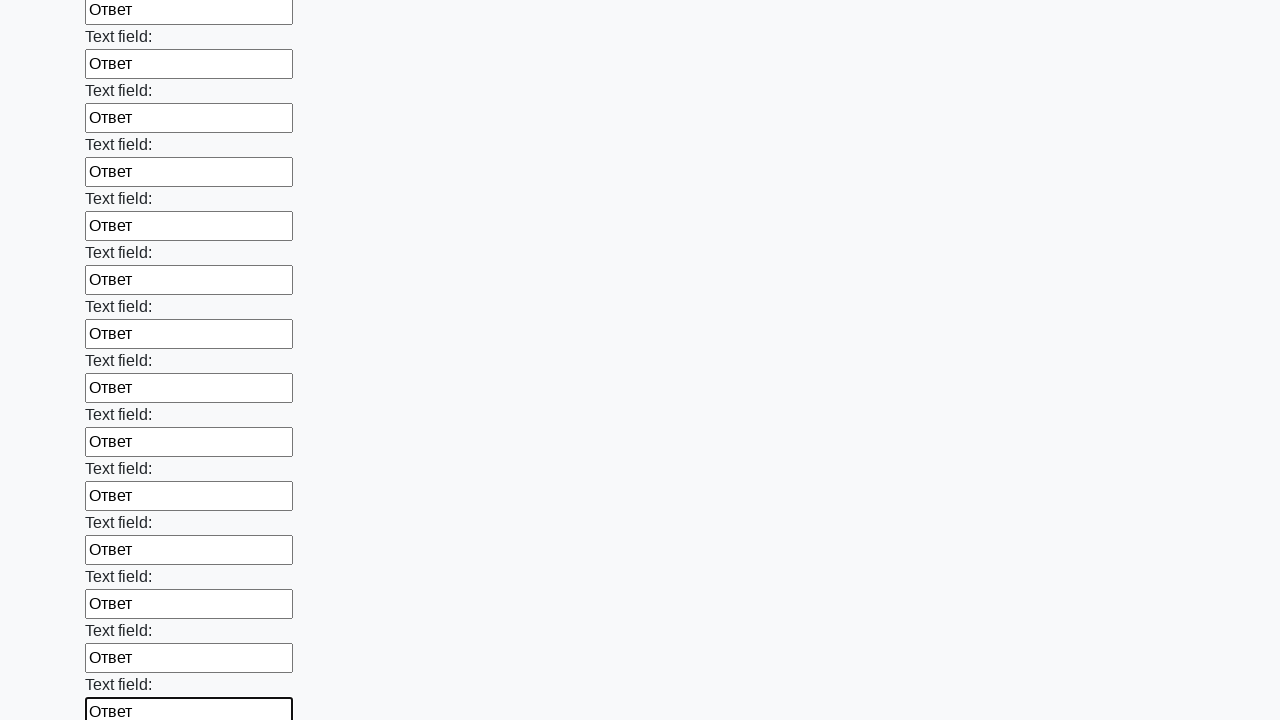

Filled input field with 'Ответ' on input >> nth=86
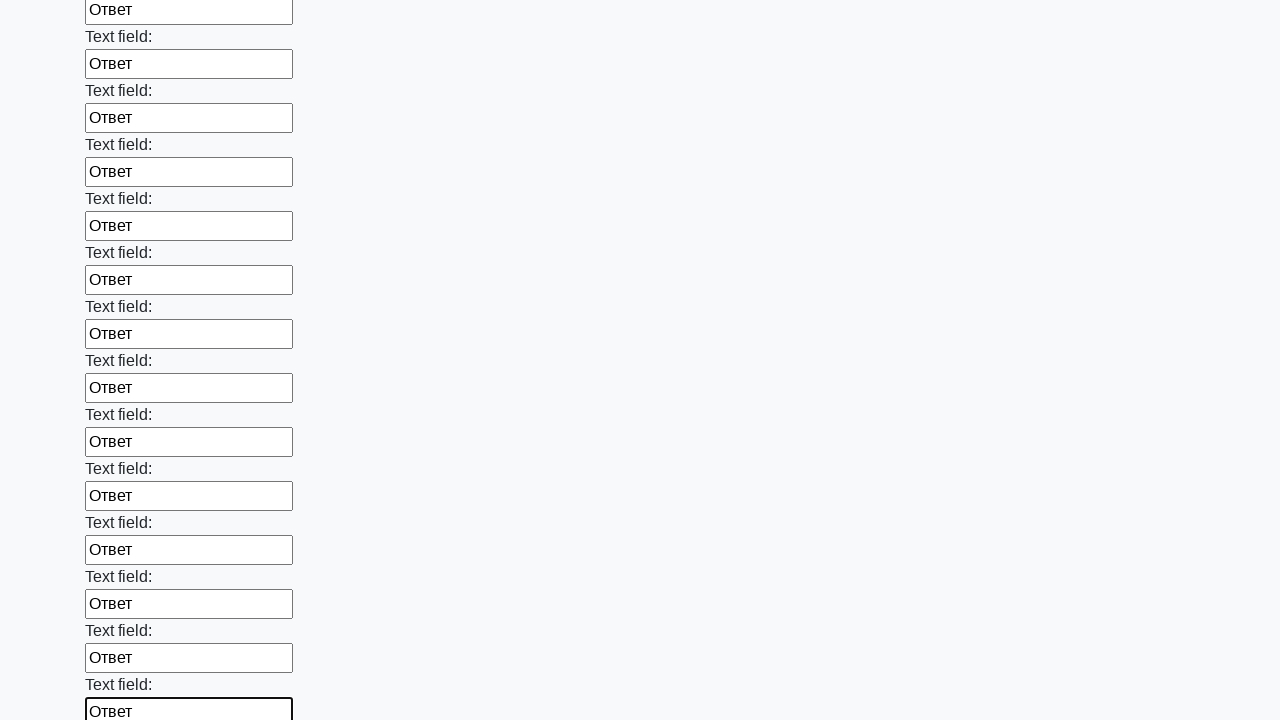

Filled input field with 'Ответ' on input >> nth=87
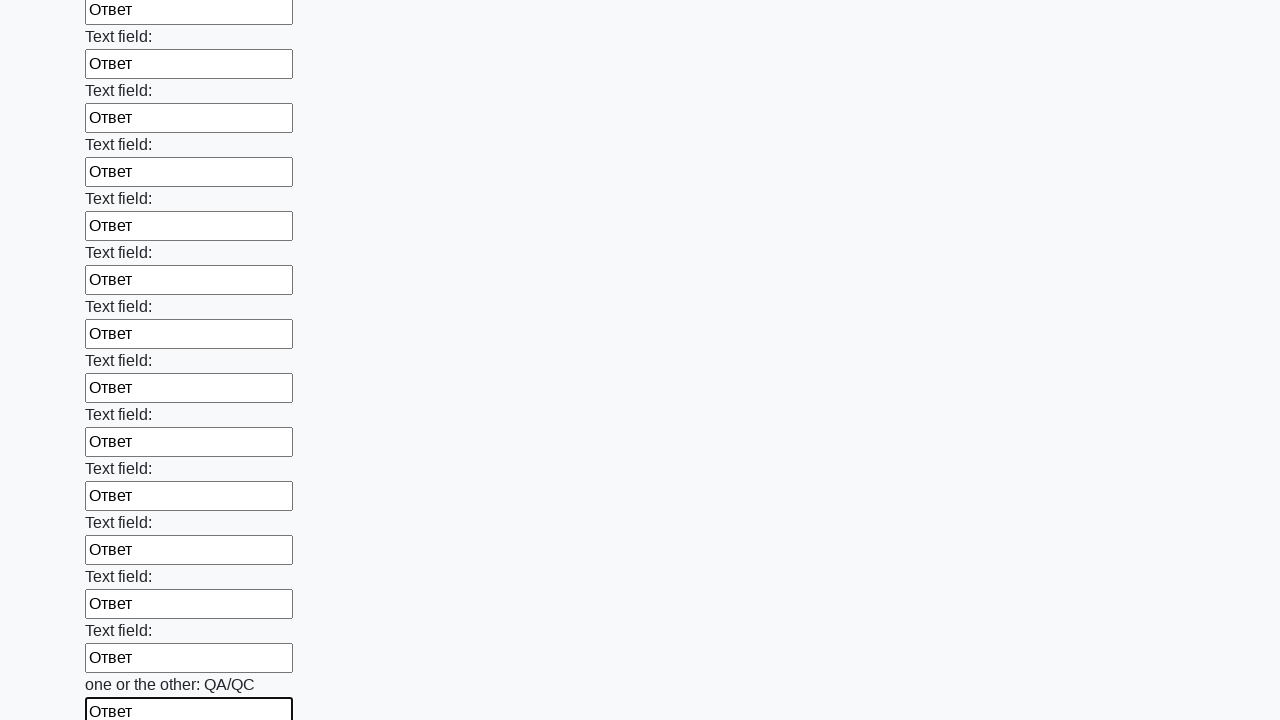

Filled input field with 'Ответ' on input >> nth=88
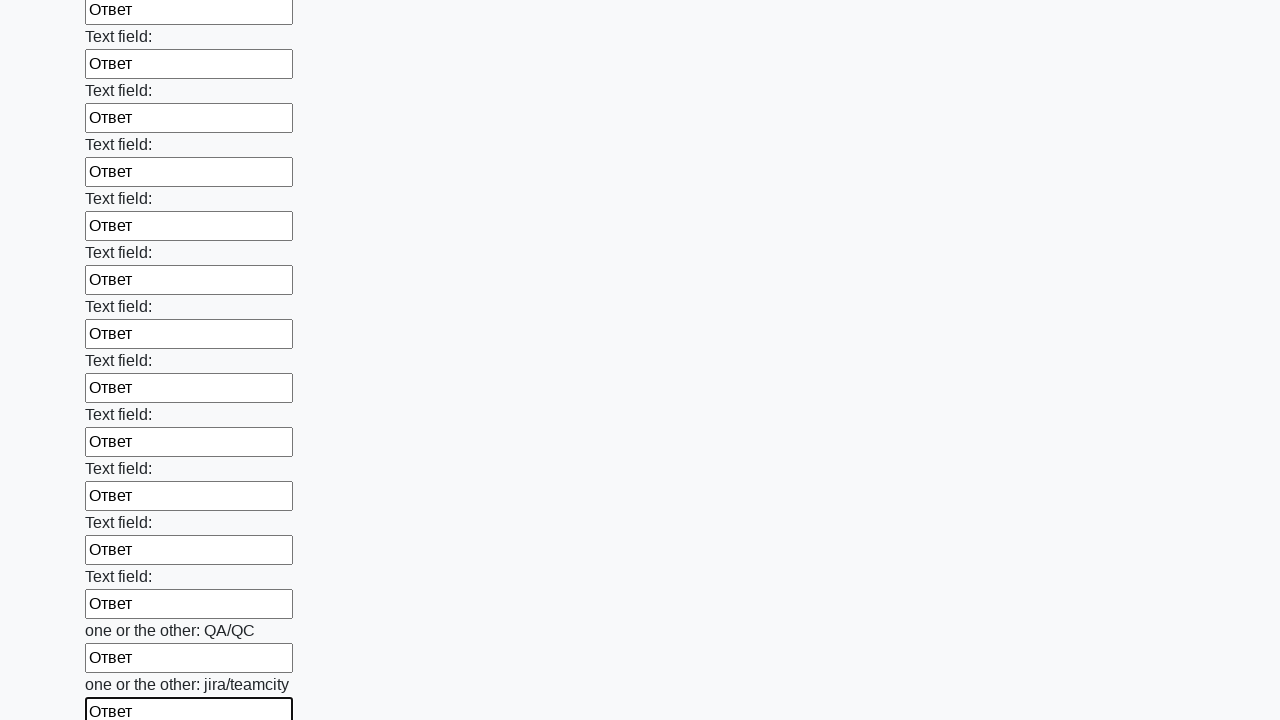

Filled input field with 'Ответ' on input >> nth=89
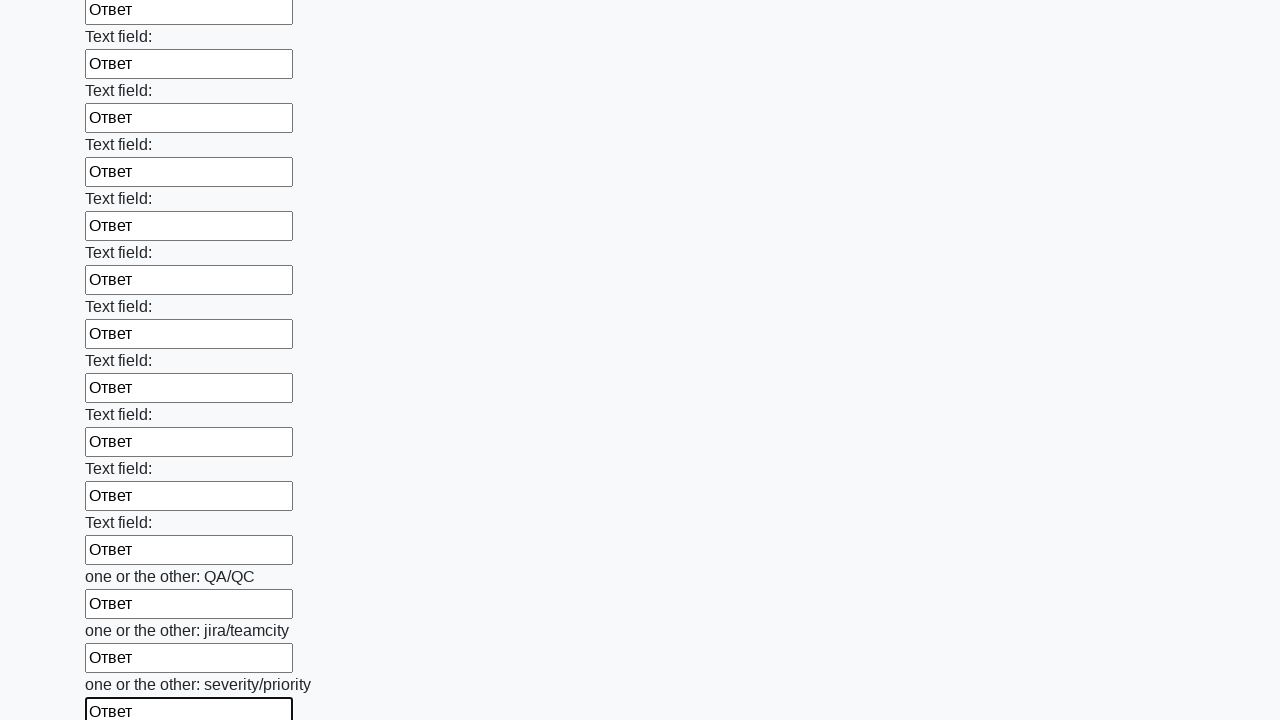

Filled input field with 'Ответ' on input >> nth=90
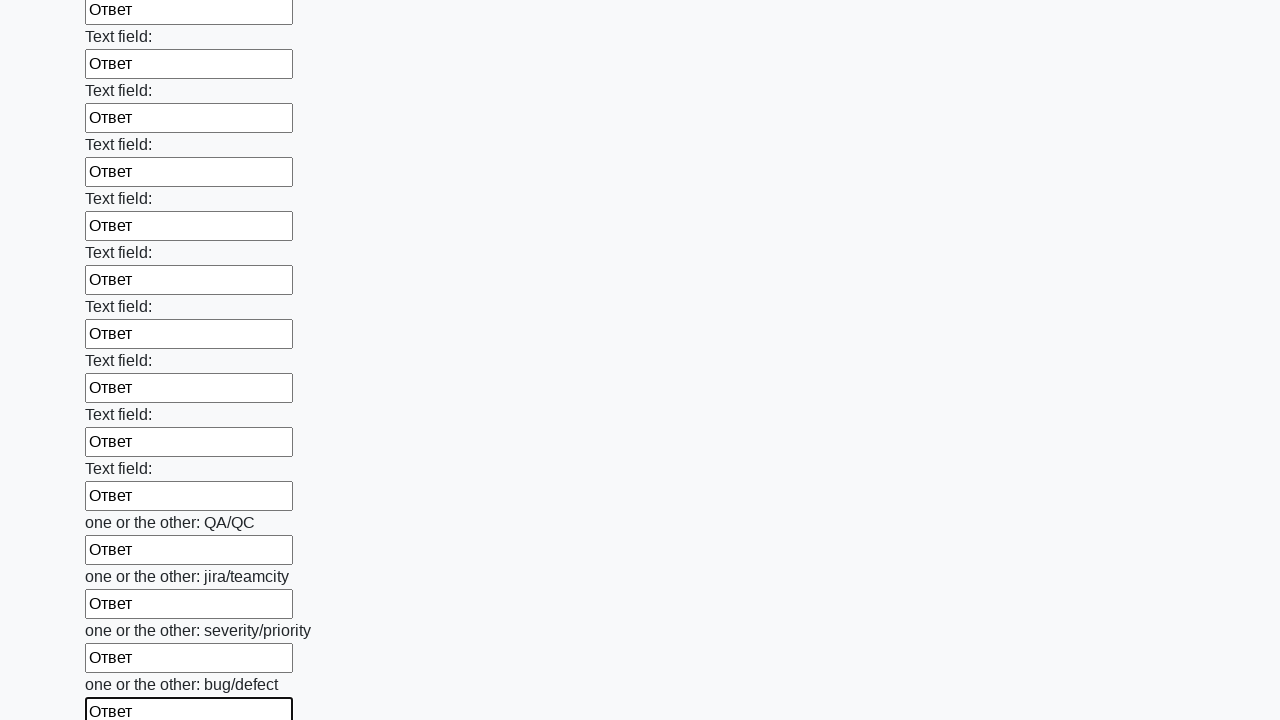

Filled input field with 'Ответ' on input >> nth=91
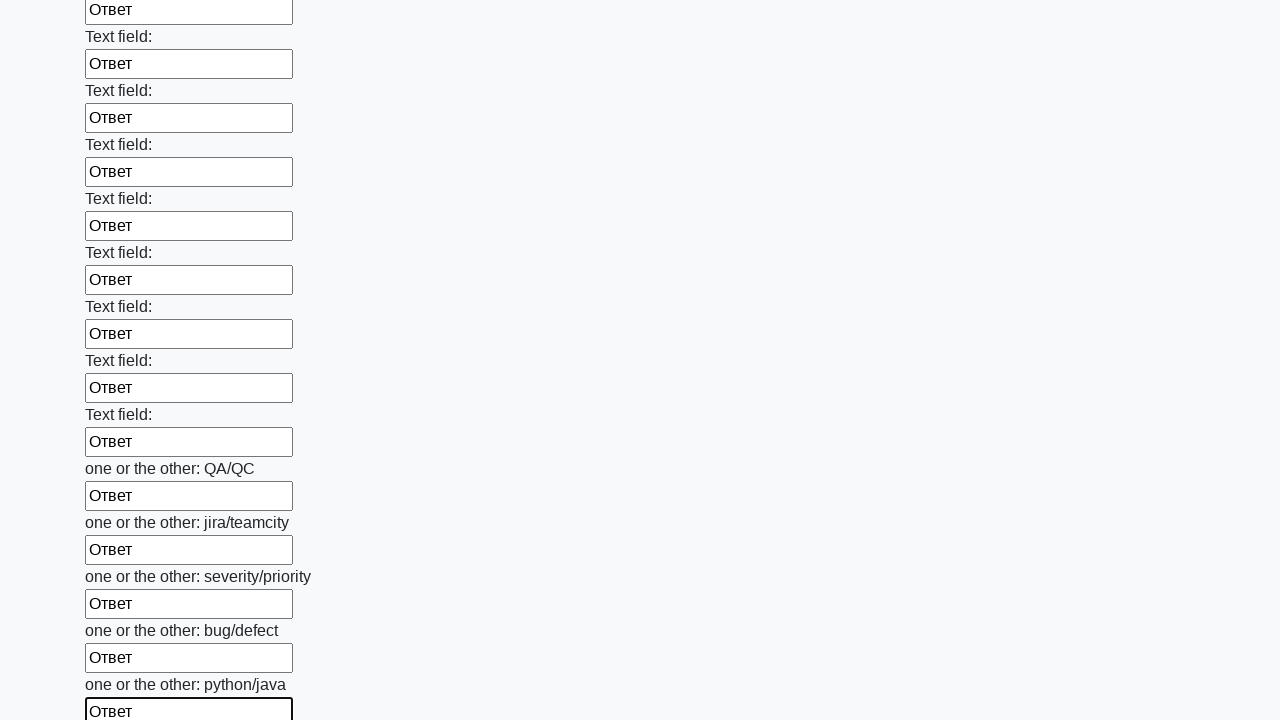

Filled input field with 'Ответ' on input >> nth=92
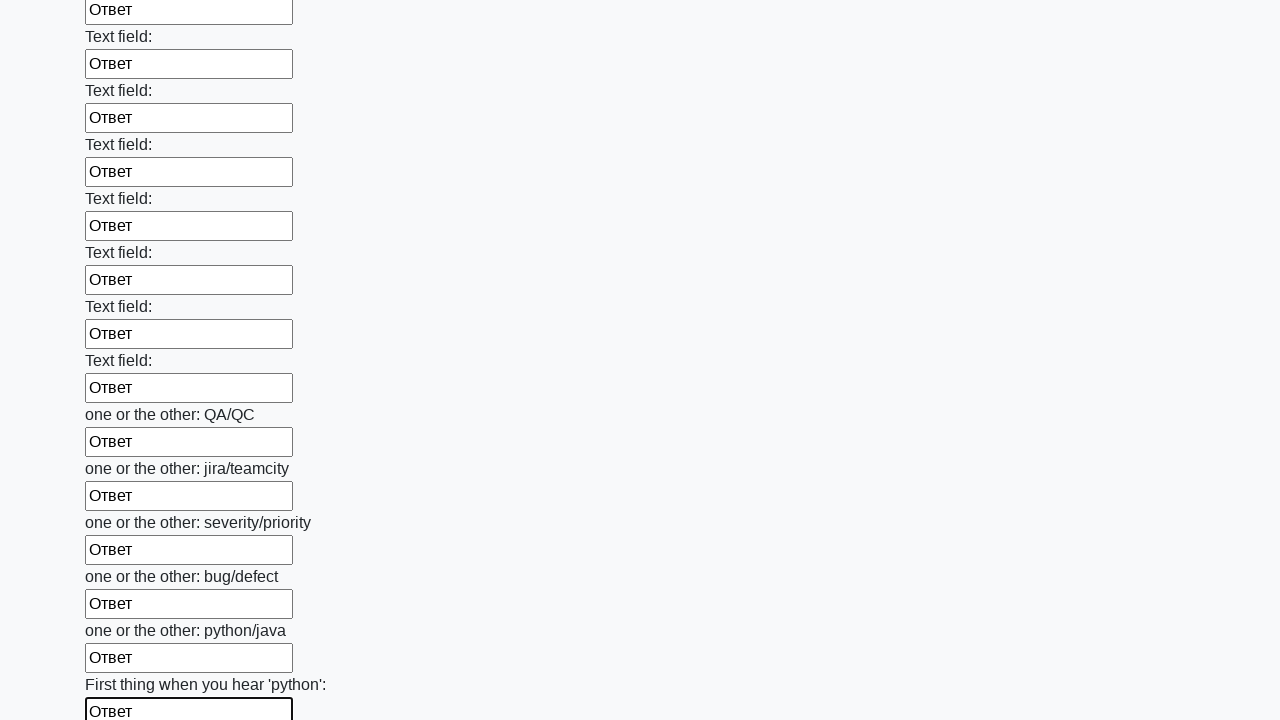

Filled input field with 'Ответ' on input >> nth=93
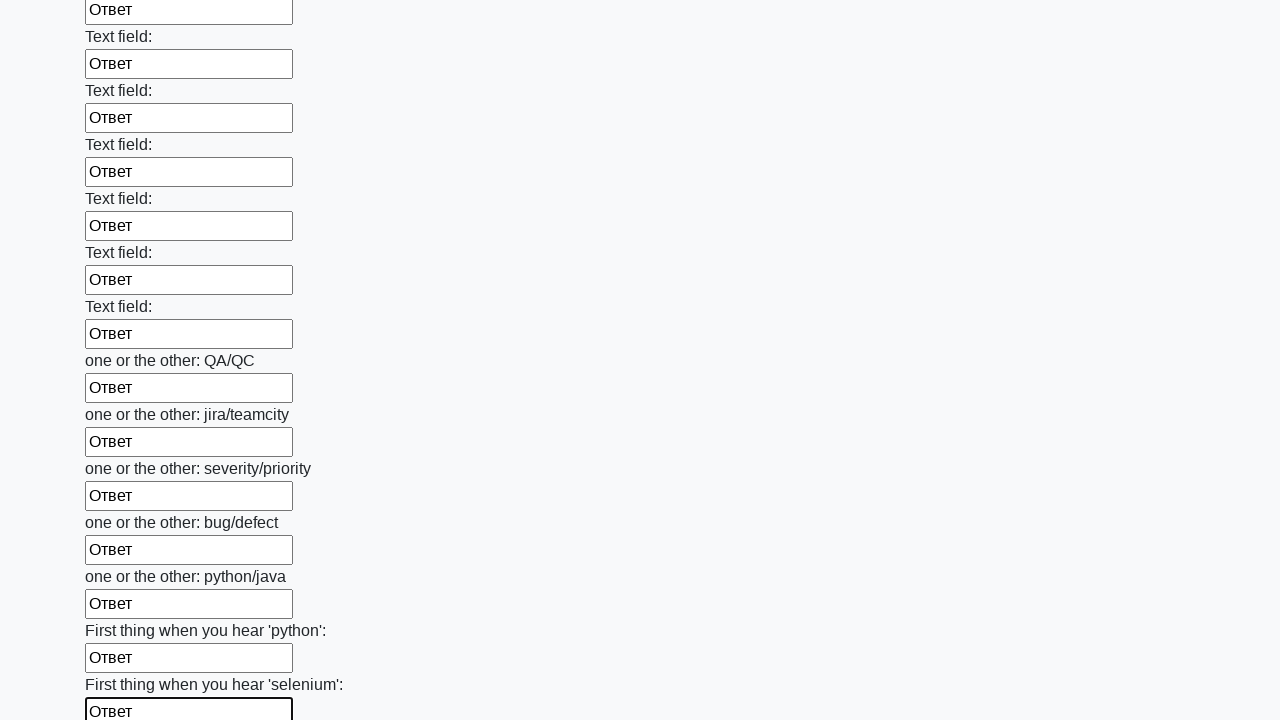

Filled input field with 'Ответ' on input >> nth=94
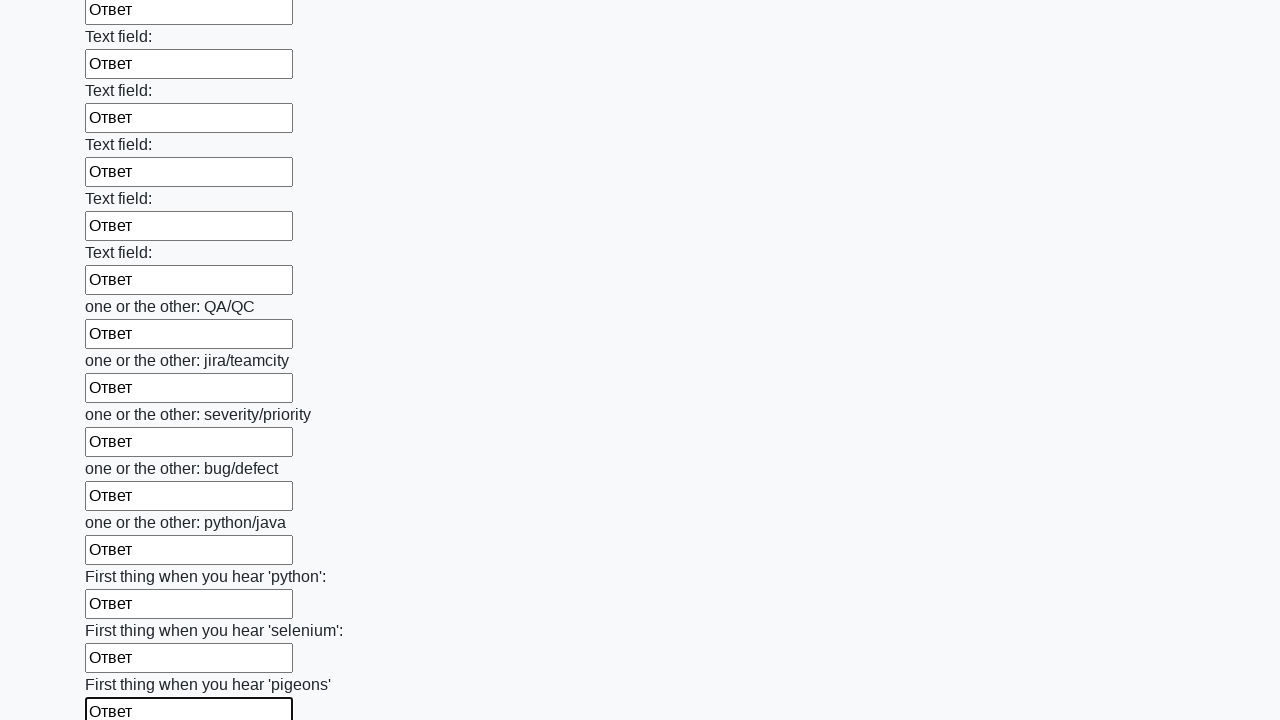

Filled input field with 'Ответ' on input >> nth=95
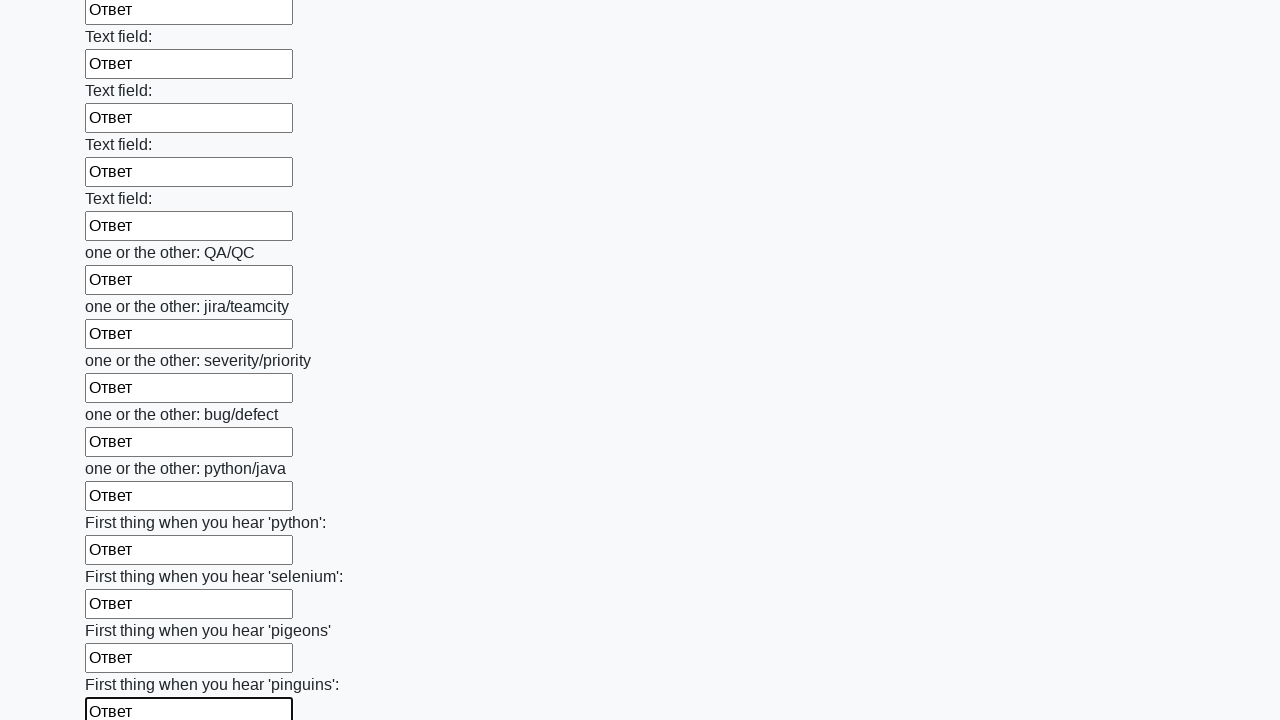

Filled input field with 'Ответ' on input >> nth=96
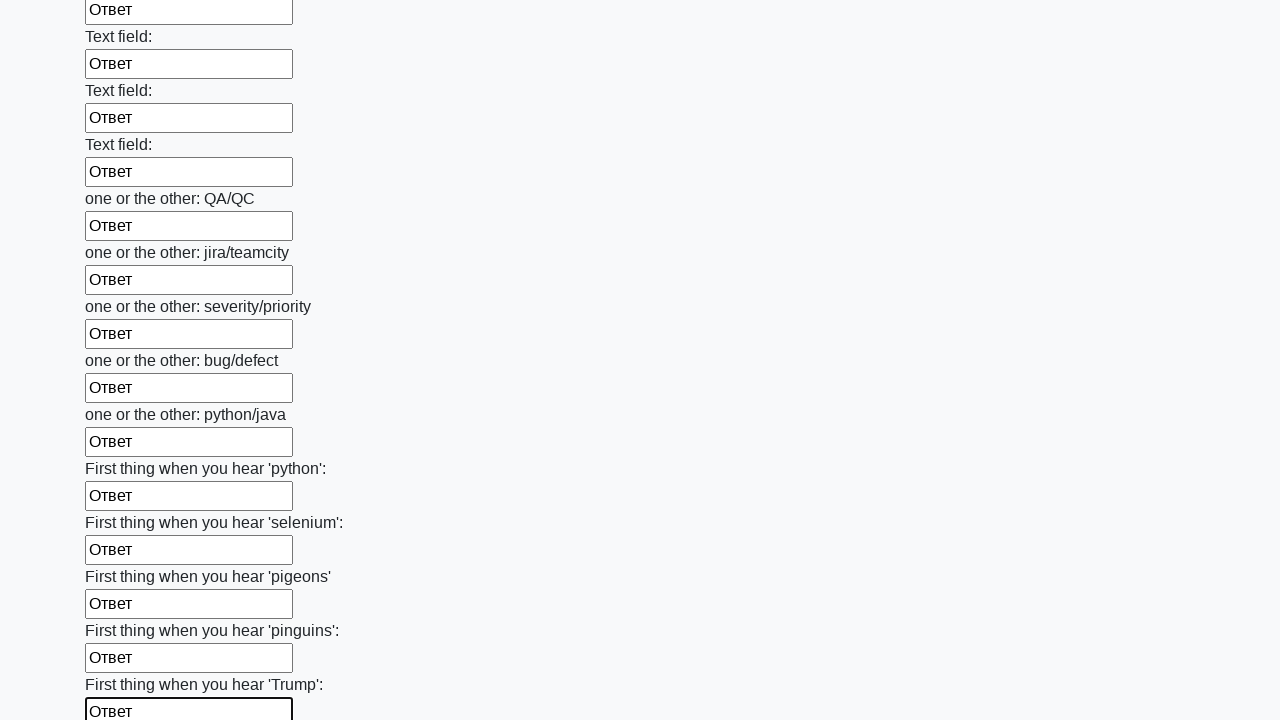

Filled input field with 'Ответ' on input >> nth=97
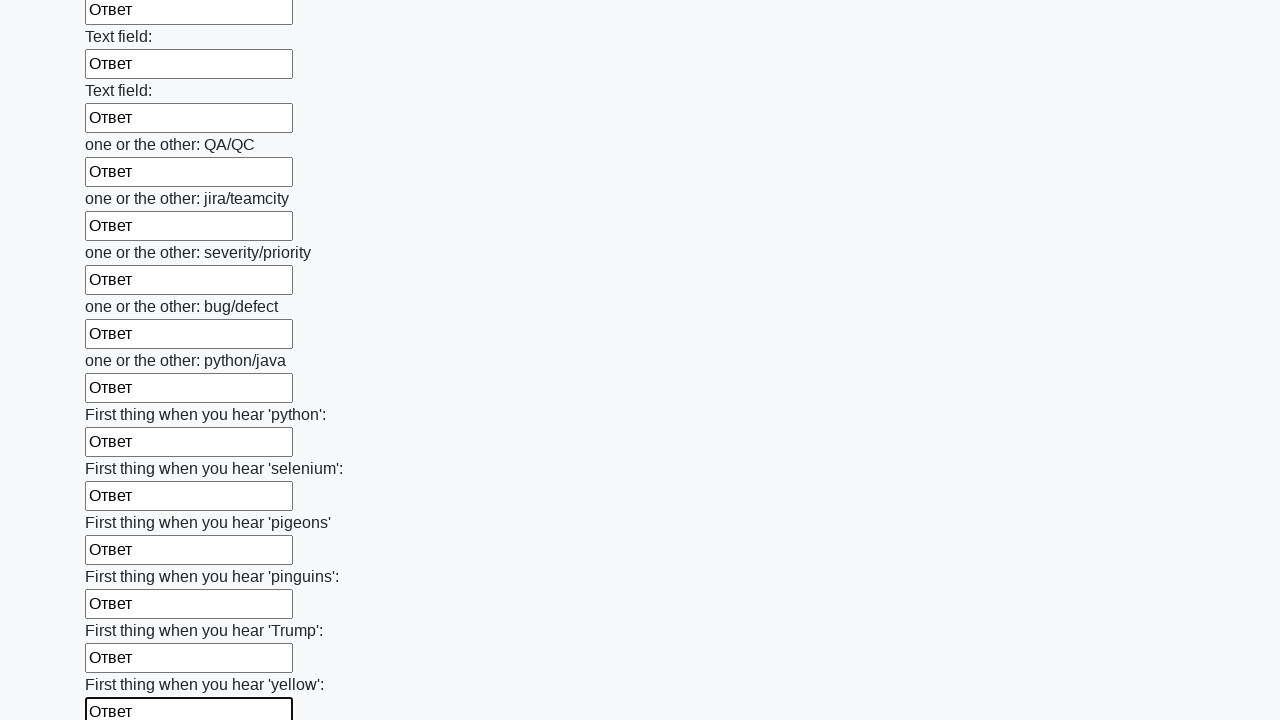

Filled input field with 'Ответ' on input >> nth=98
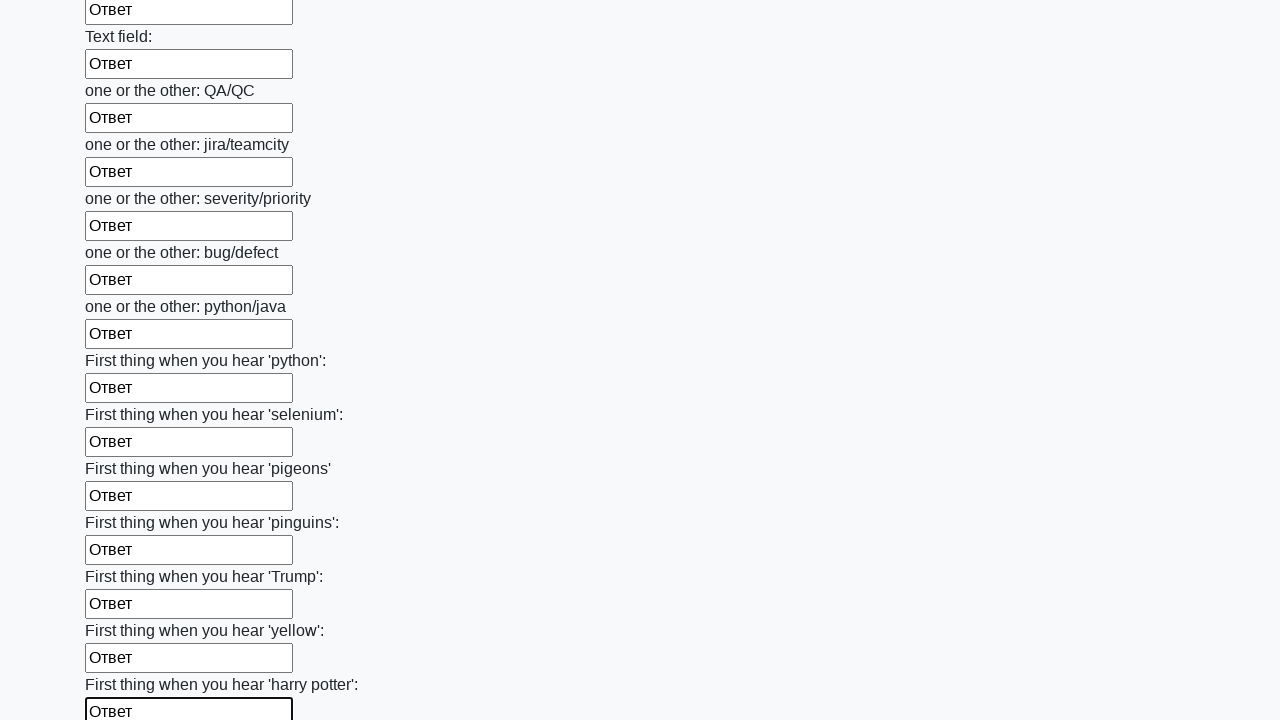

Filled input field with 'Ответ' on input >> nth=99
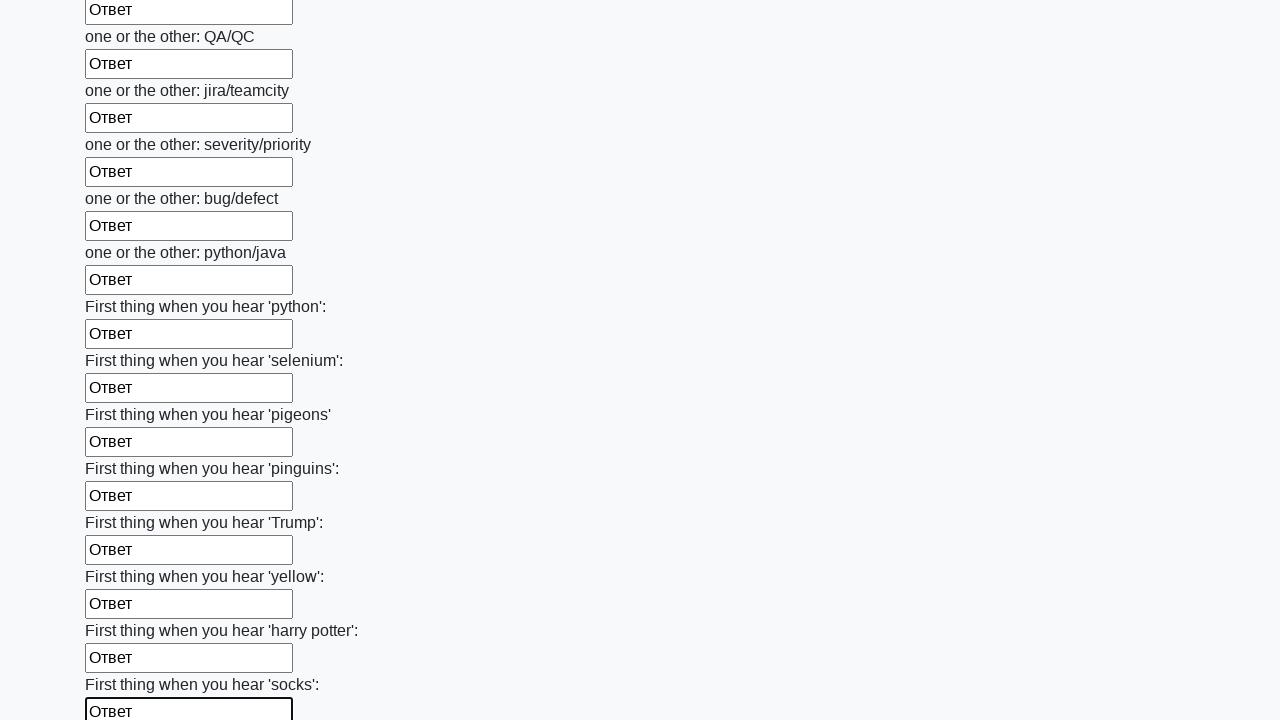

Clicked the submit button to submit the form at (123, 611) on button.btn
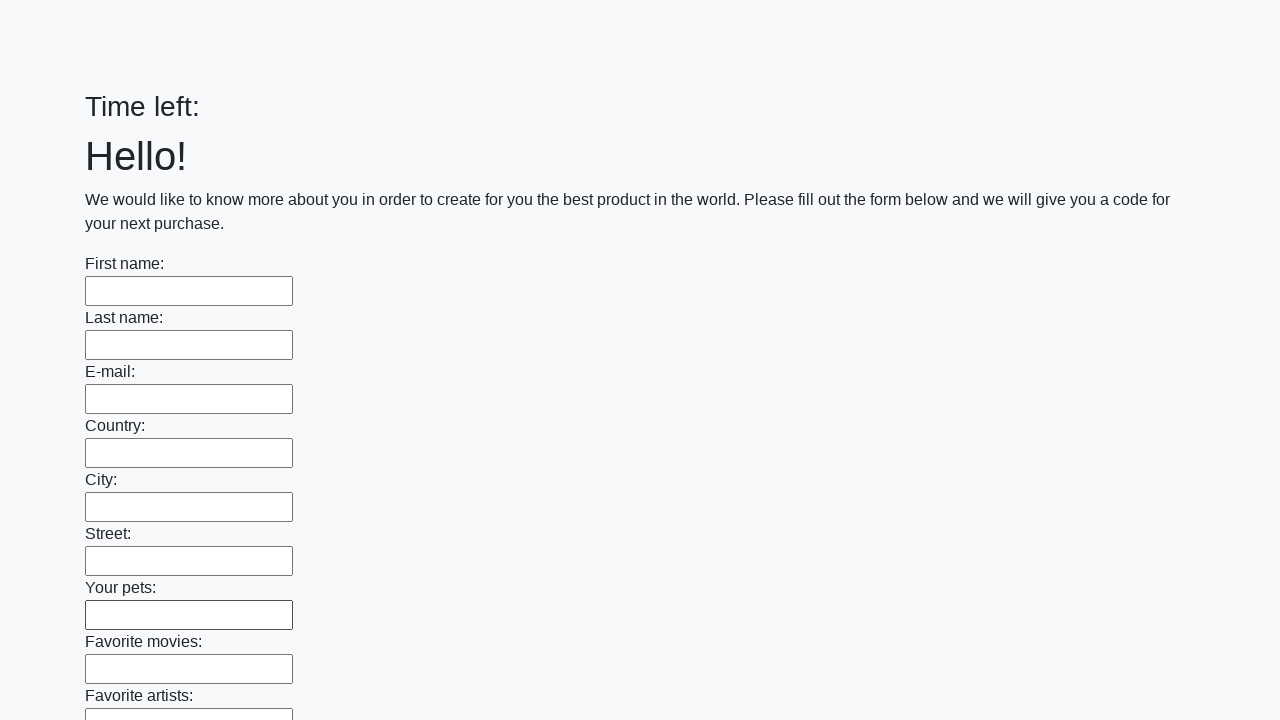

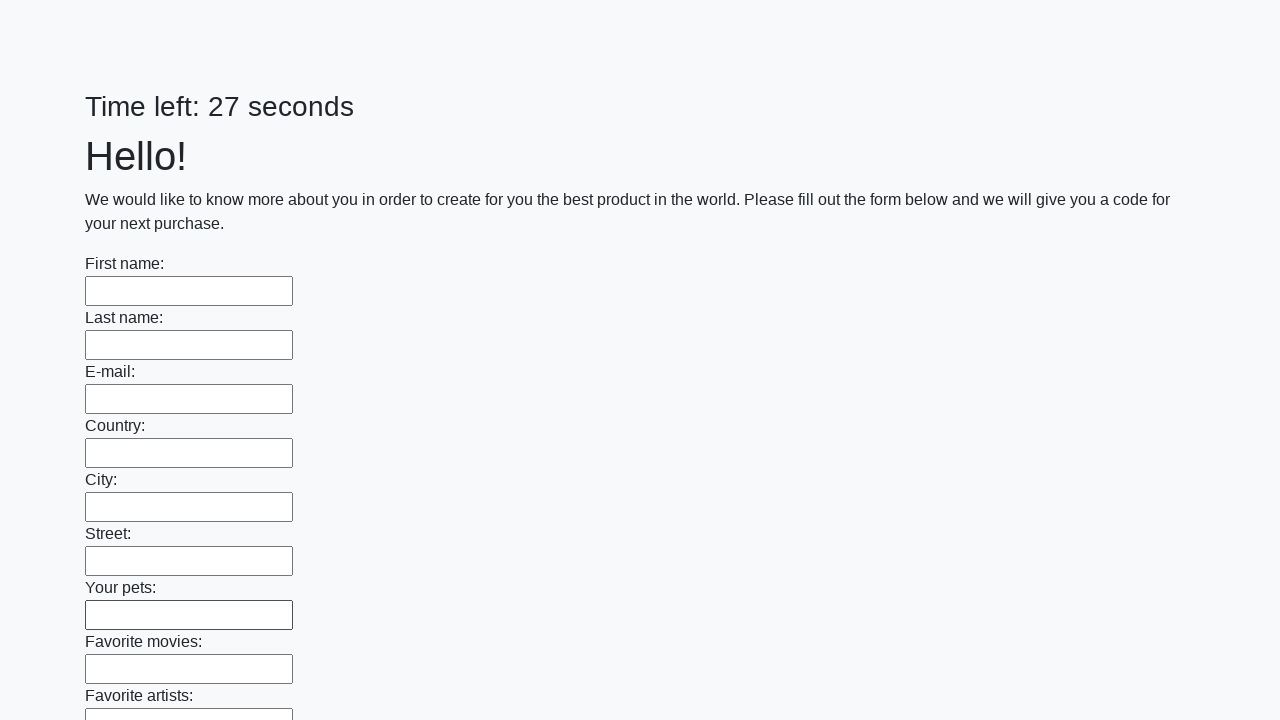